Tests noun selection on the Heart Page by clicking through each noun button and verifying single-selection behavior.

Starting URL: https://hkbus.app/en

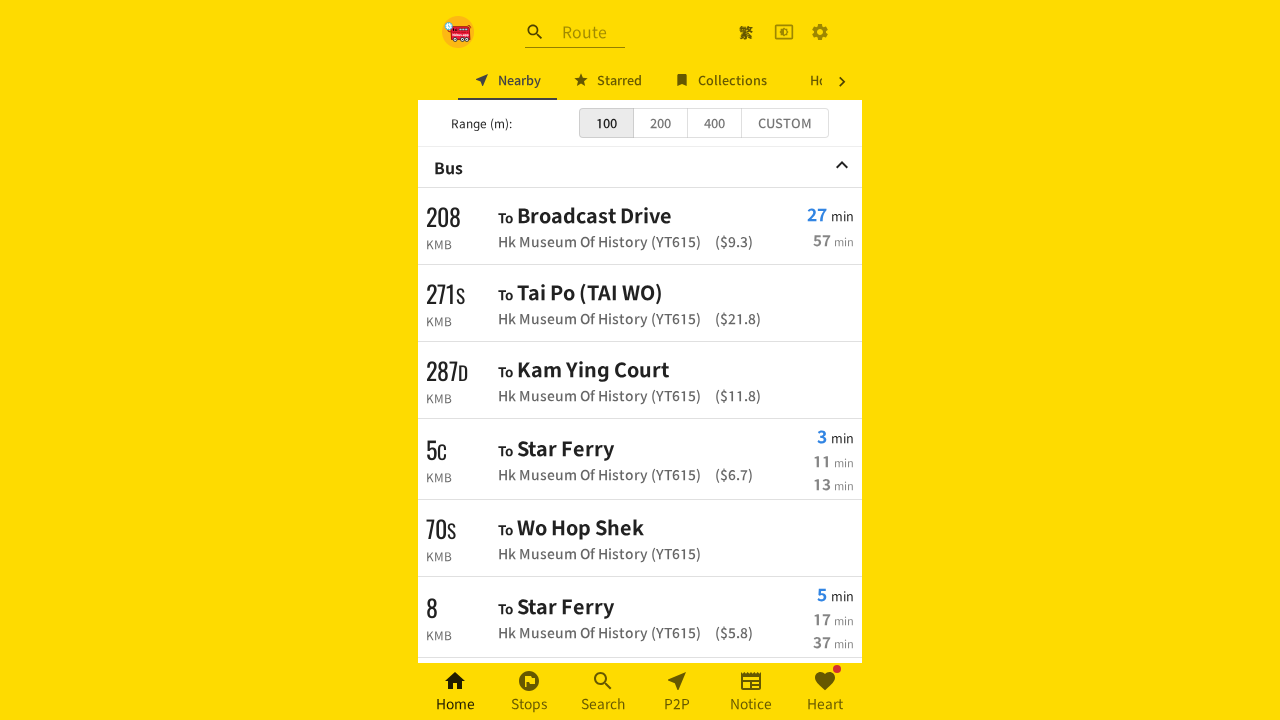

Clicked on the Heart Page navigation button (6th link) at (825, 692) on xpath=//*[@id='root']/div/div[3]/a[6]
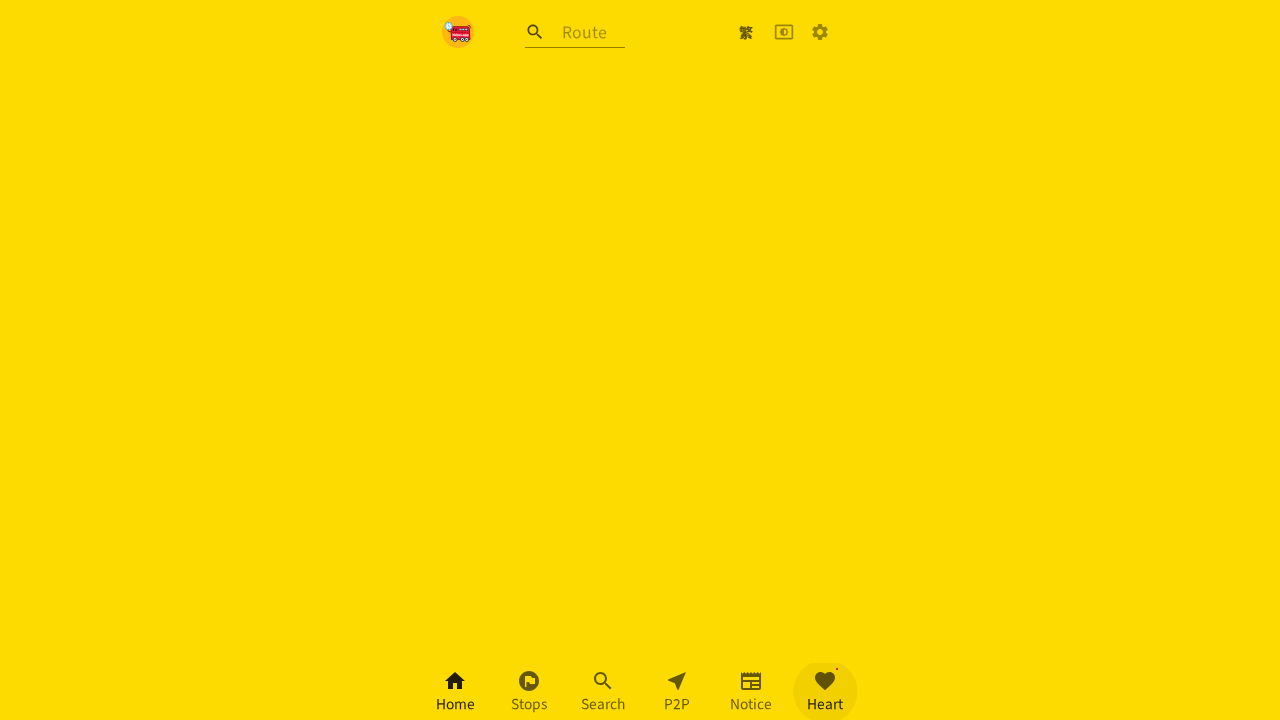

Waited 3 seconds for Heart Page to load
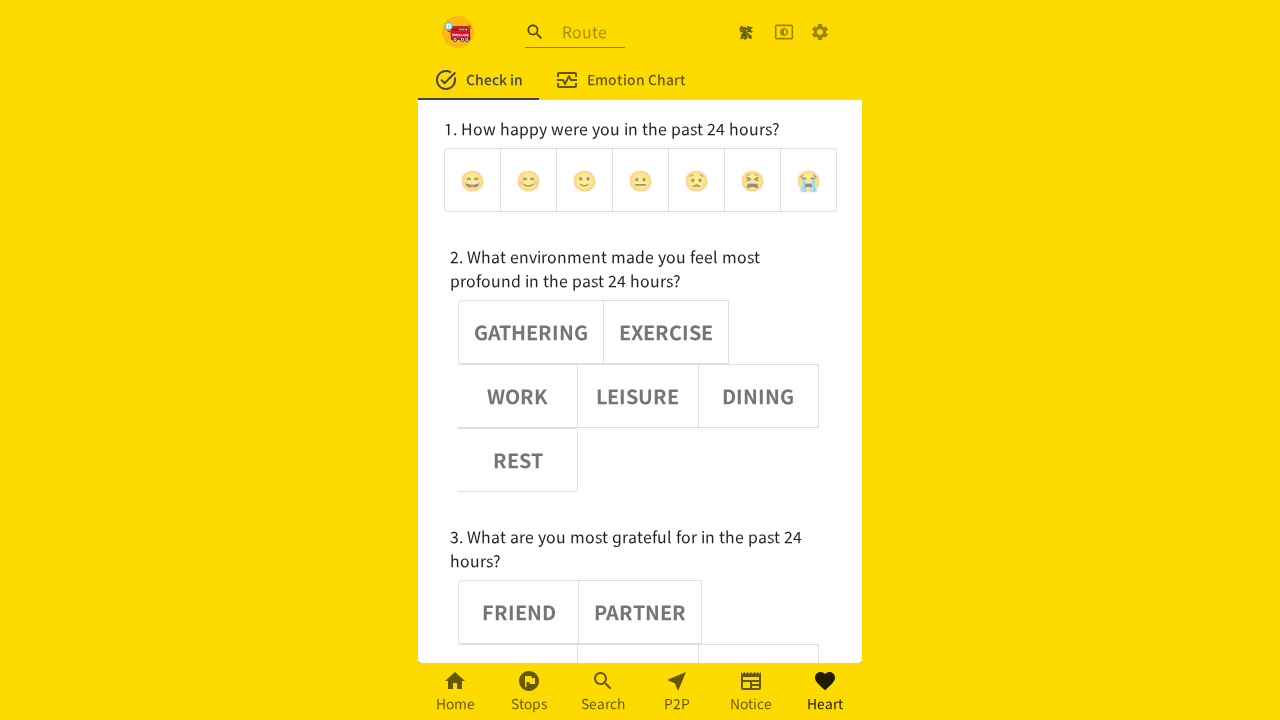

Located the noun button group (second button group)
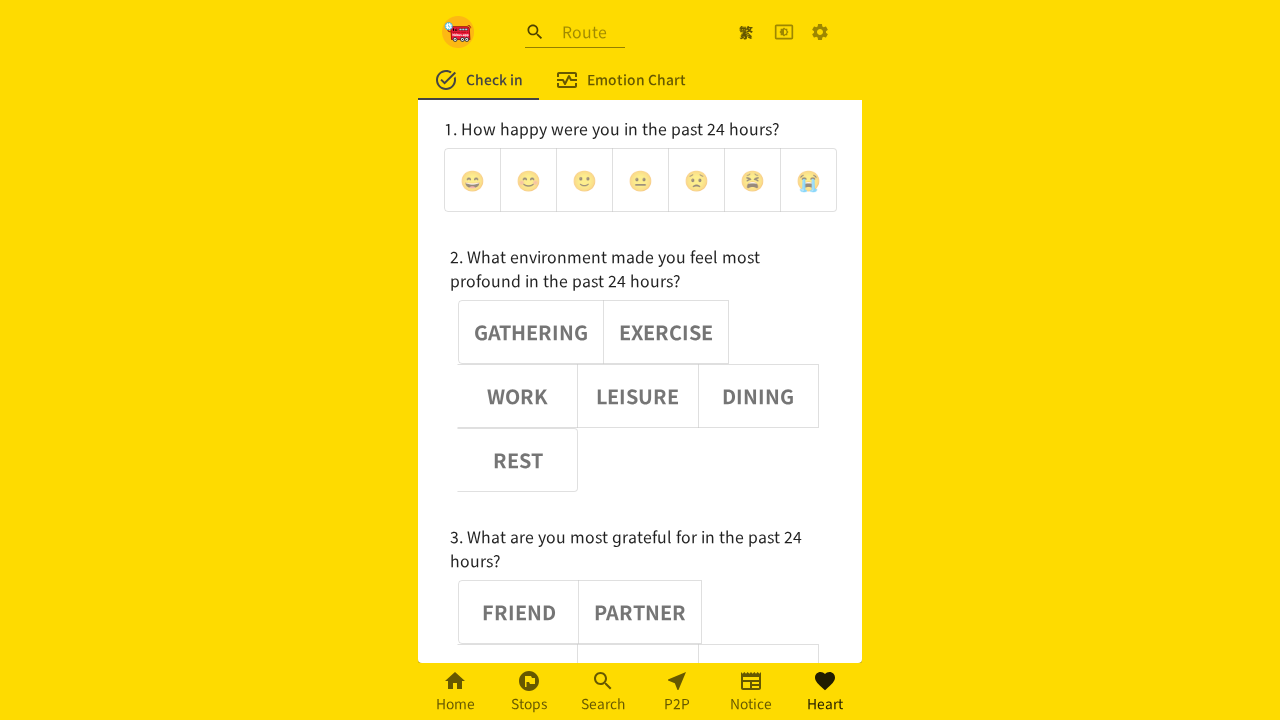

Located all noun buttons within the group
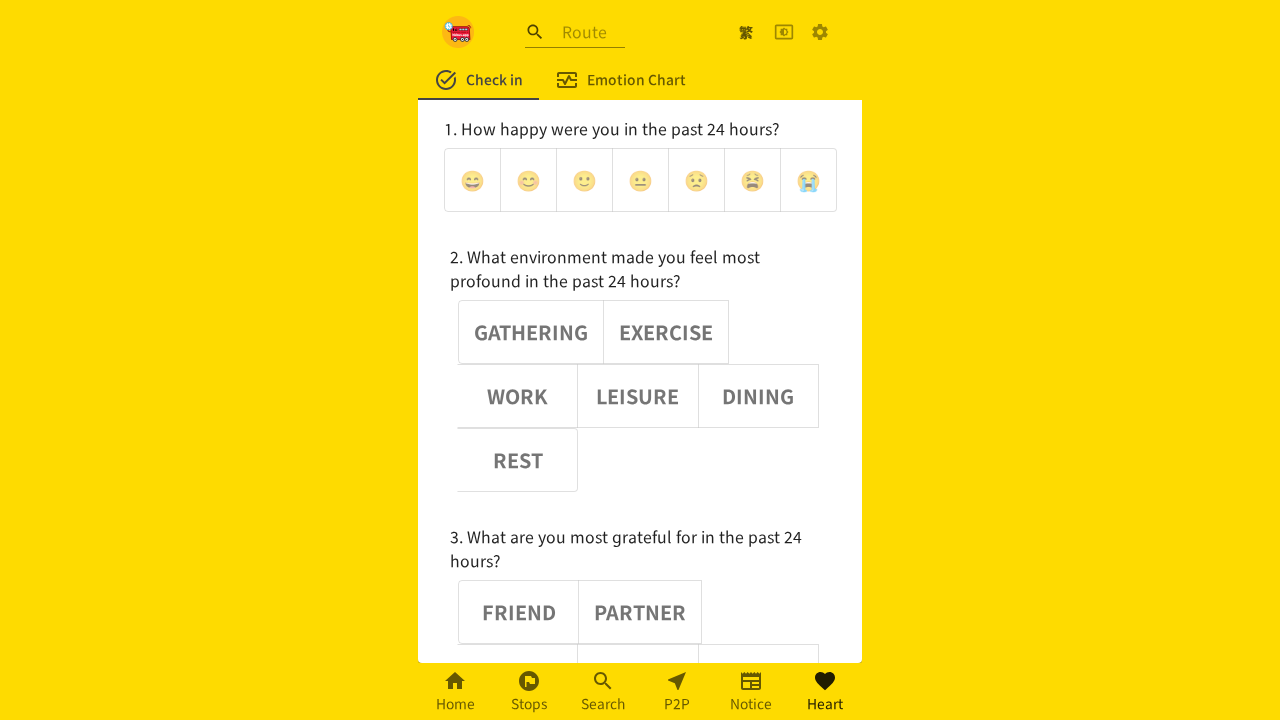

Found 6 noun buttons in total
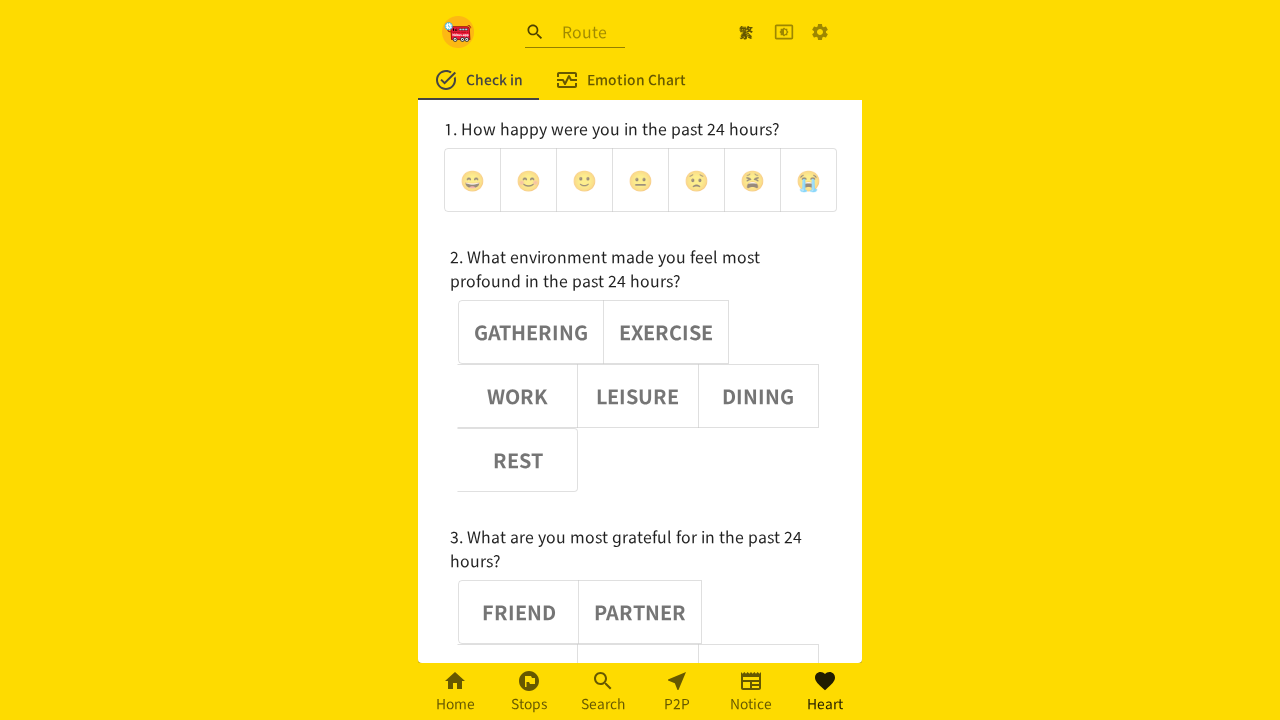

Clicked noun button 0 at (531, 332) on (//div[@role='group'])[2] >> button >> nth=0
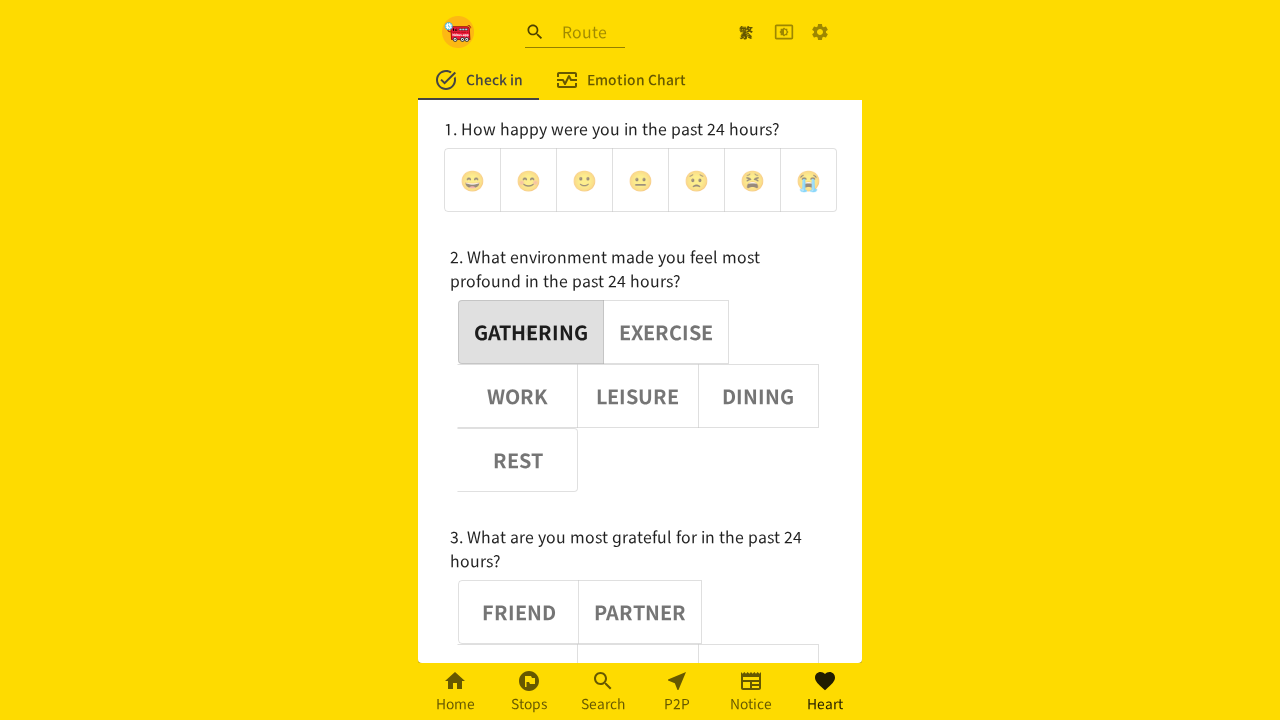

Waited 1 second after clicking button 0
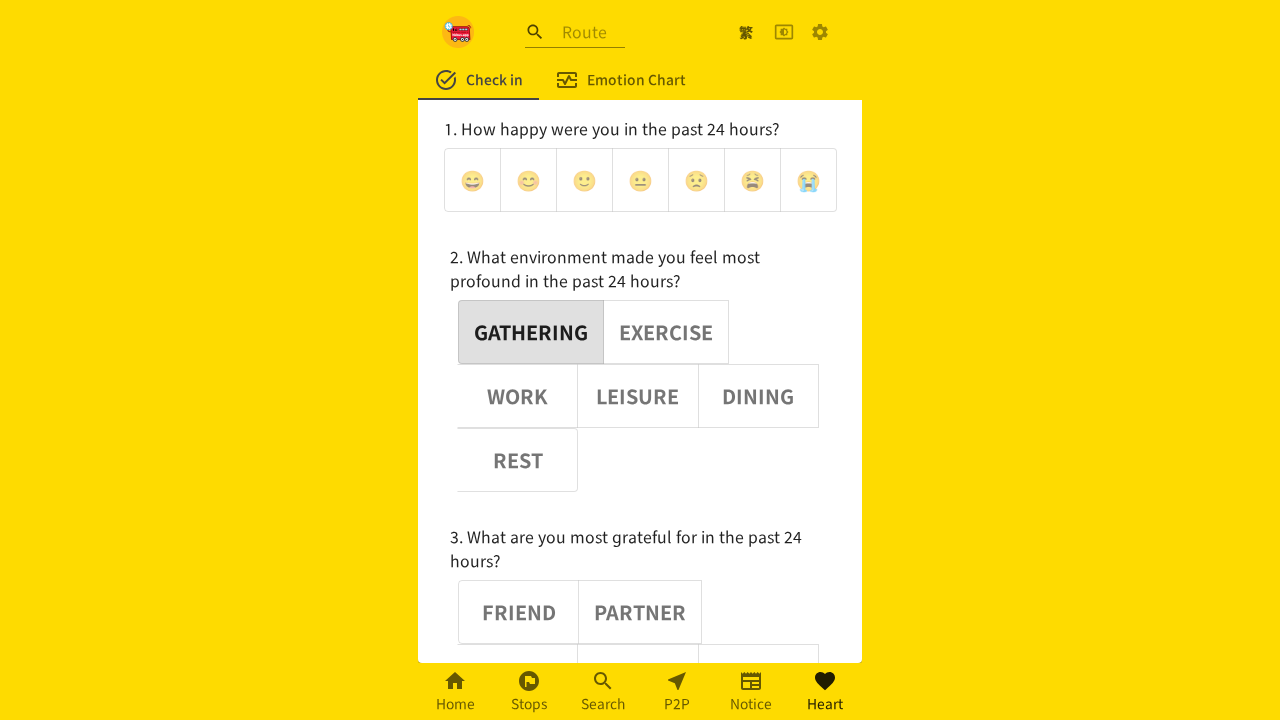

Retrieved aria-pressed attribute for button 0: true
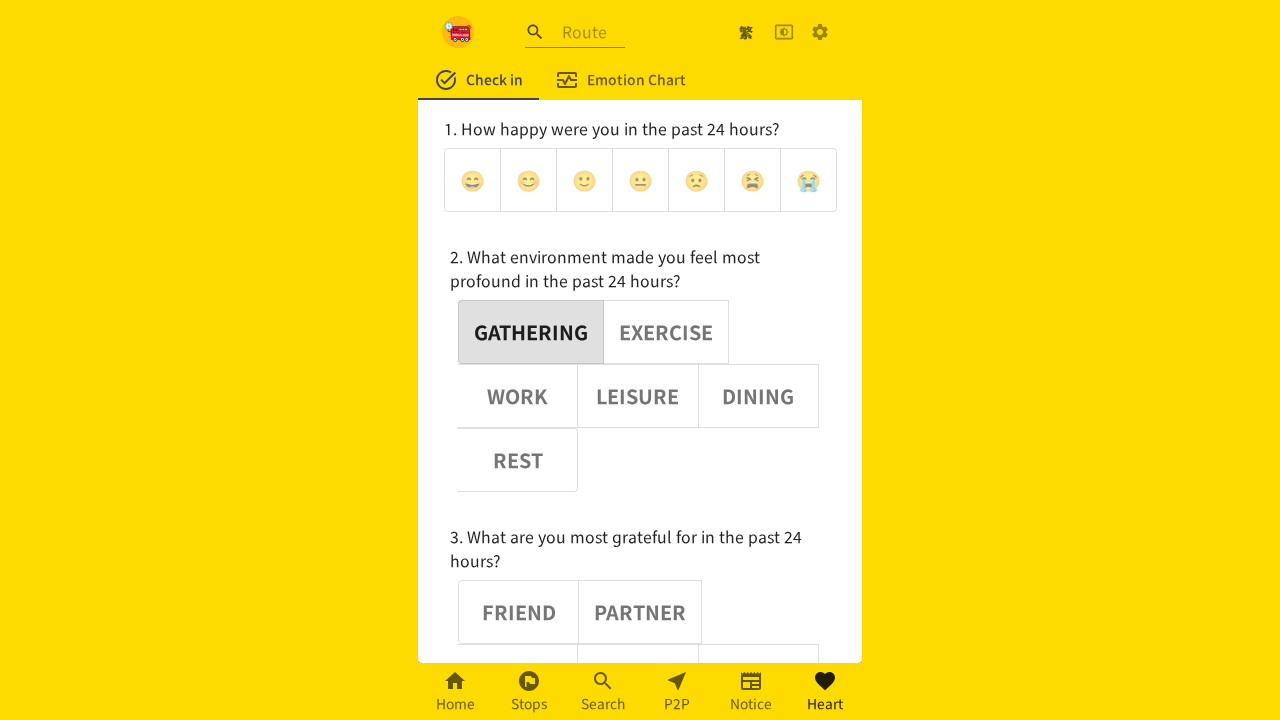

Asserted that button 0 is selected (aria-pressed='true')
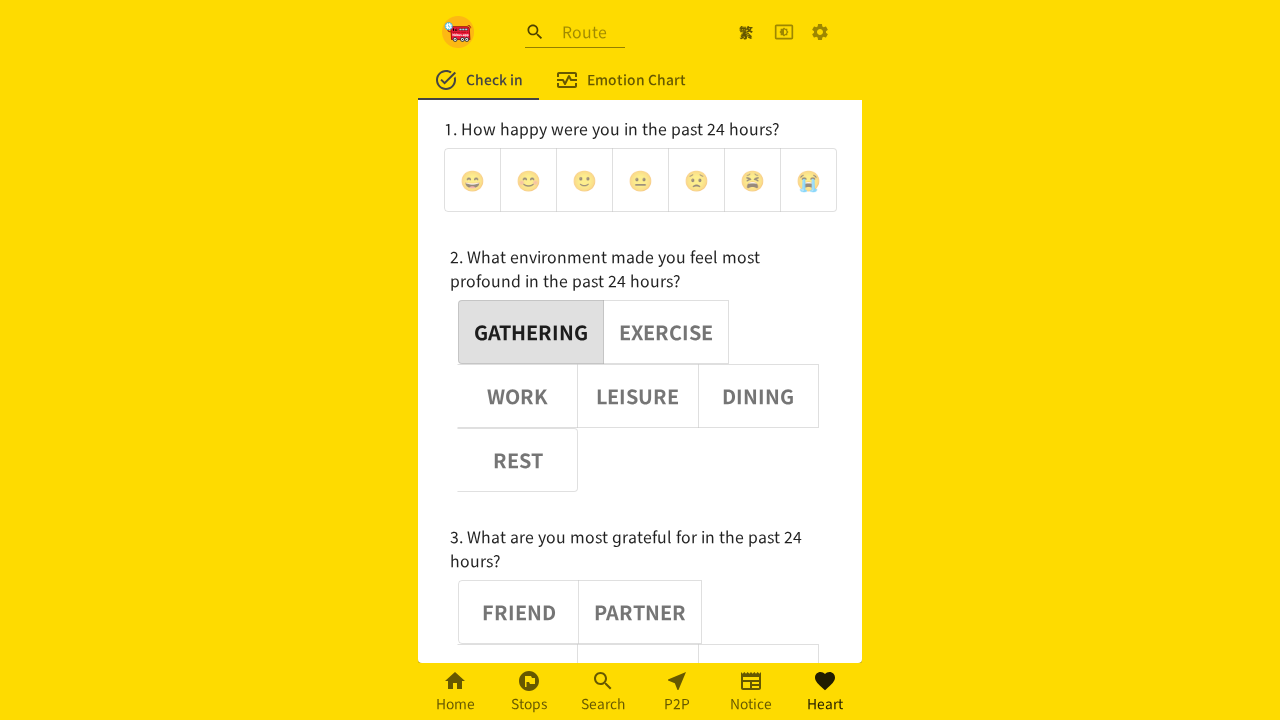

Retrieved aria-pressed attribute for button 1: false
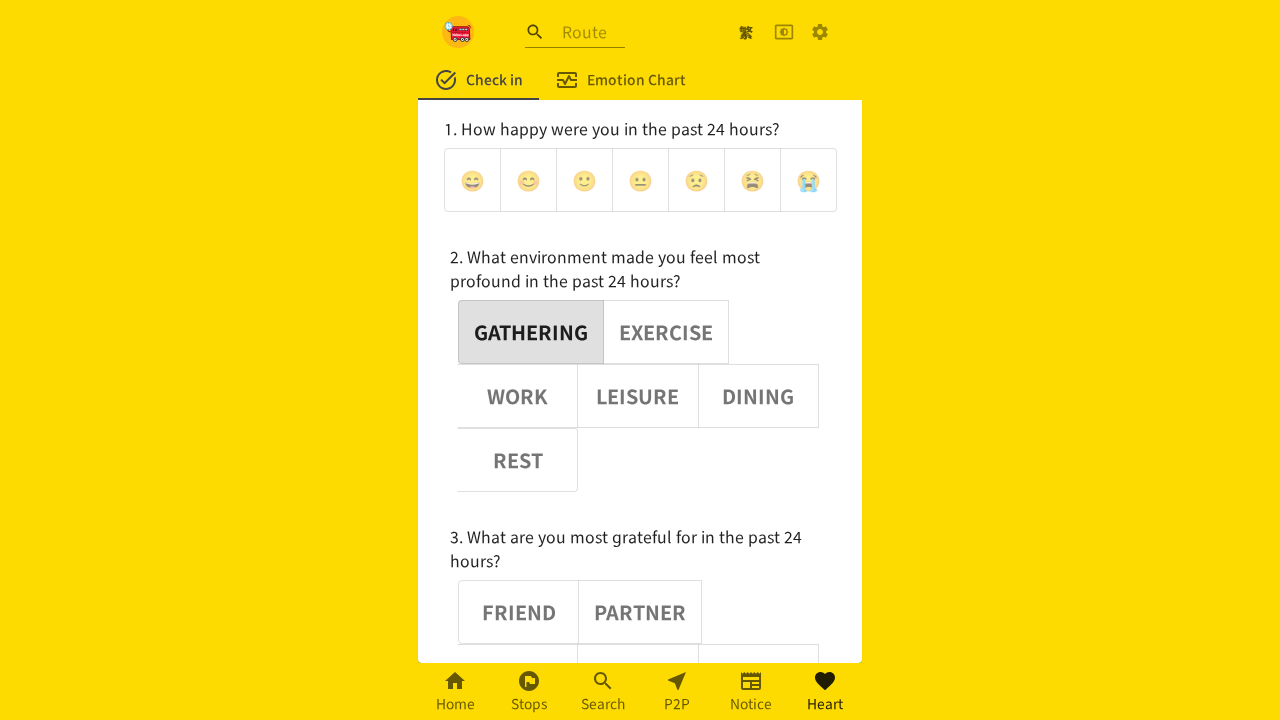

Asserted that button 1 is deselected (aria-pressed='false')
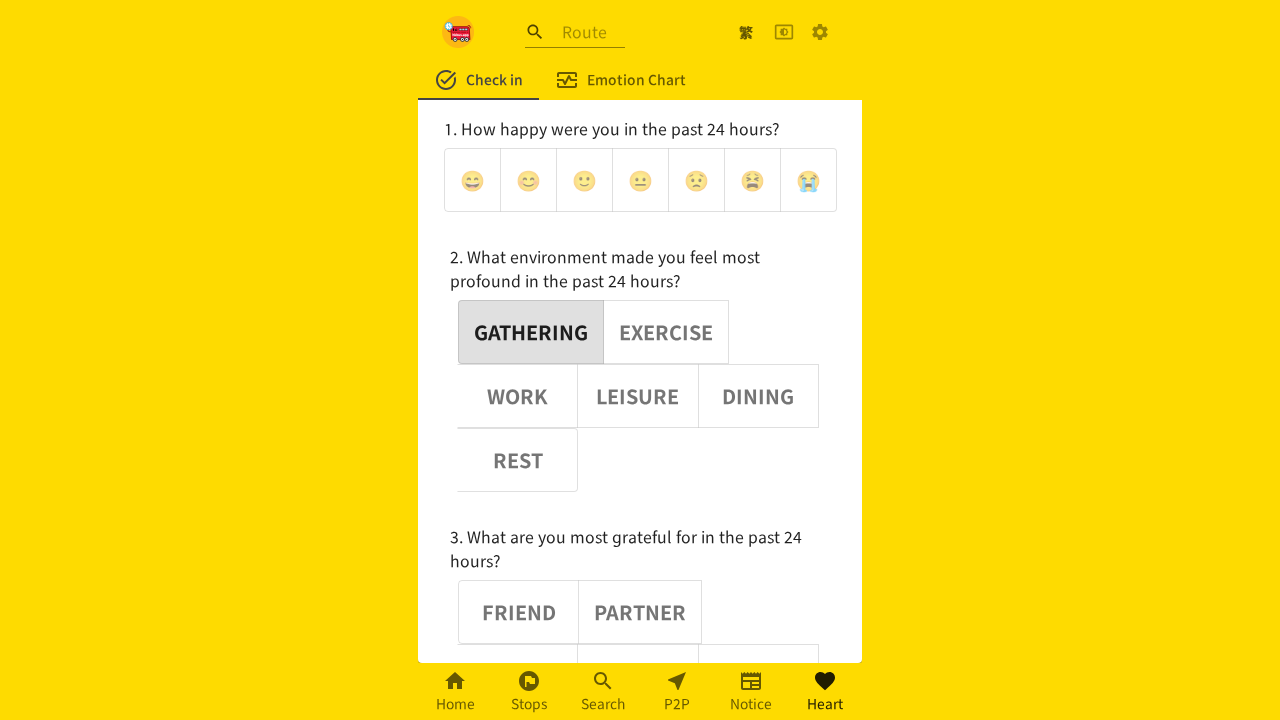

Retrieved aria-pressed attribute for button 2: false
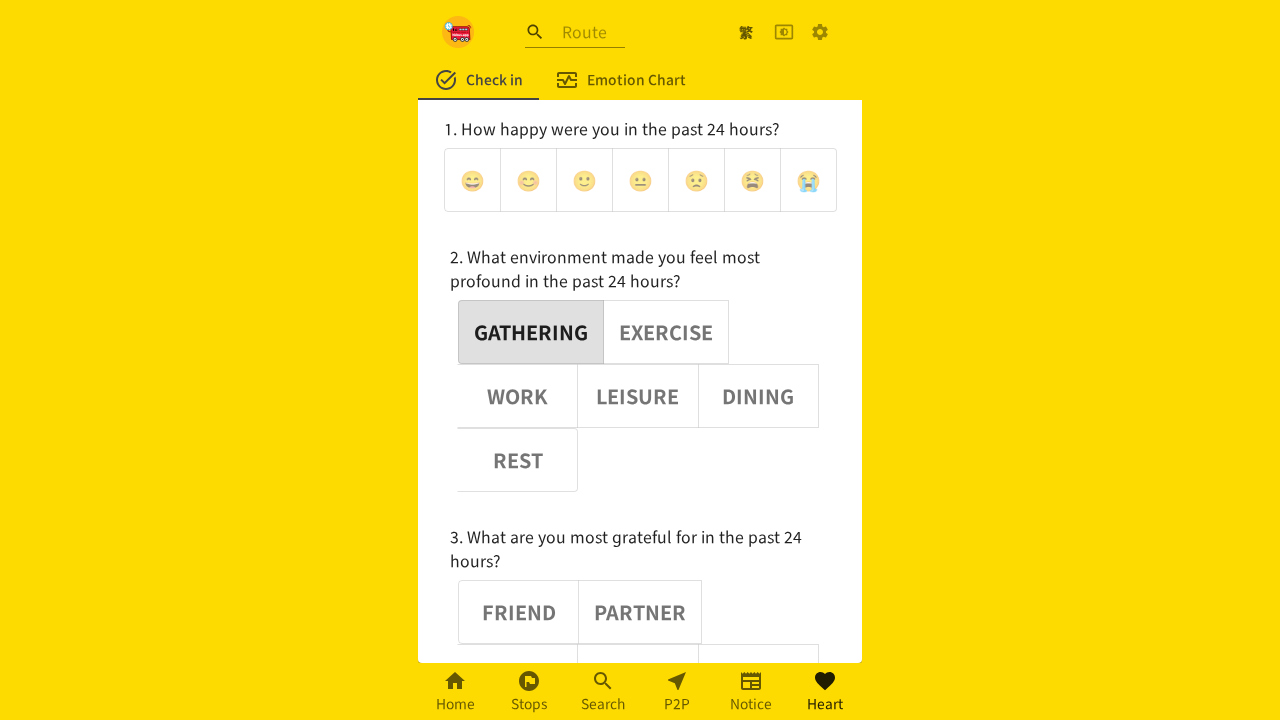

Asserted that button 2 is deselected (aria-pressed='false')
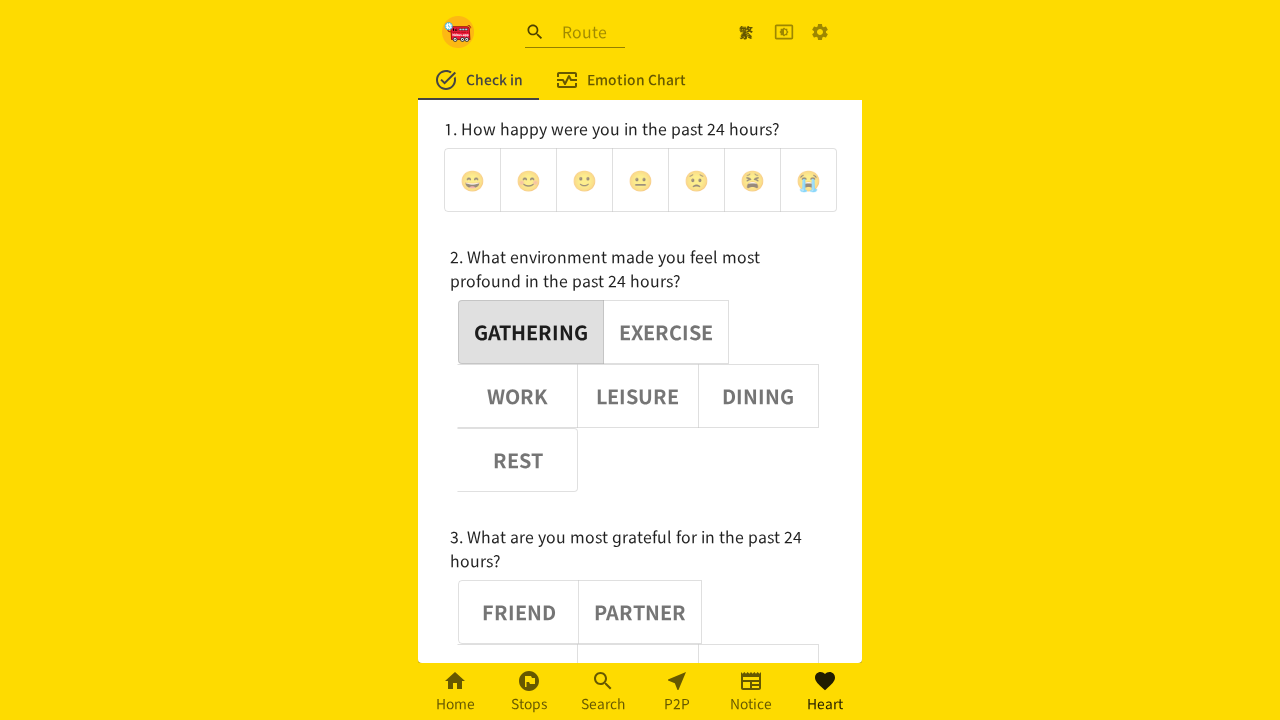

Retrieved aria-pressed attribute for button 3: false
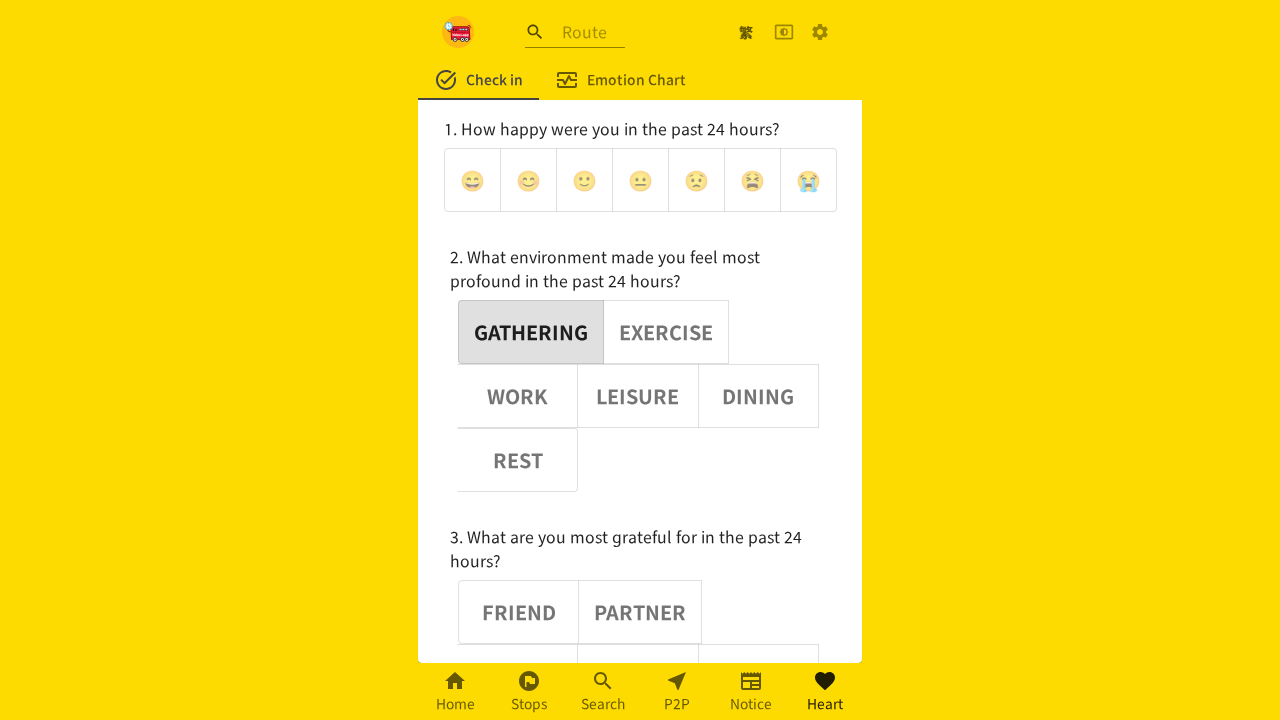

Asserted that button 3 is deselected (aria-pressed='false')
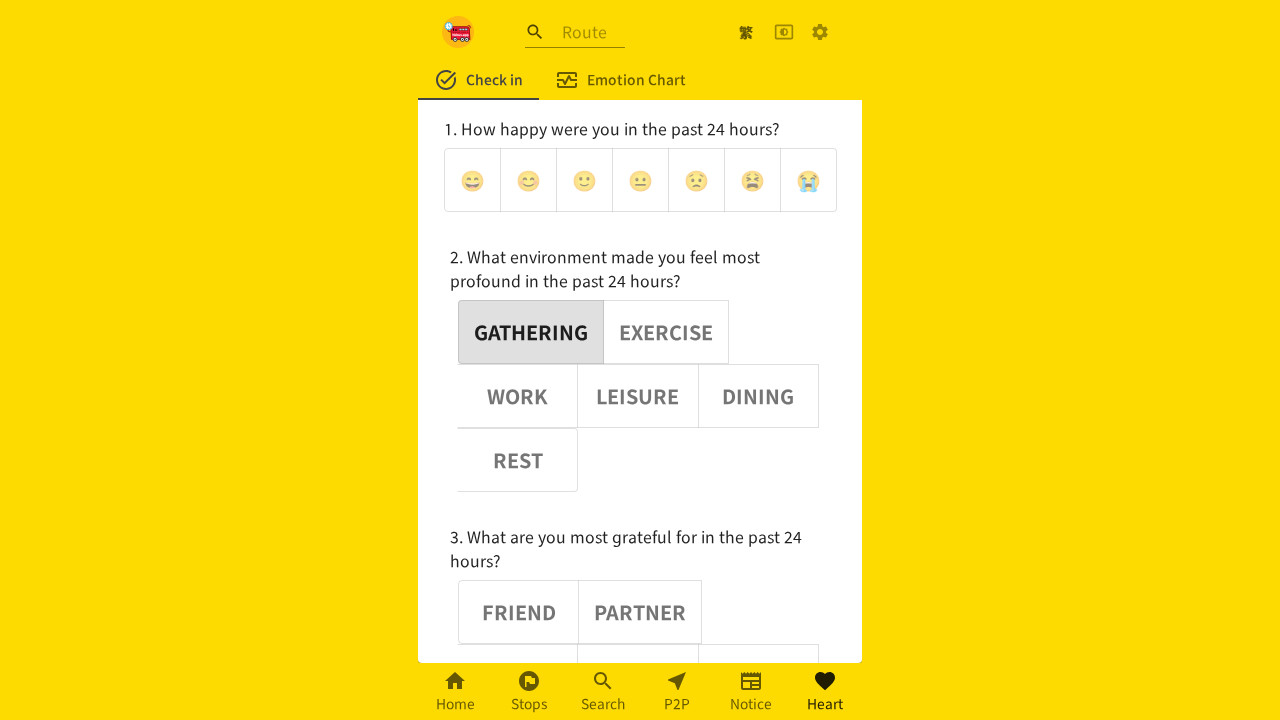

Retrieved aria-pressed attribute for button 4: false
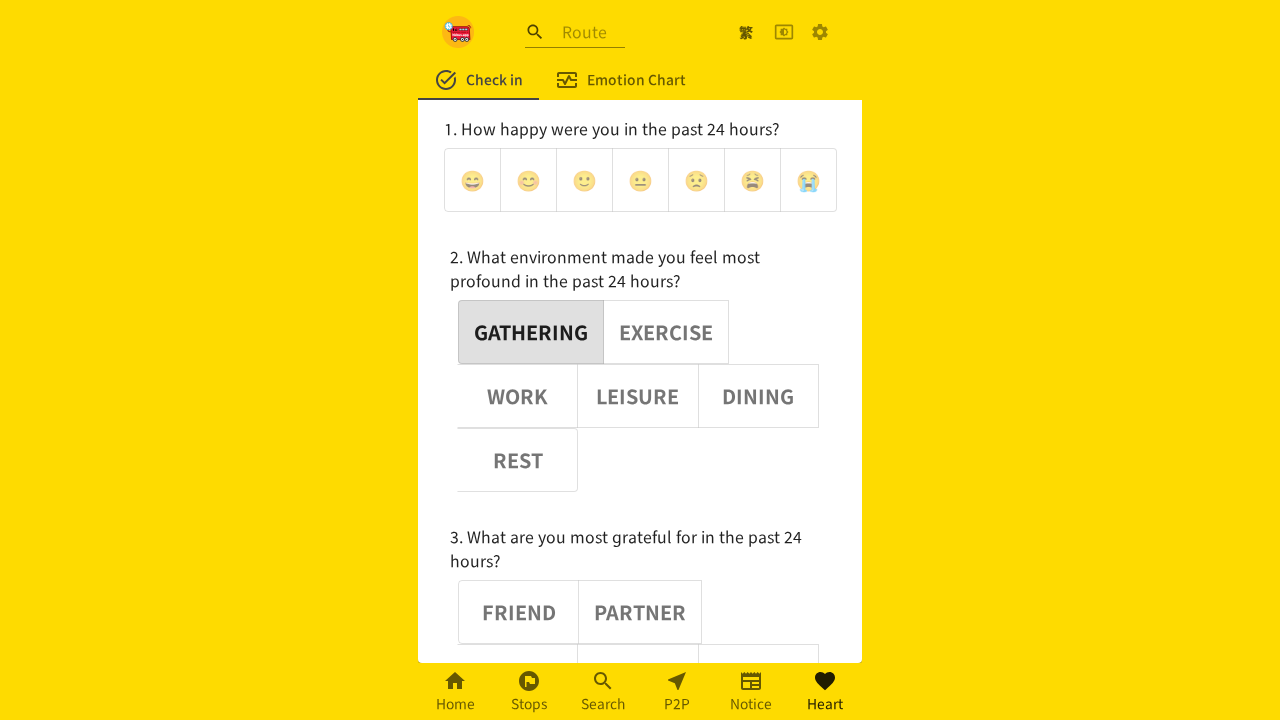

Asserted that button 4 is deselected (aria-pressed='false')
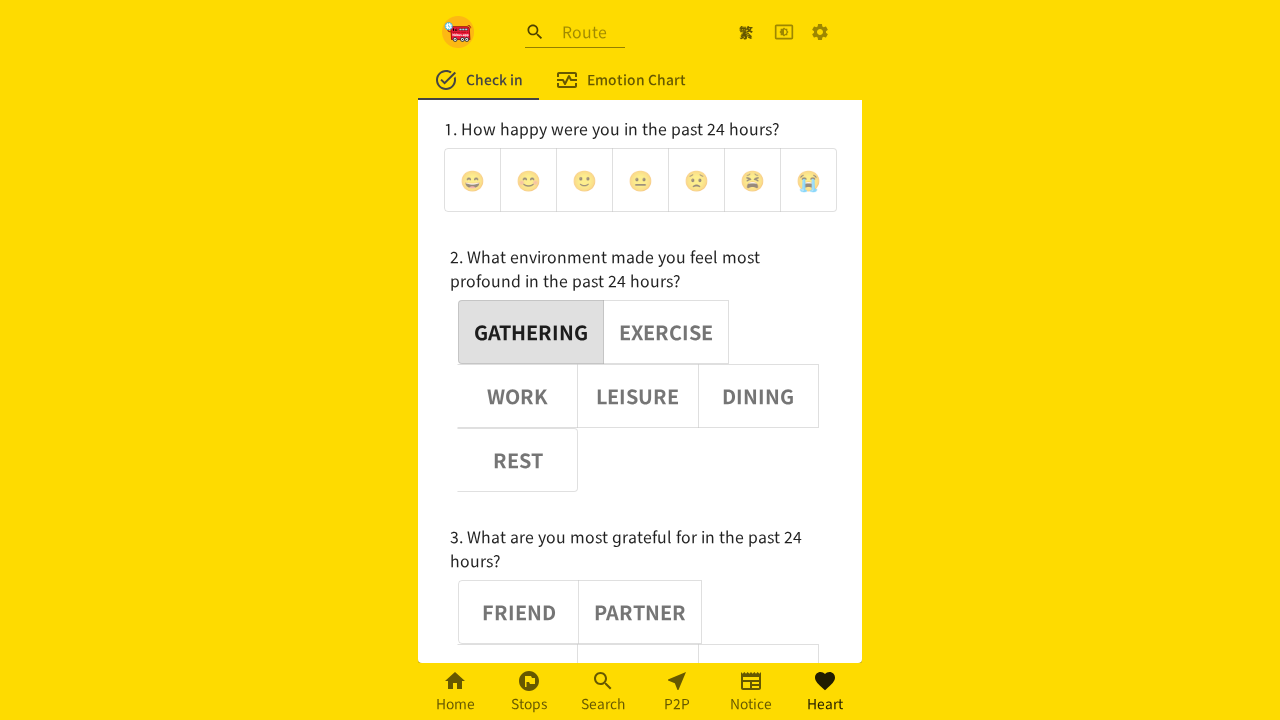

Retrieved aria-pressed attribute for button 5: false
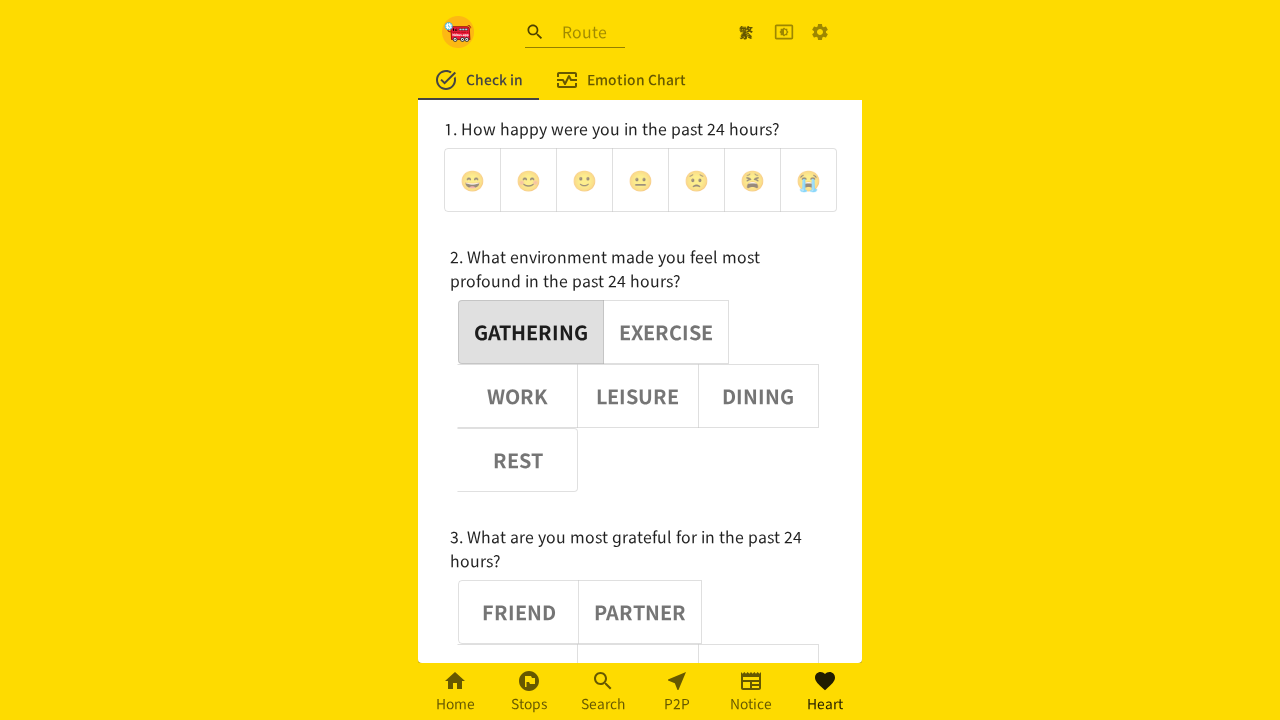

Asserted that button 5 is deselected (aria-pressed='false')
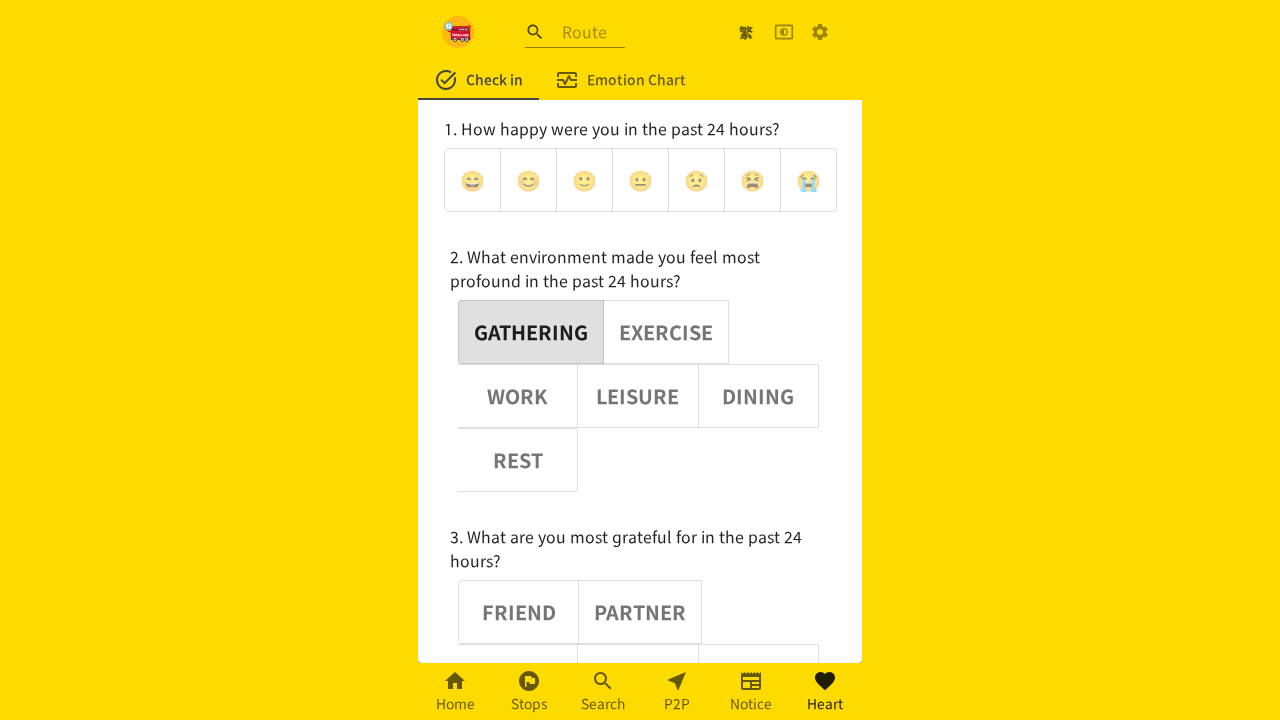

Clicked noun button 1 at (666, 332) on (//div[@role='group'])[2] >> button >> nth=1
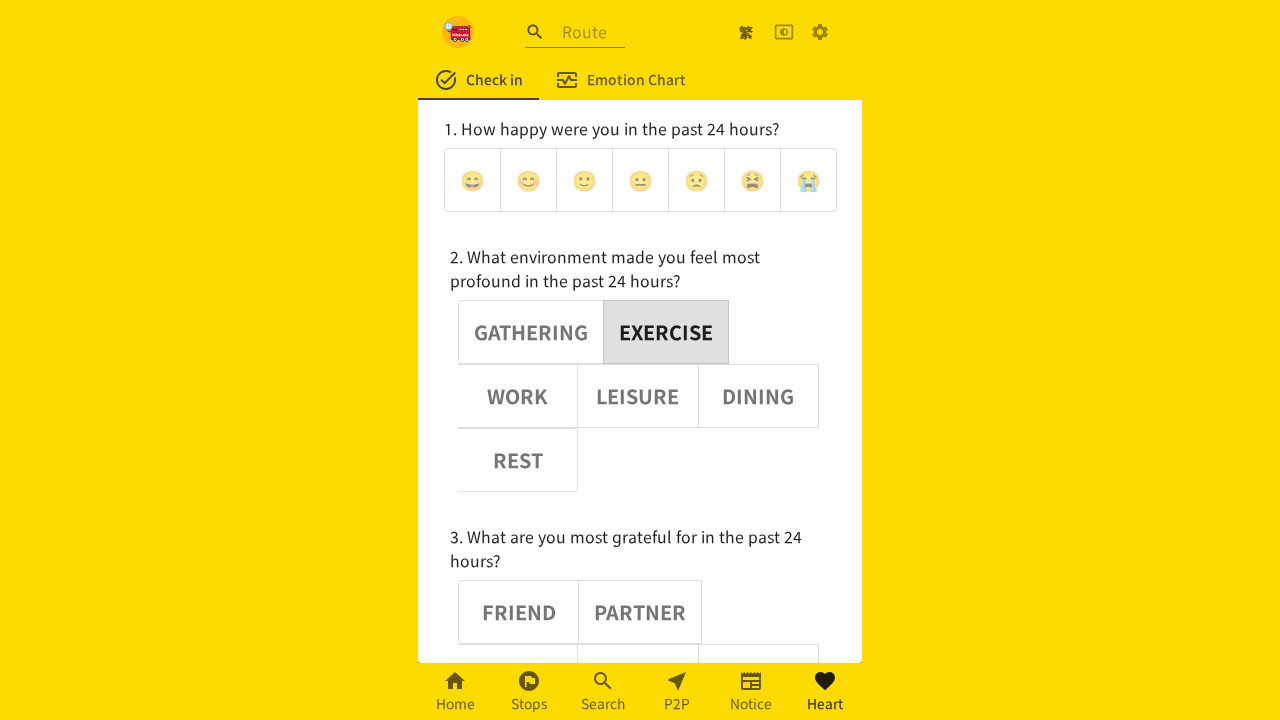

Waited 1 second after clicking button 1
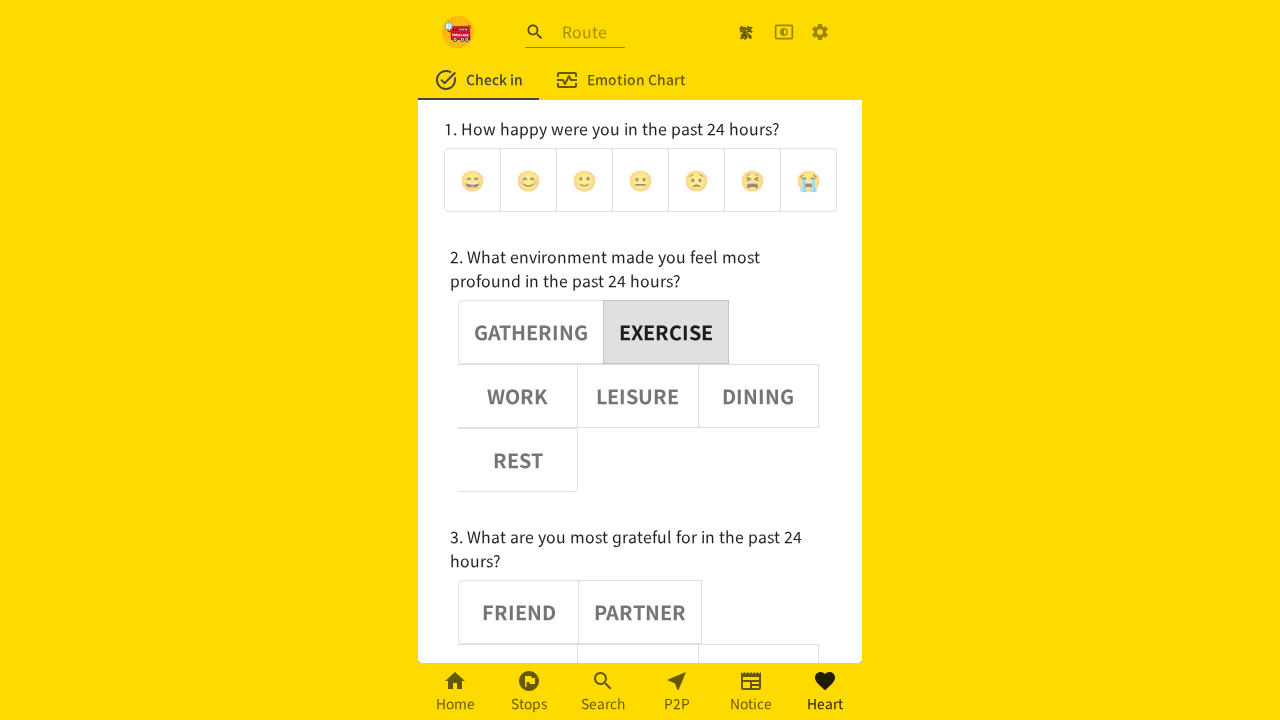

Retrieved aria-pressed attribute for button 1: true
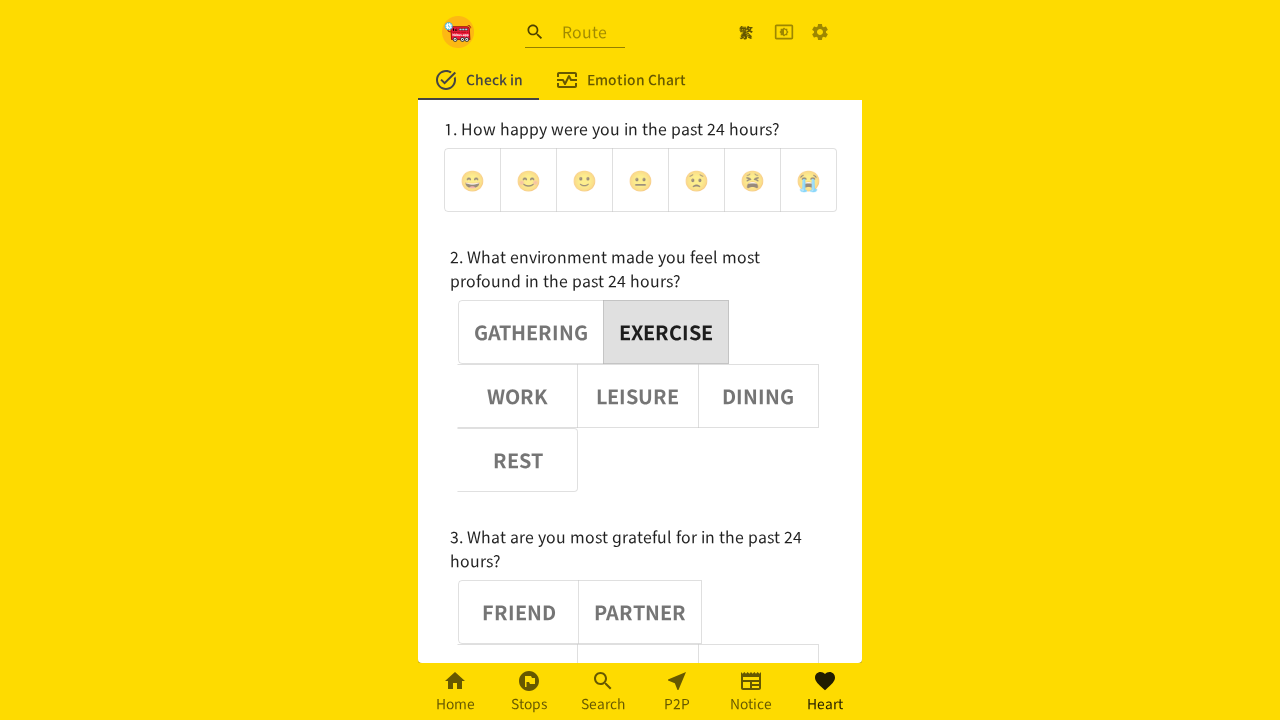

Asserted that button 1 is selected (aria-pressed='true')
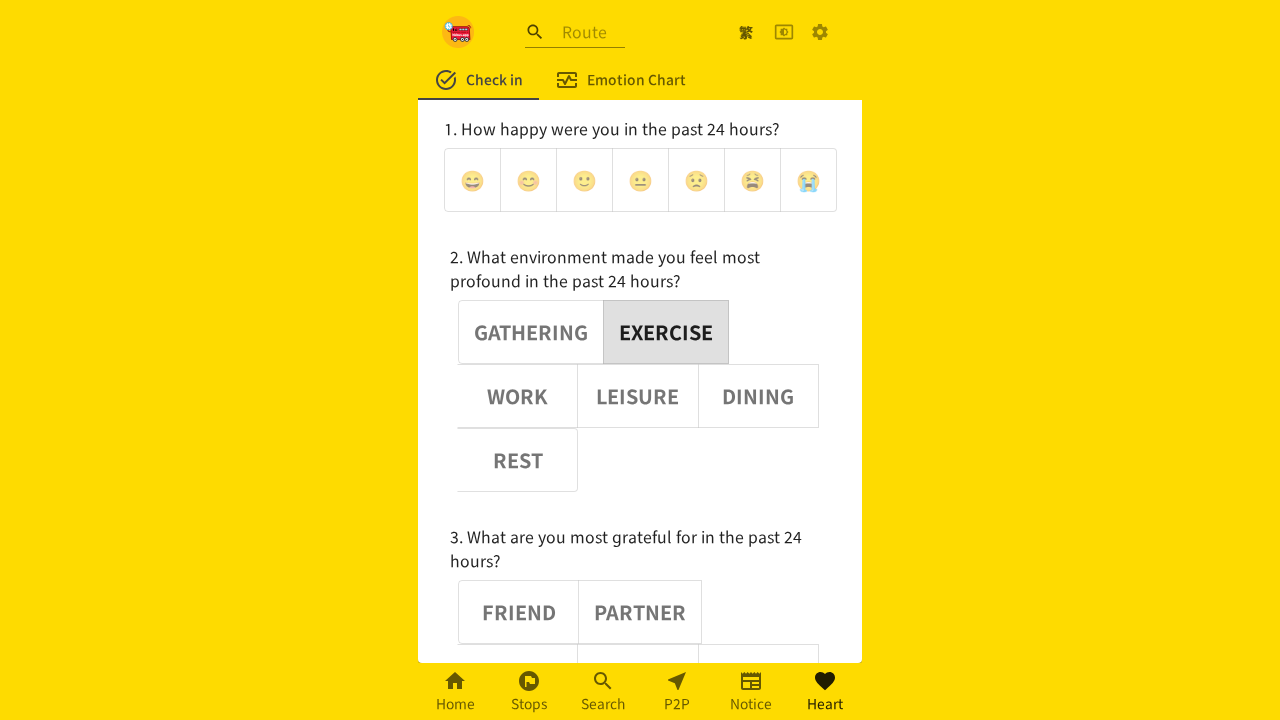

Retrieved aria-pressed attribute for button 0: false
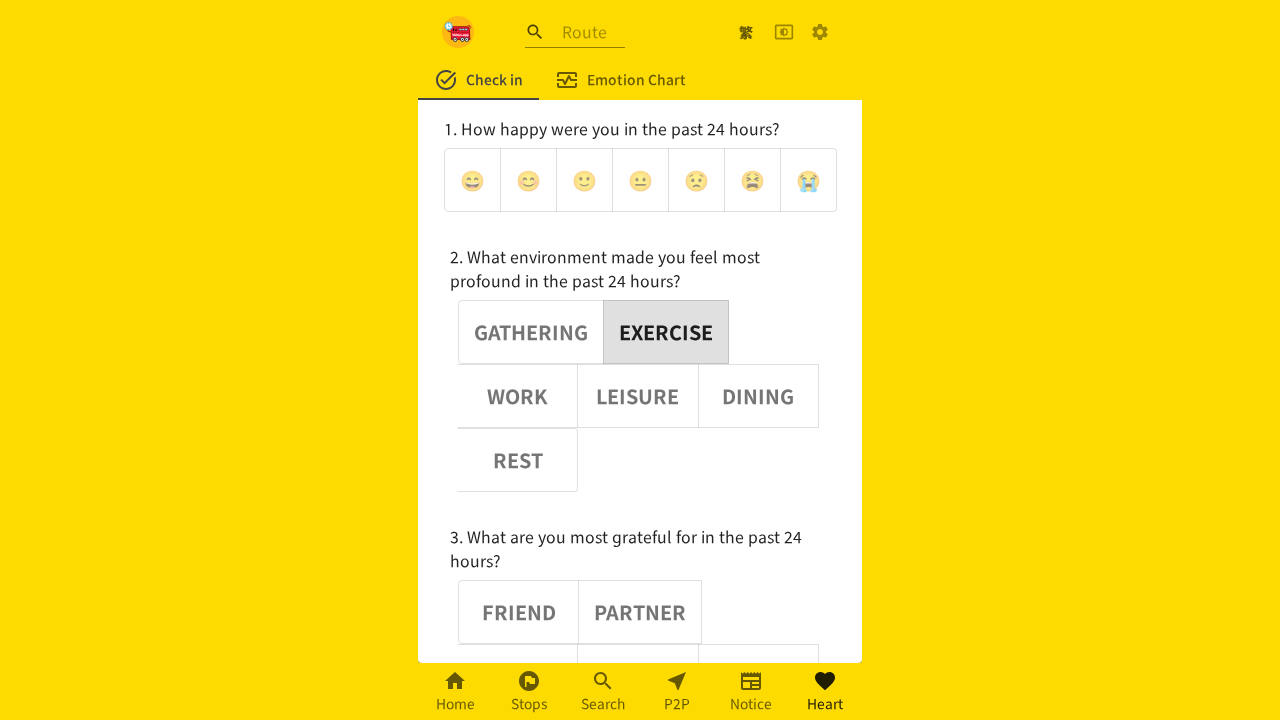

Asserted that button 0 is deselected (aria-pressed='false')
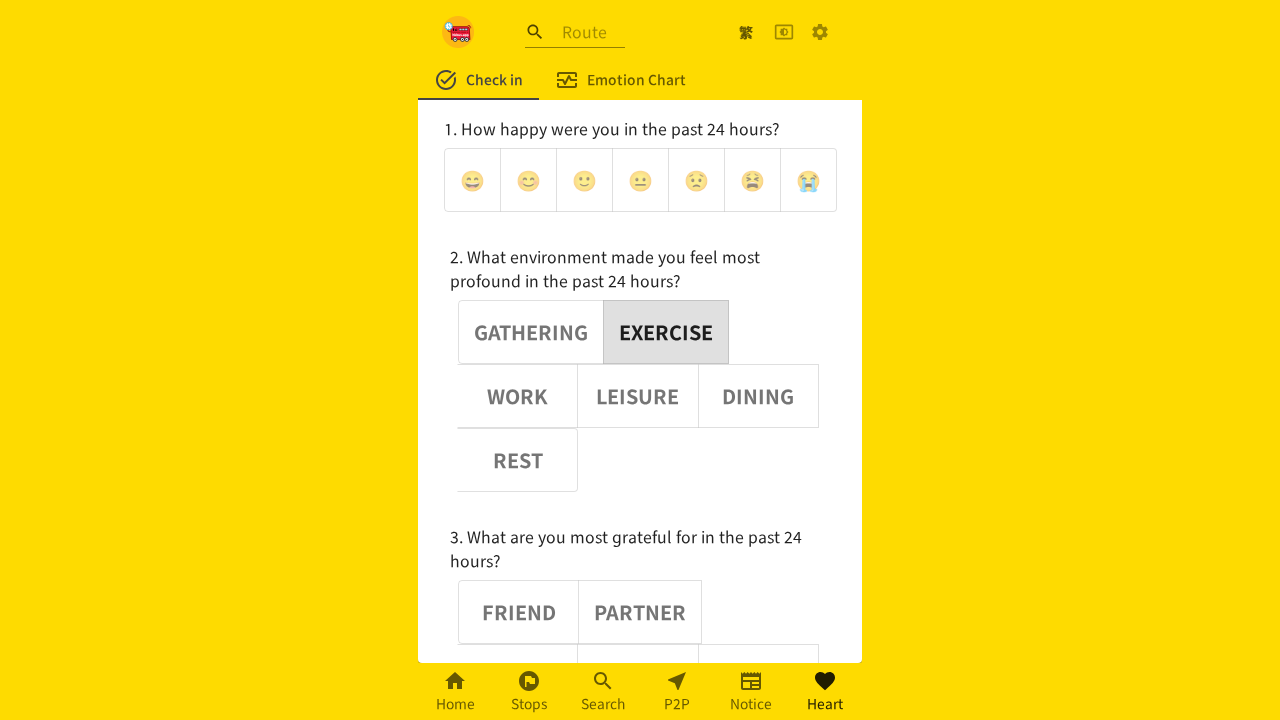

Retrieved aria-pressed attribute for button 2: false
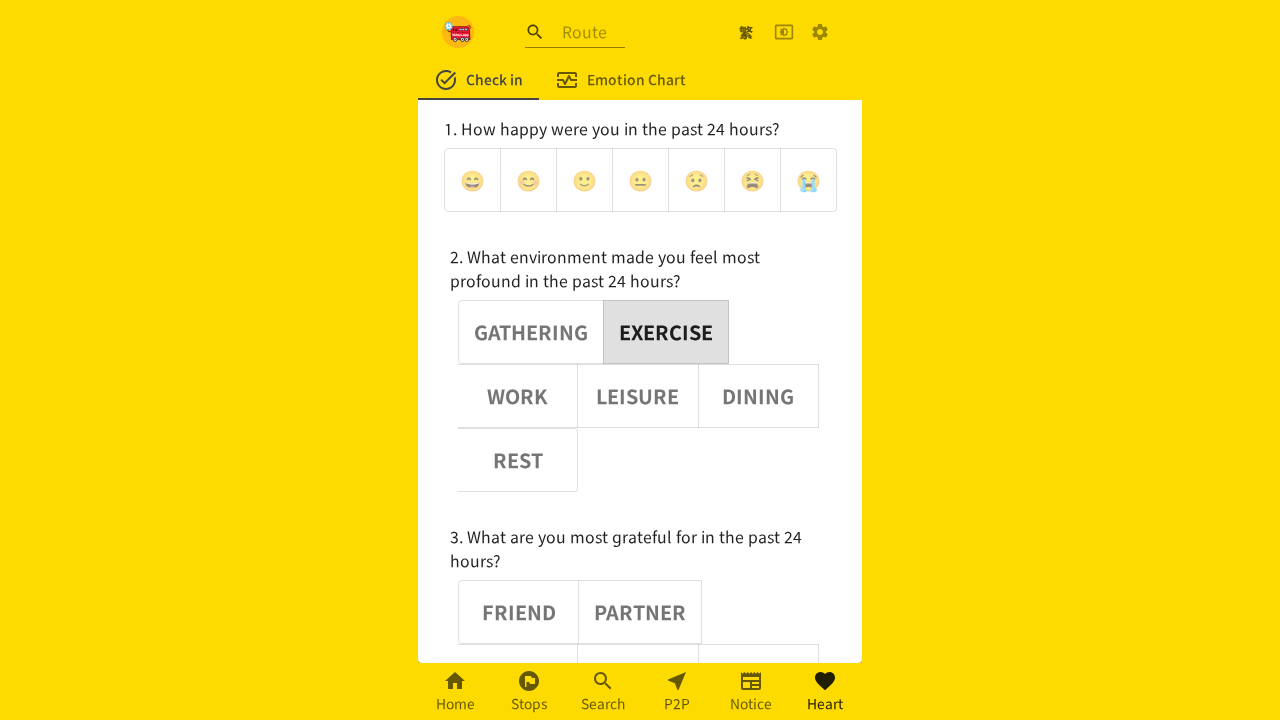

Asserted that button 2 is deselected (aria-pressed='false')
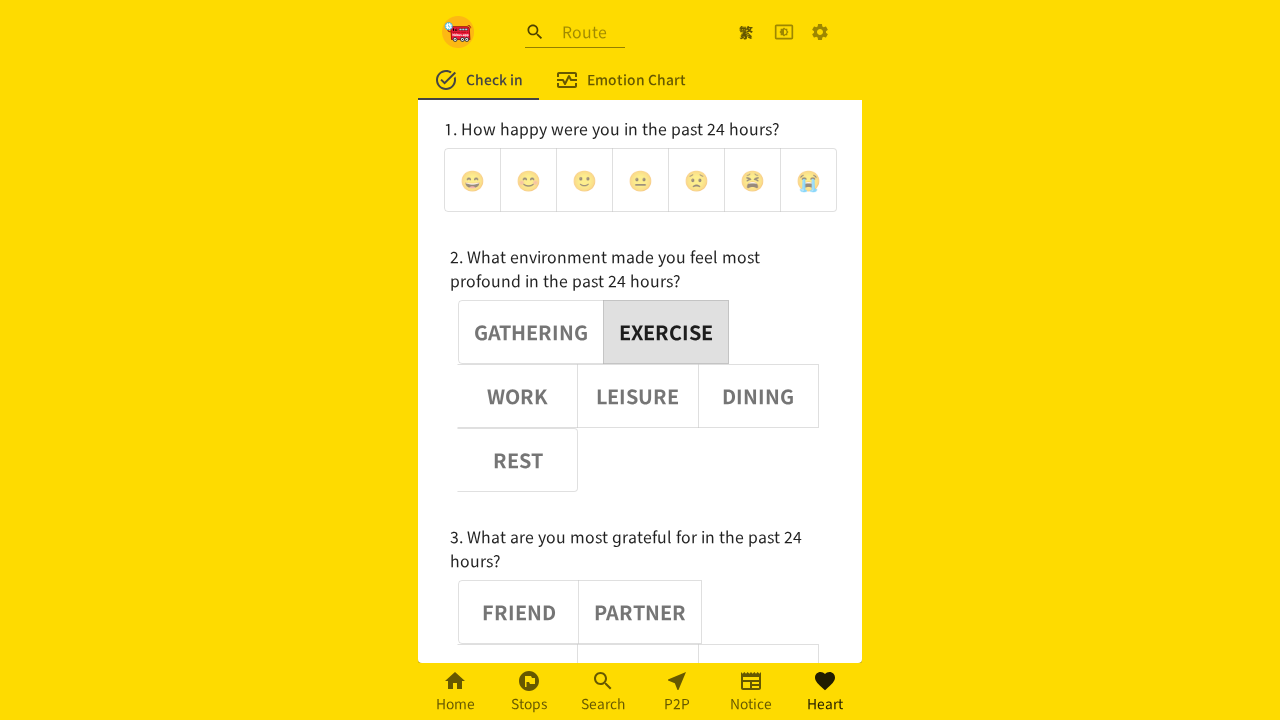

Retrieved aria-pressed attribute for button 3: false
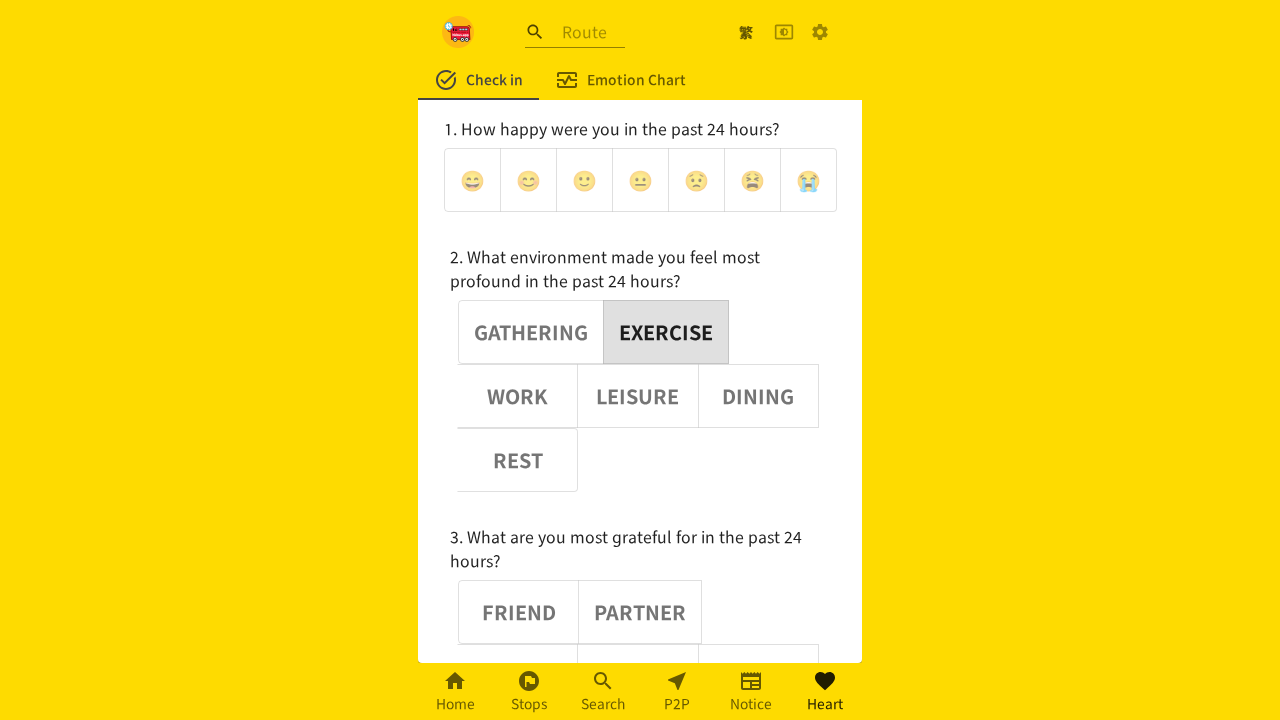

Asserted that button 3 is deselected (aria-pressed='false')
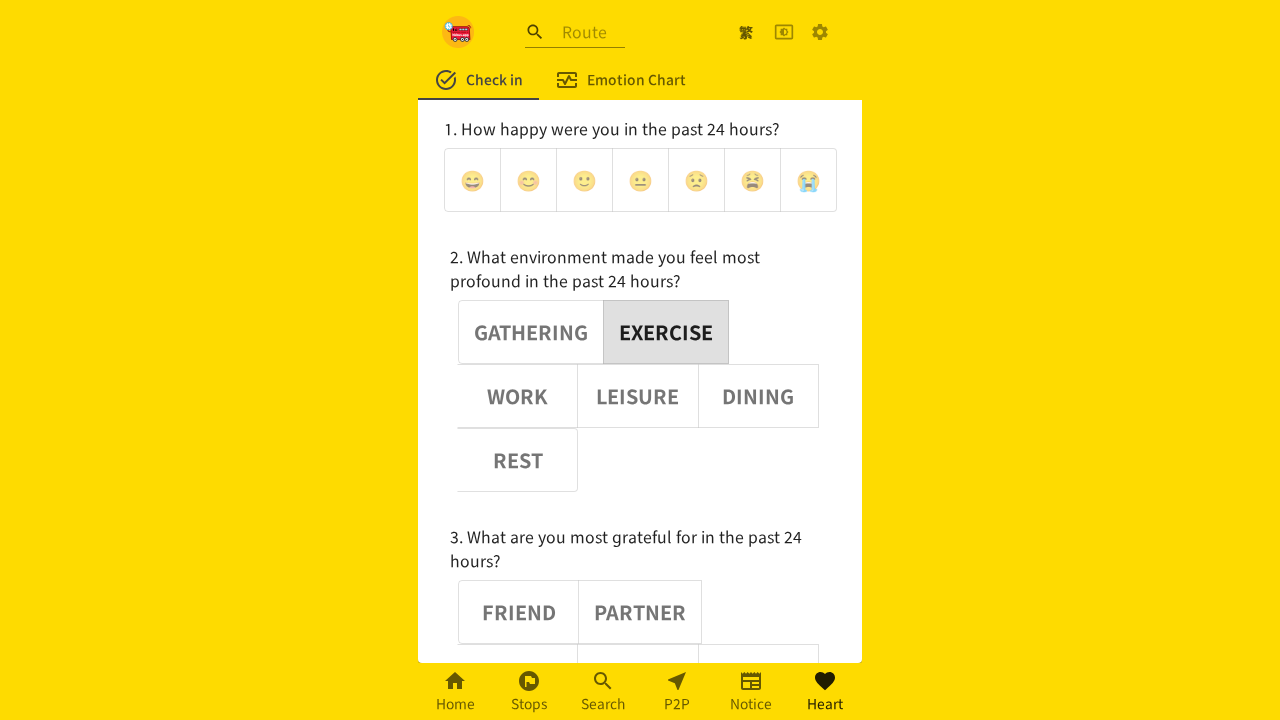

Retrieved aria-pressed attribute for button 4: false
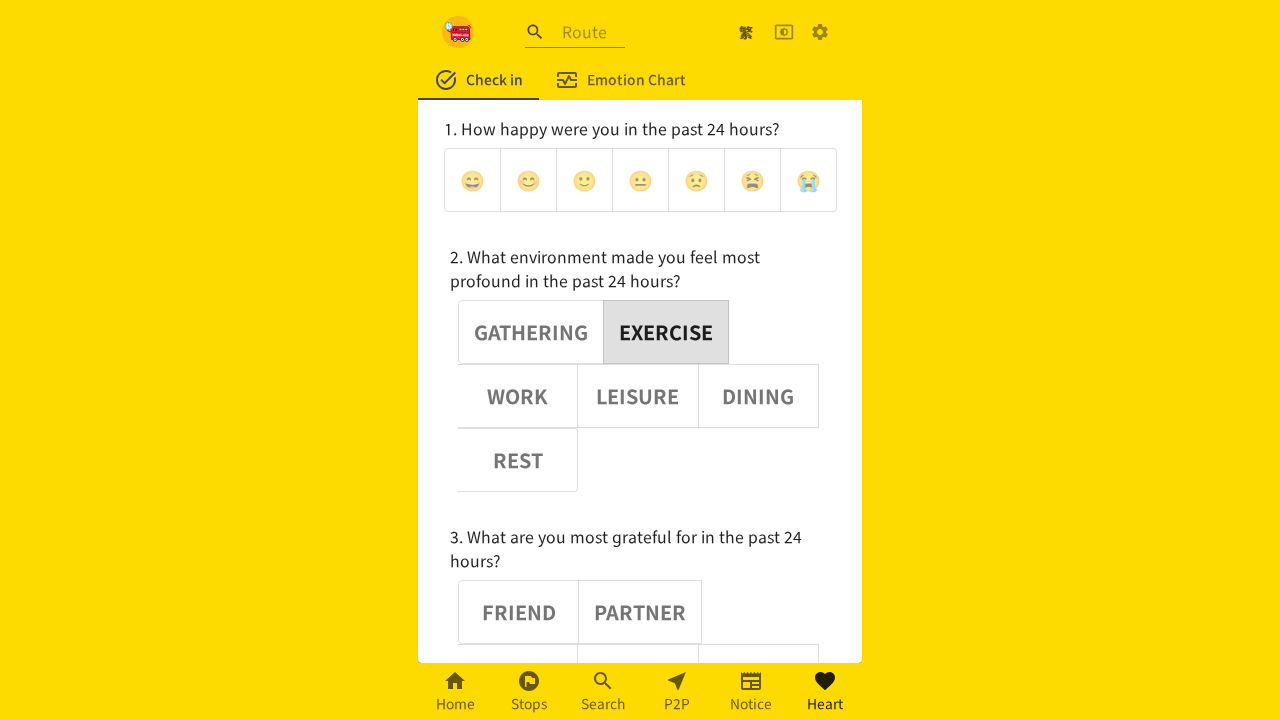

Asserted that button 4 is deselected (aria-pressed='false')
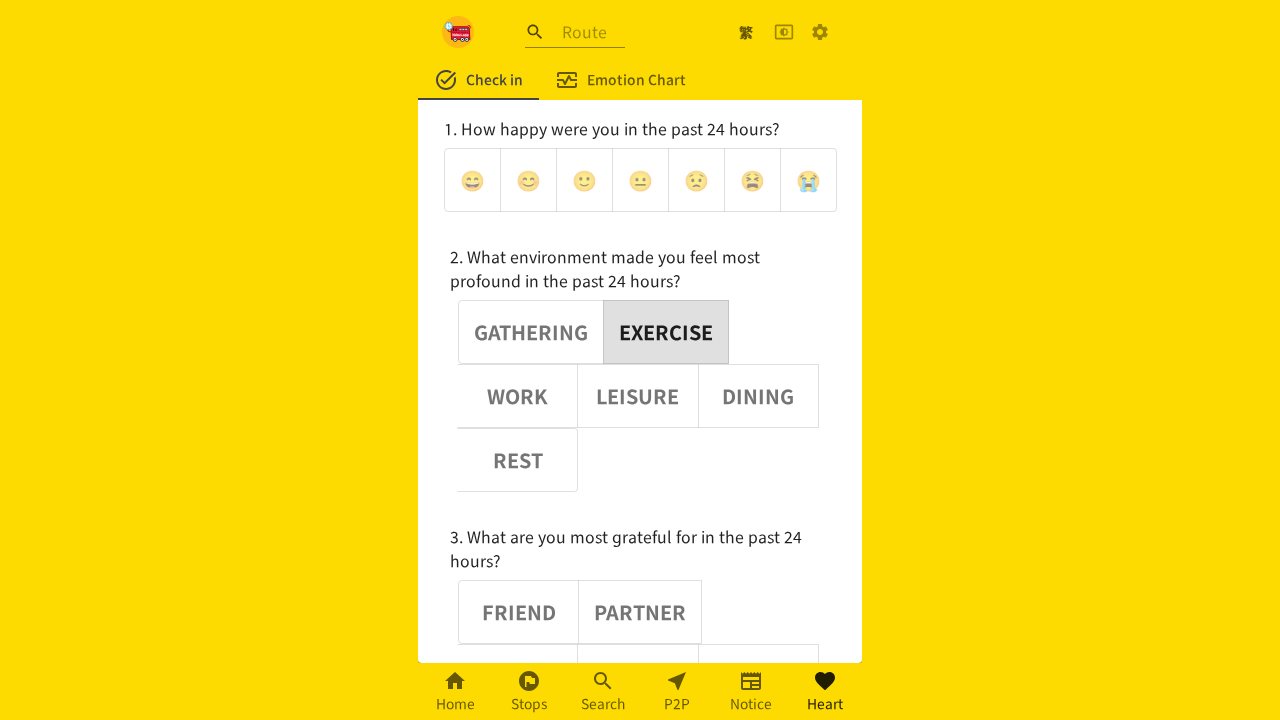

Retrieved aria-pressed attribute for button 5: false
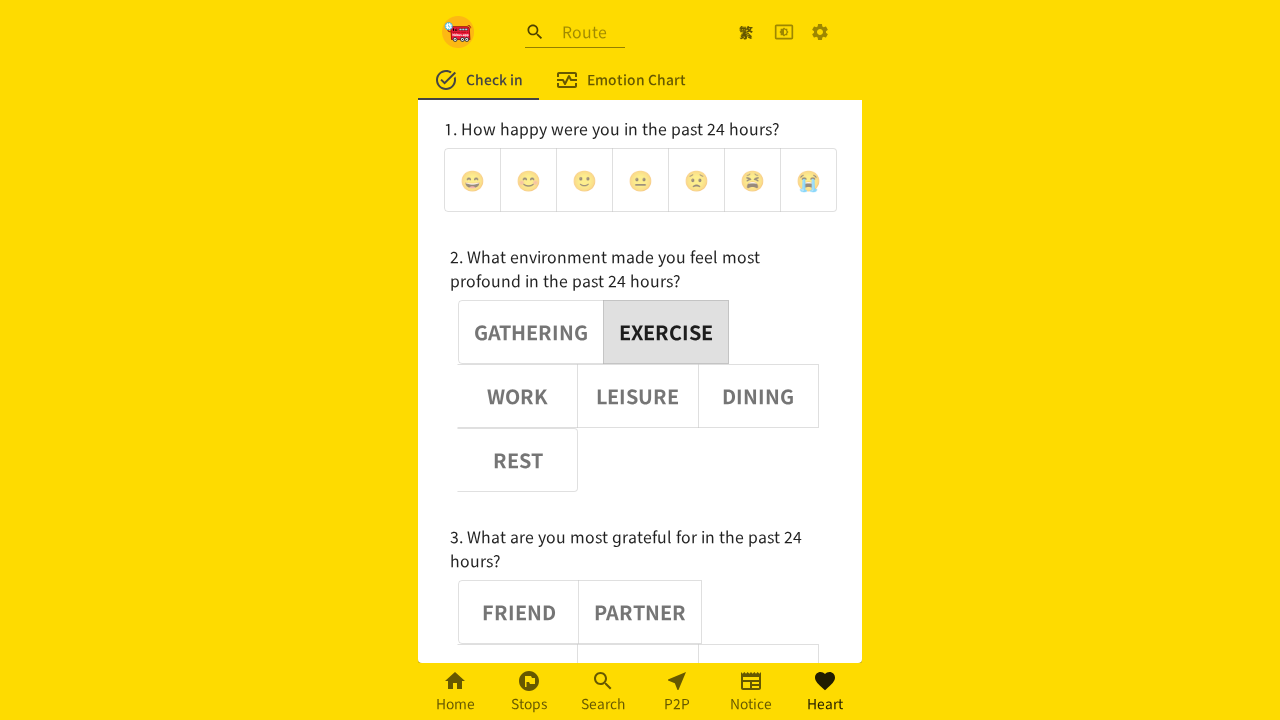

Asserted that button 5 is deselected (aria-pressed='false')
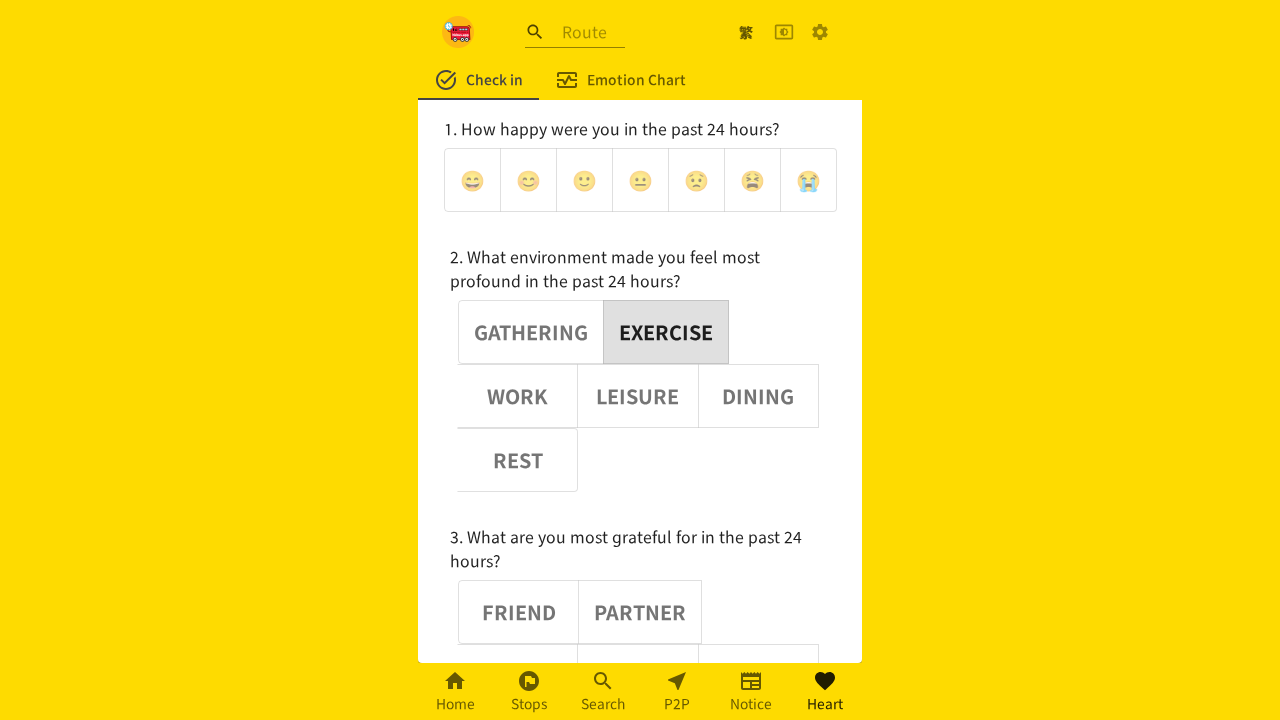

Clicked noun button 2 at (518, 396) on (//div[@role='group'])[2] >> button >> nth=2
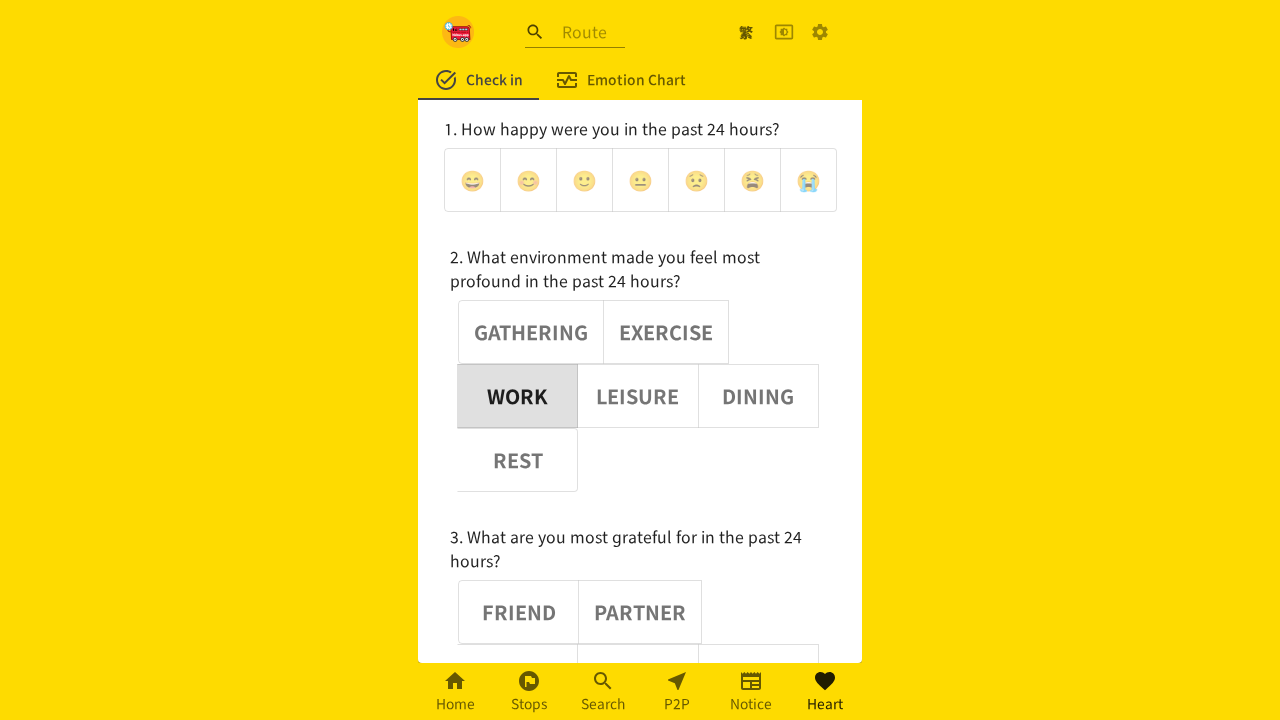

Waited 1 second after clicking button 2
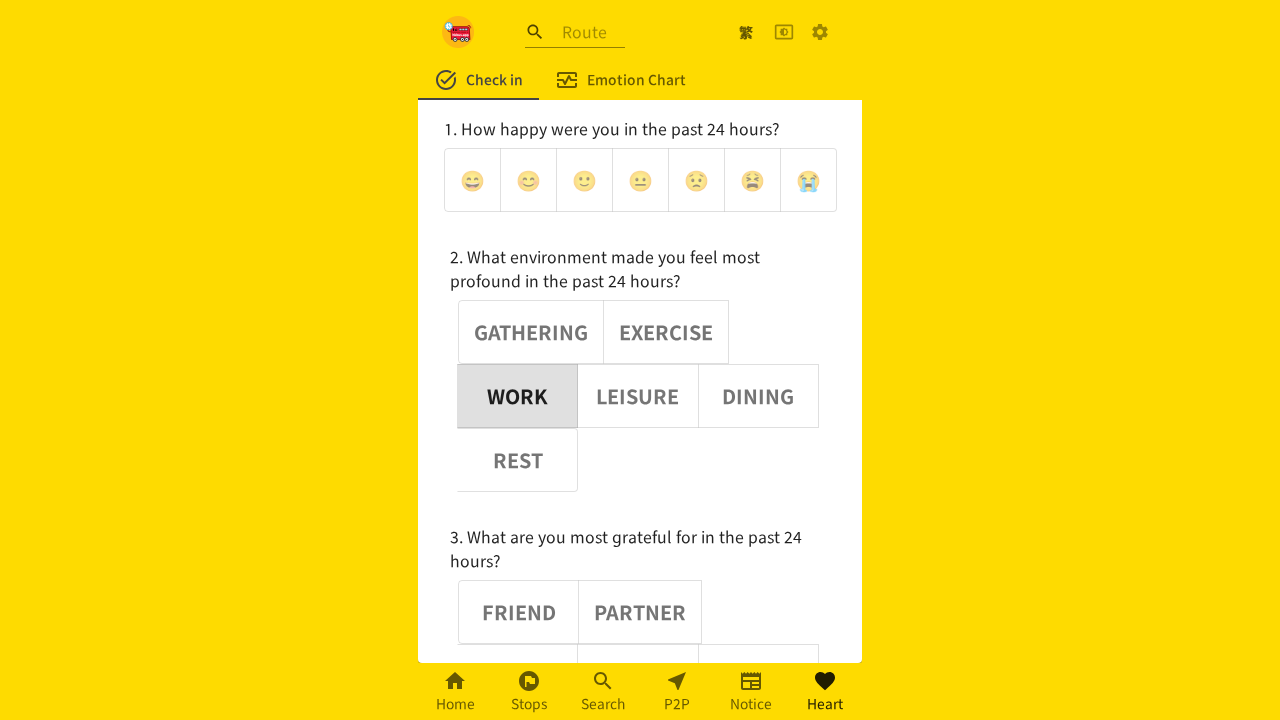

Retrieved aria-pressed attribute for button 2: true
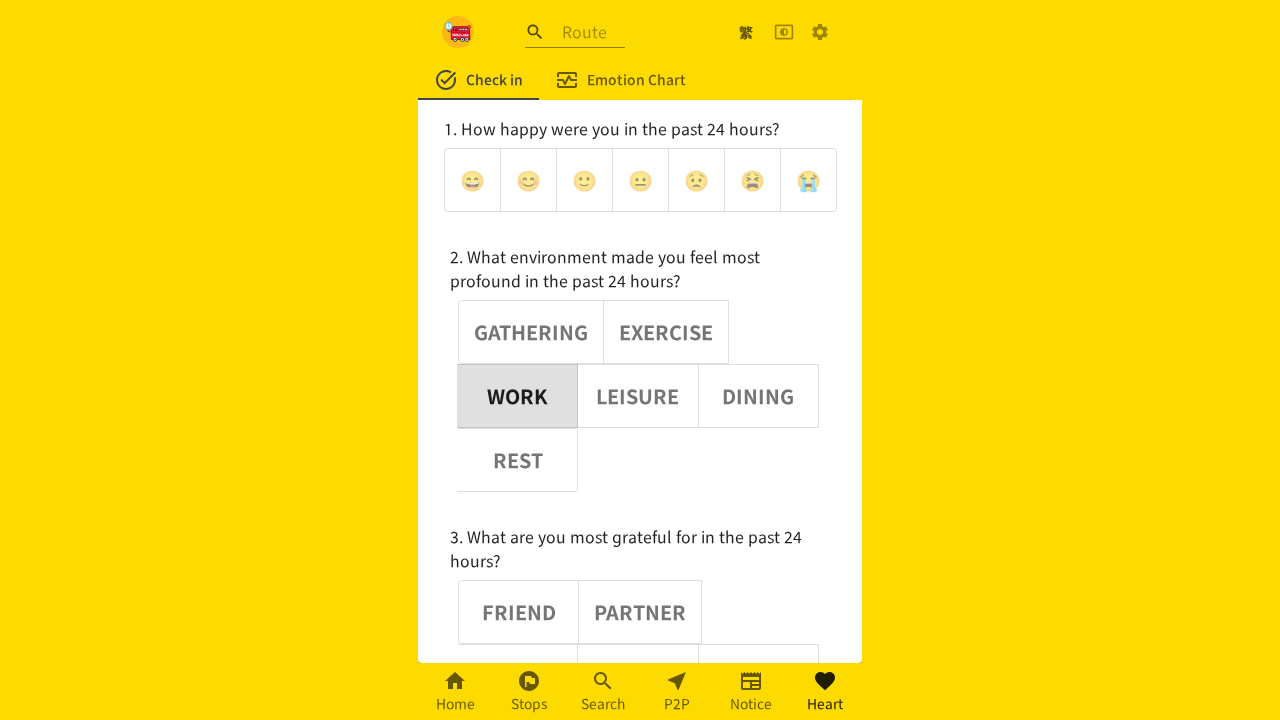

Asserted that button 2 is selected (aria-pressed='true')
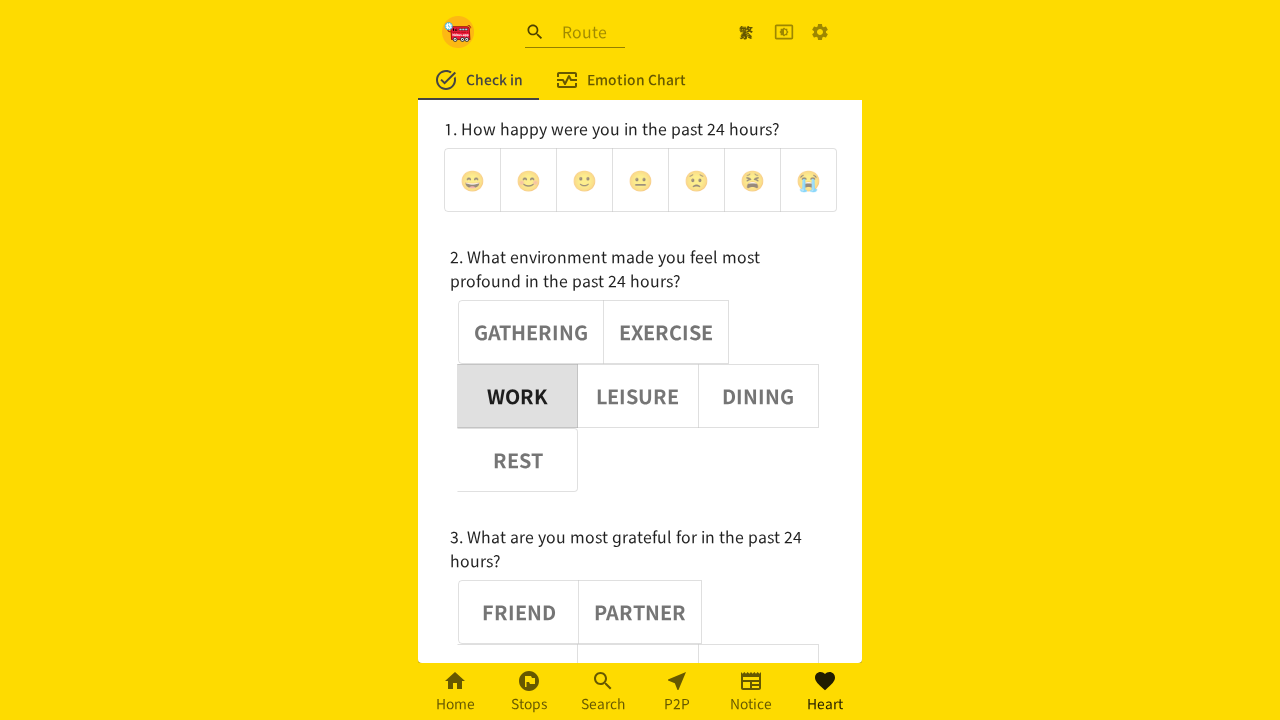

Retrieved aria-pressed attribute for button 0: false
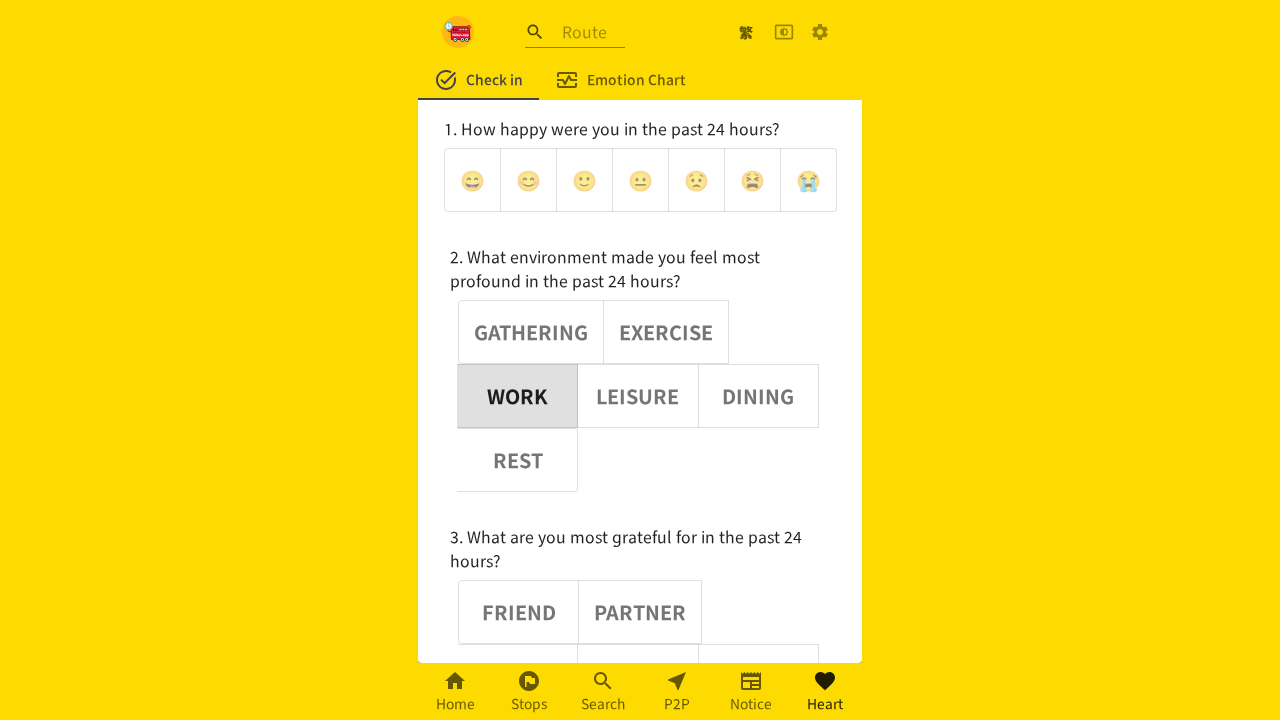

Asserted that button 0 is deselected (aria-pressed='false')
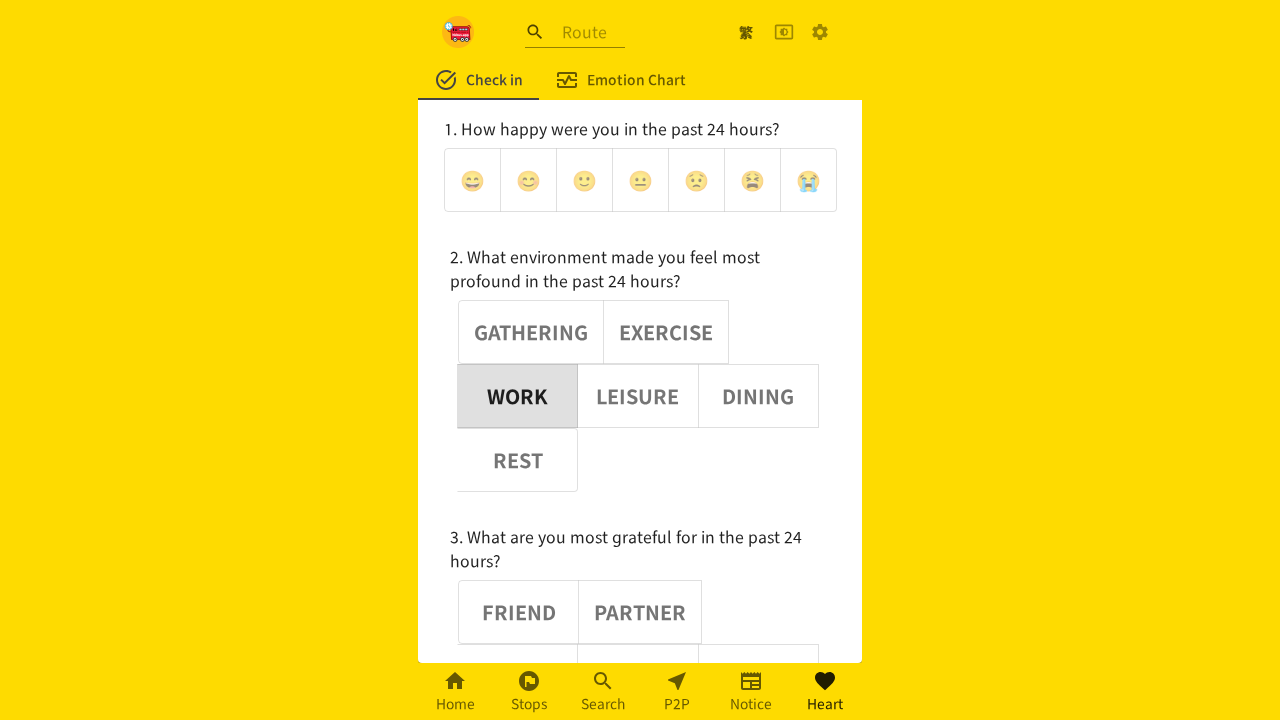

Retrieved aria-pressed attribute for button 1: false
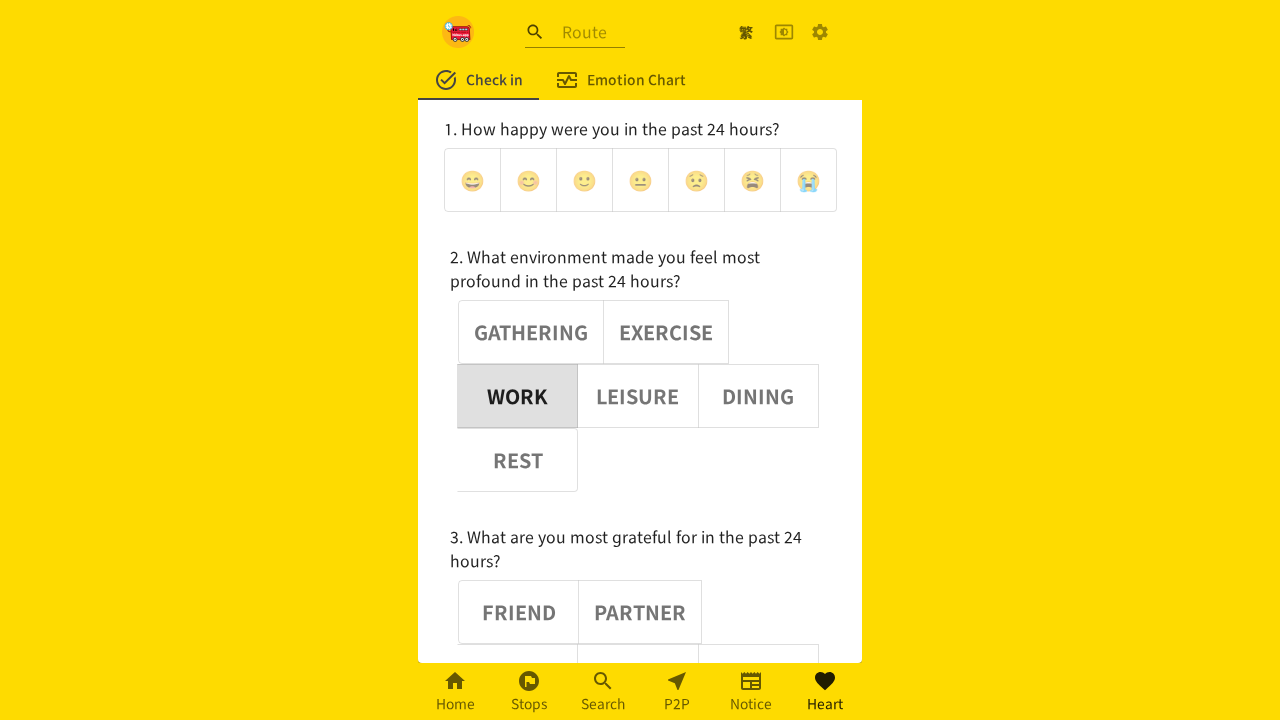

Asserted that button 1 is deselected (aria-pressed='false')
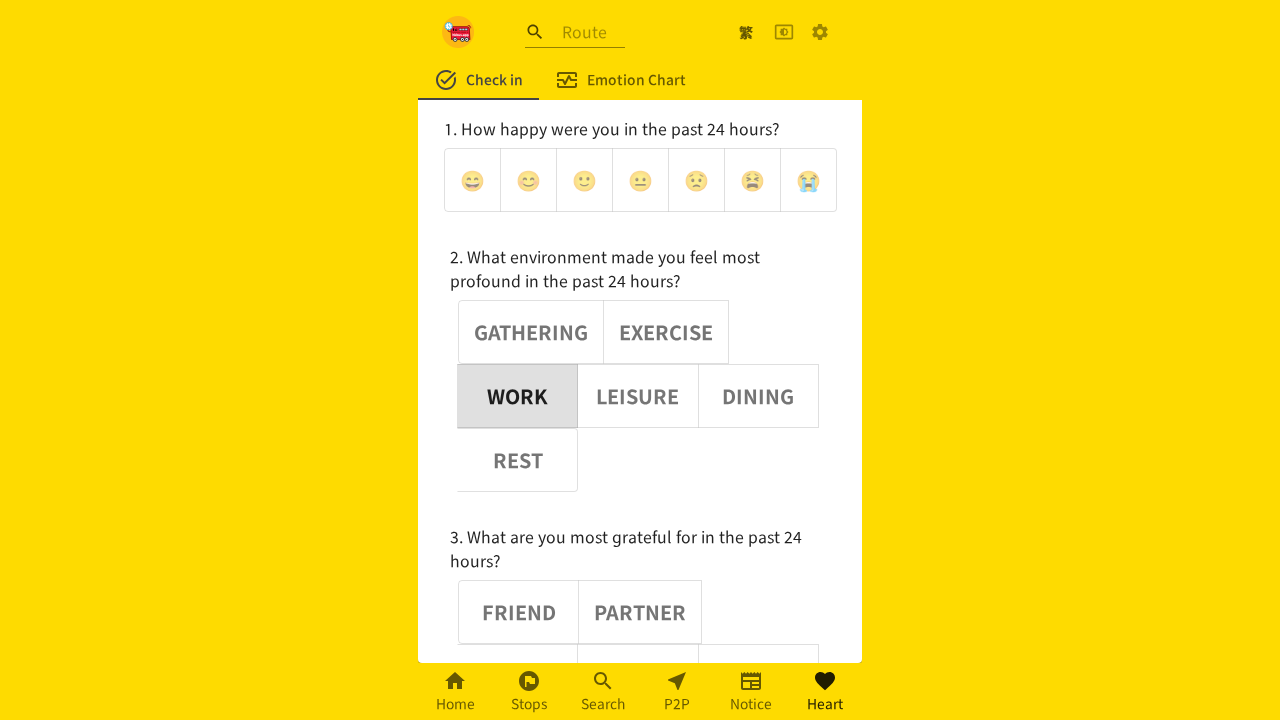

Retrieved aria-pressed attribute for button 3: false
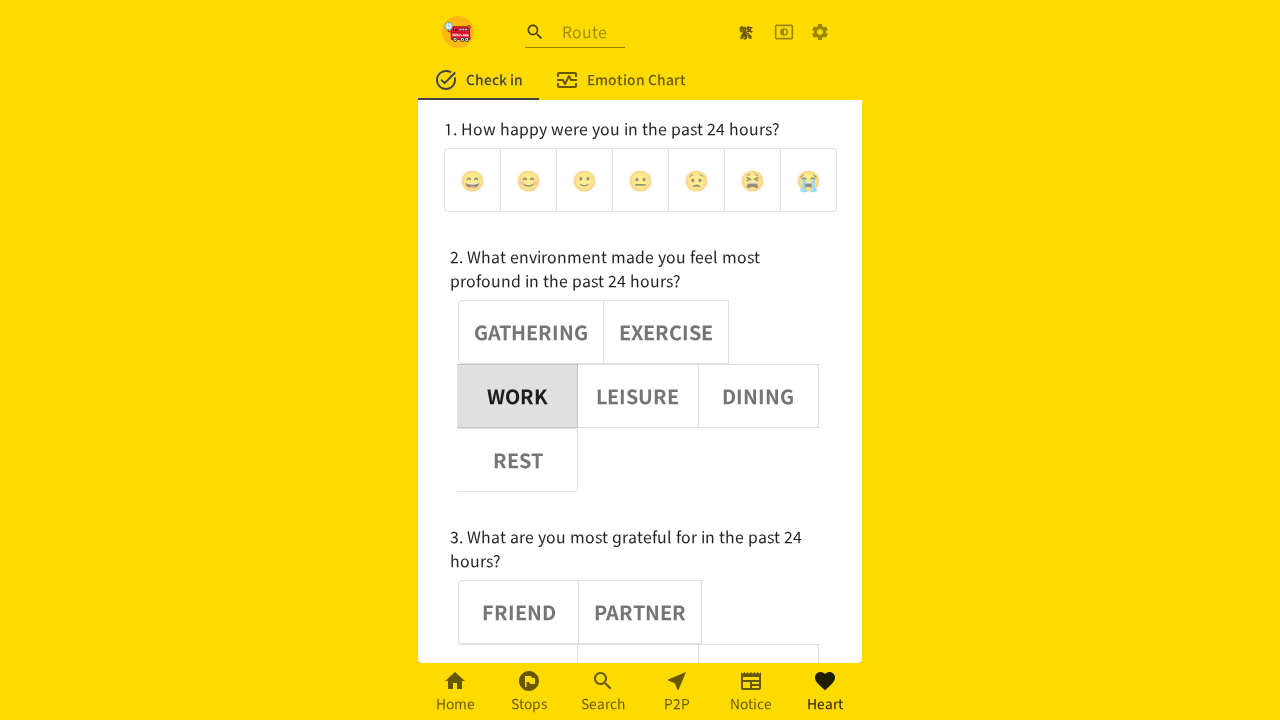

Asserted that button 3 is deselected (aria-pressed='false')
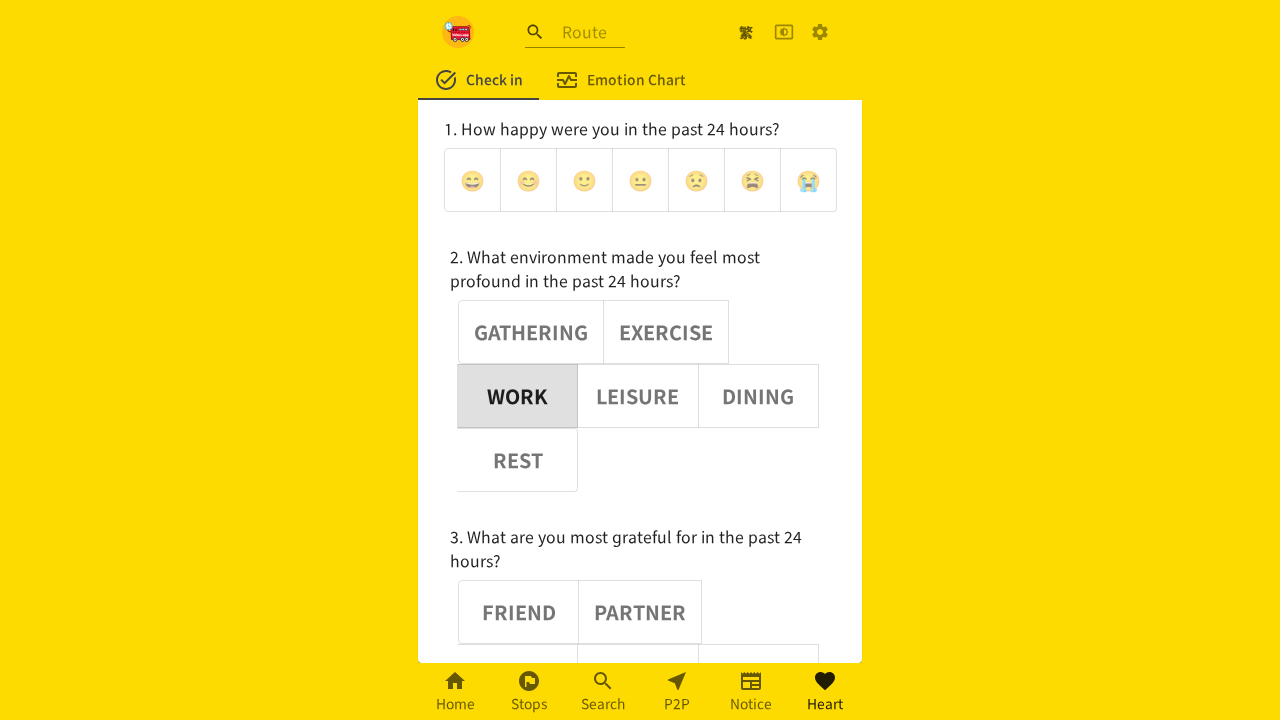

Retrieved aria-pressed attribute for button 4: false
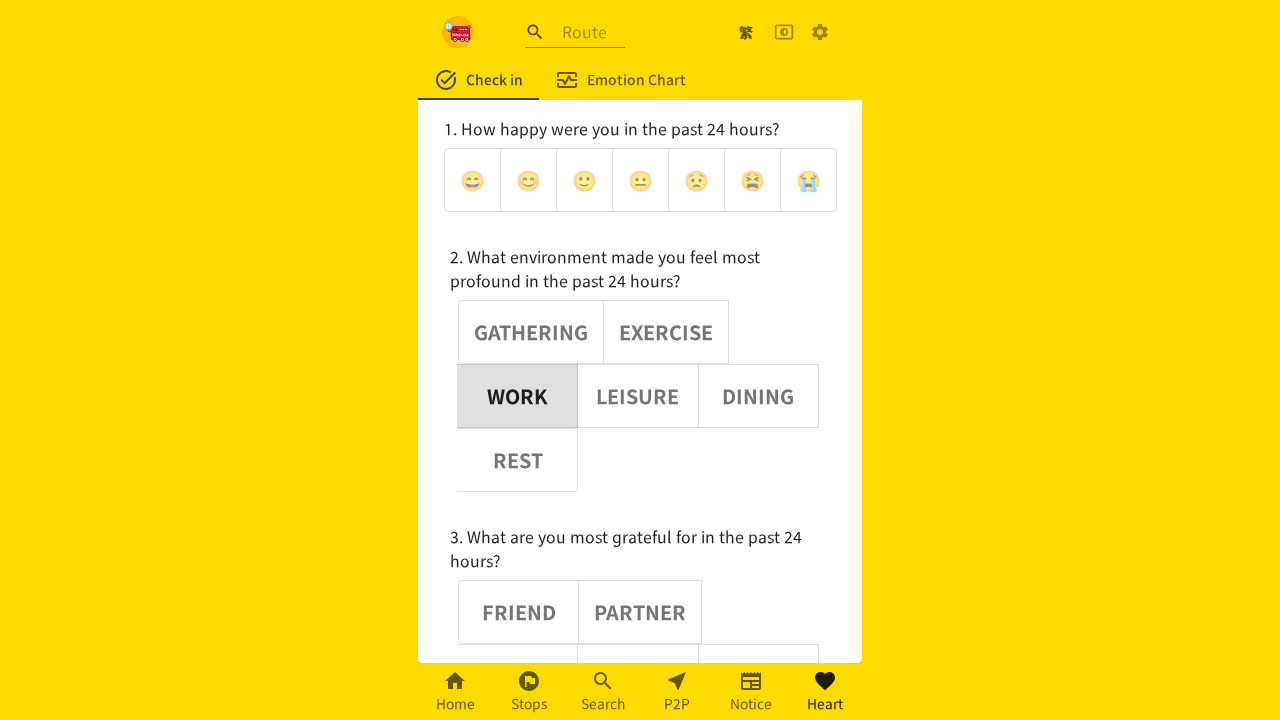

Asserted that button 4 is deselected (aria-pressed='false')
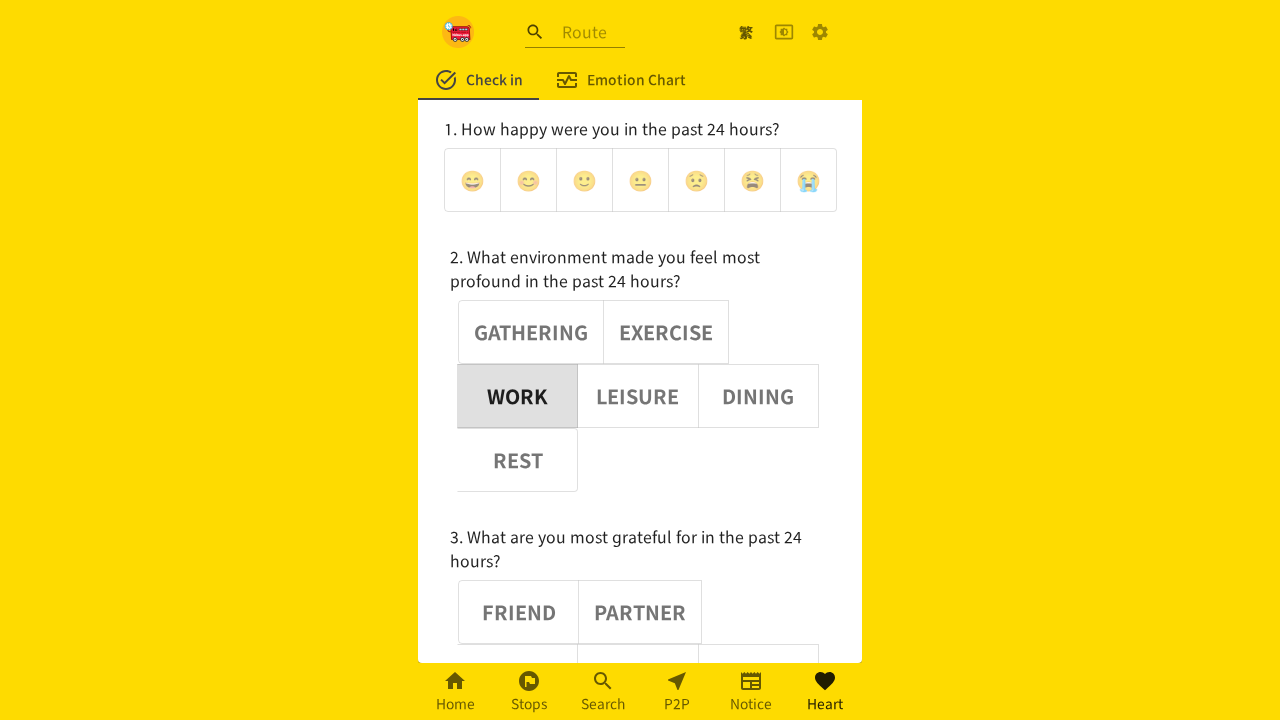

Retrieved aria-pressed attribute for button 5: false
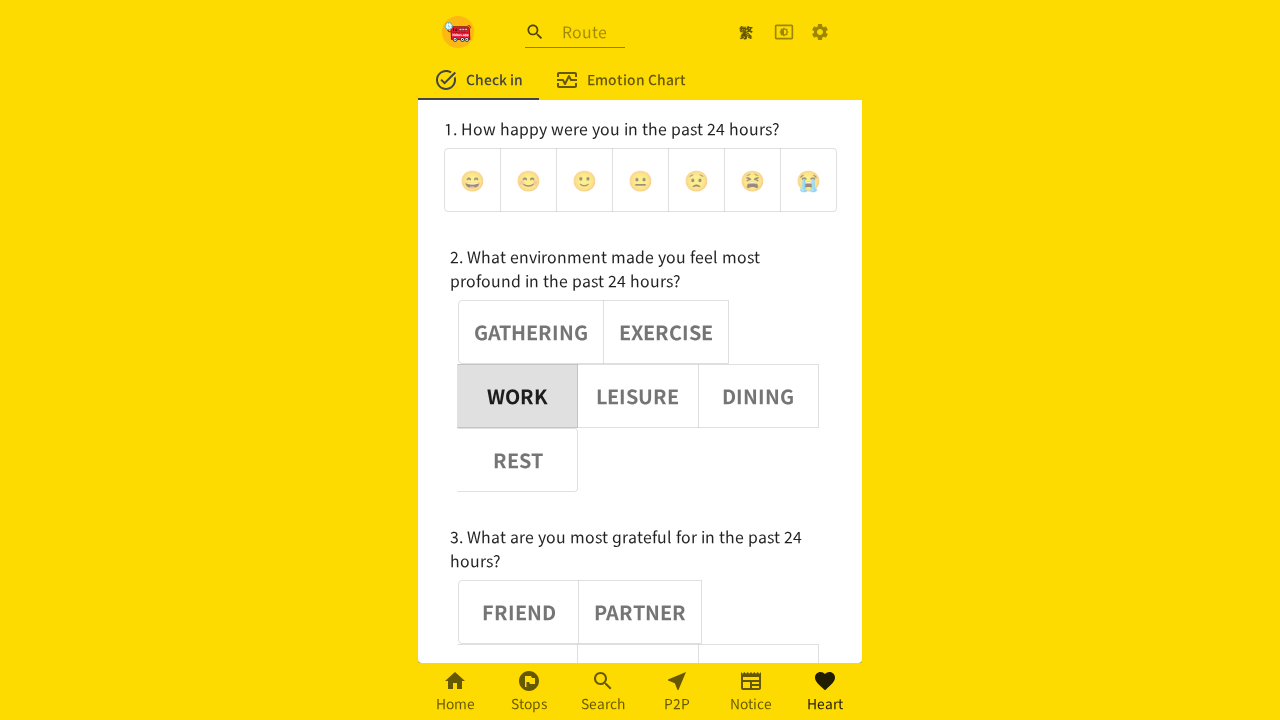

Asserted that button 5 is deselected (aria-pressed='false')
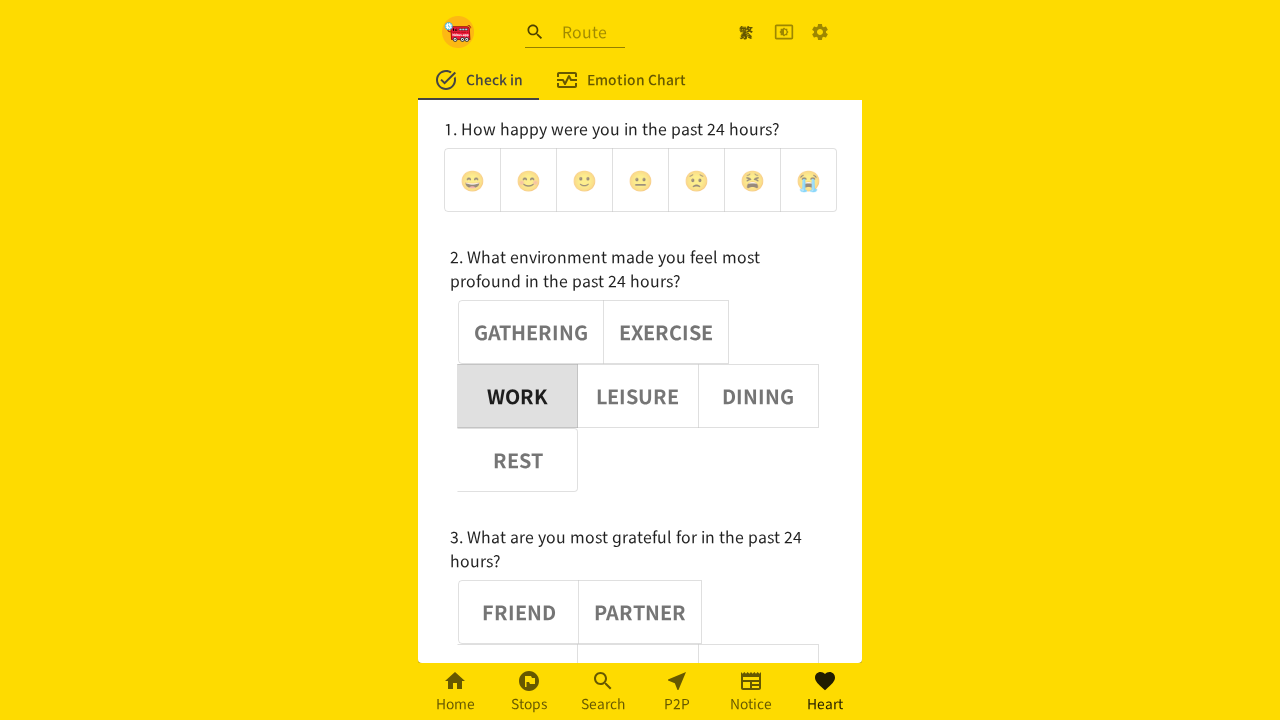

Clicked noun button 3 at (638, 396) on (//div[@role='group'])[2] >> button >> nth=3
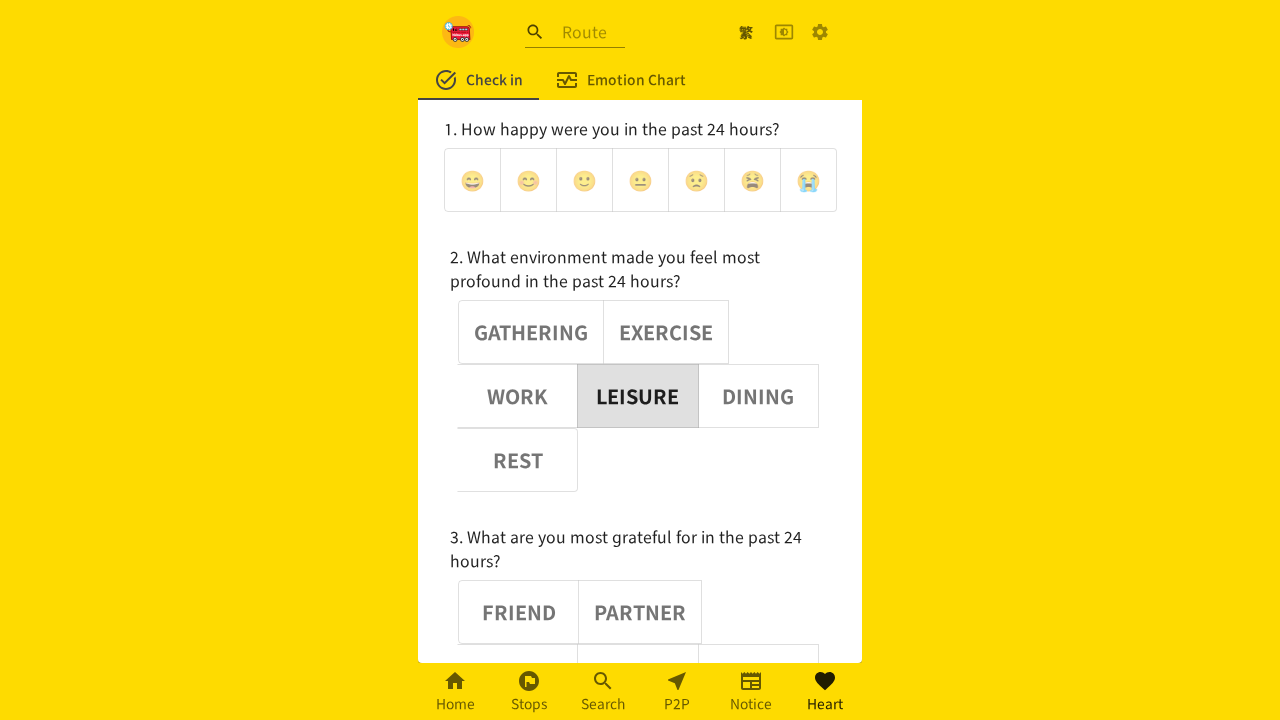

Waited 1 second after clicking button 3
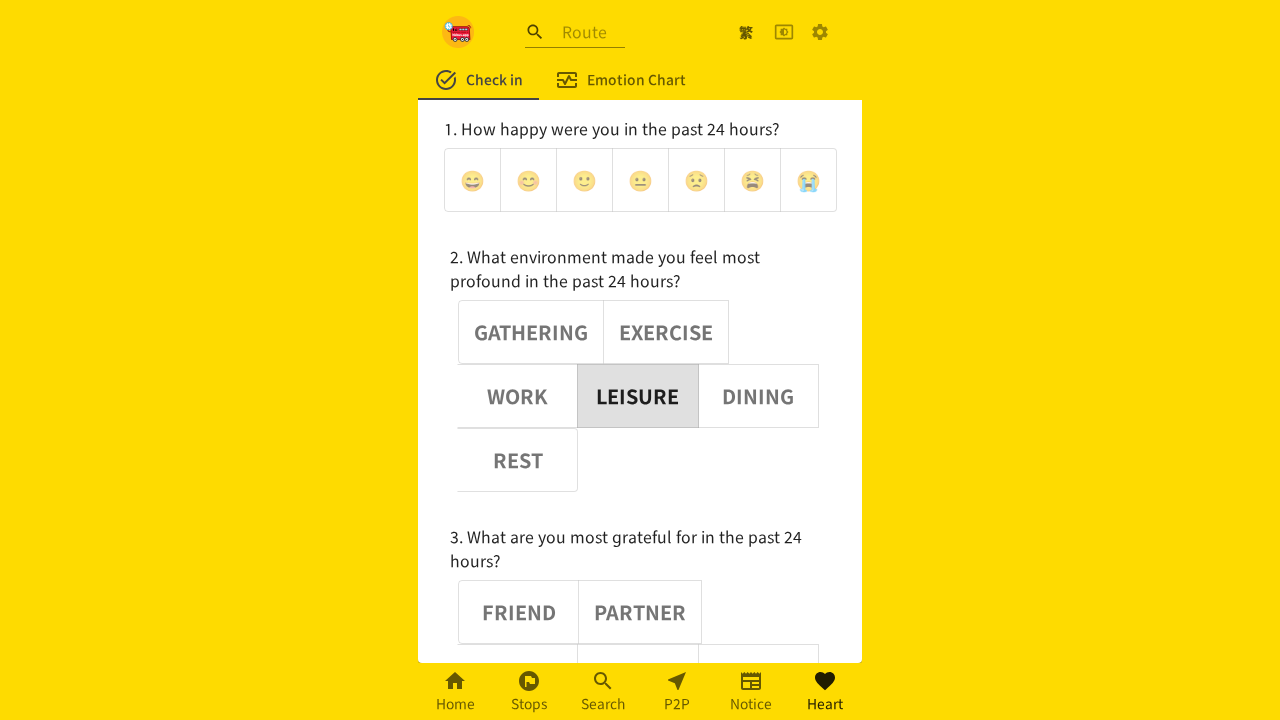

Retrieved aria-pressed attribute for button 3: true
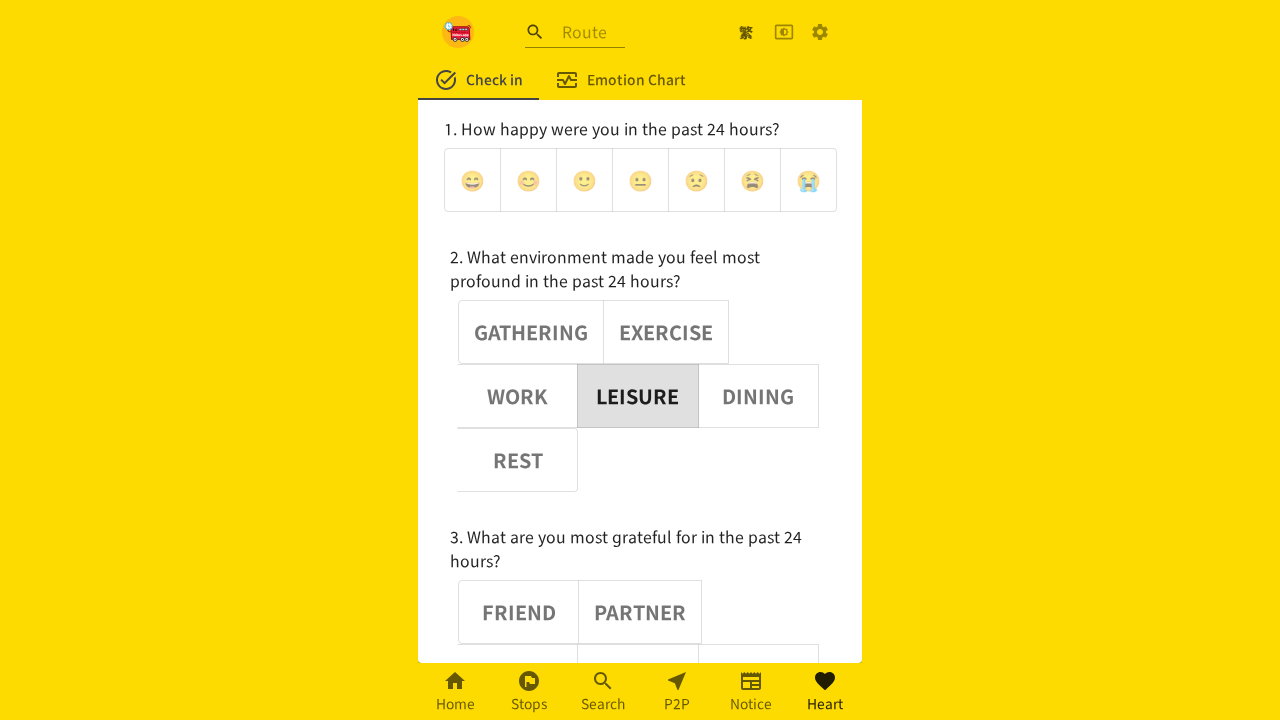

Asserted that button 3 is selected (aria-pressed='true')
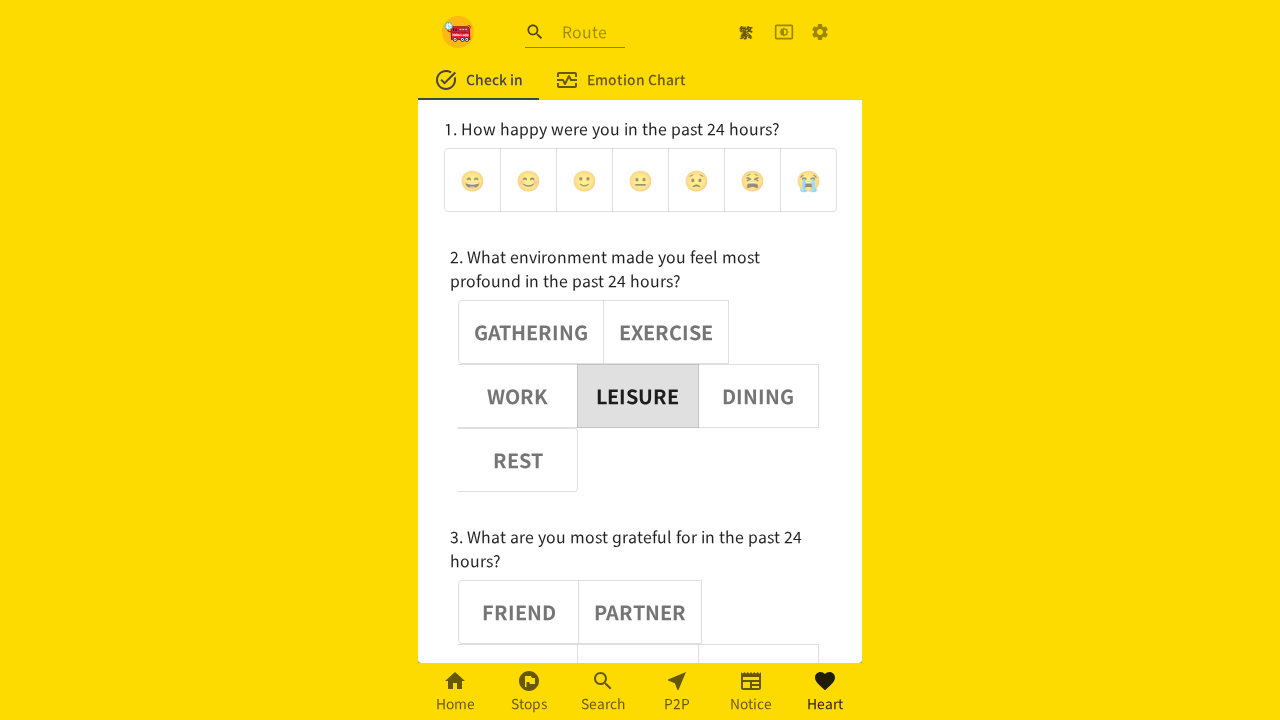

Retrieved aria-pressed attribute for button 0: false
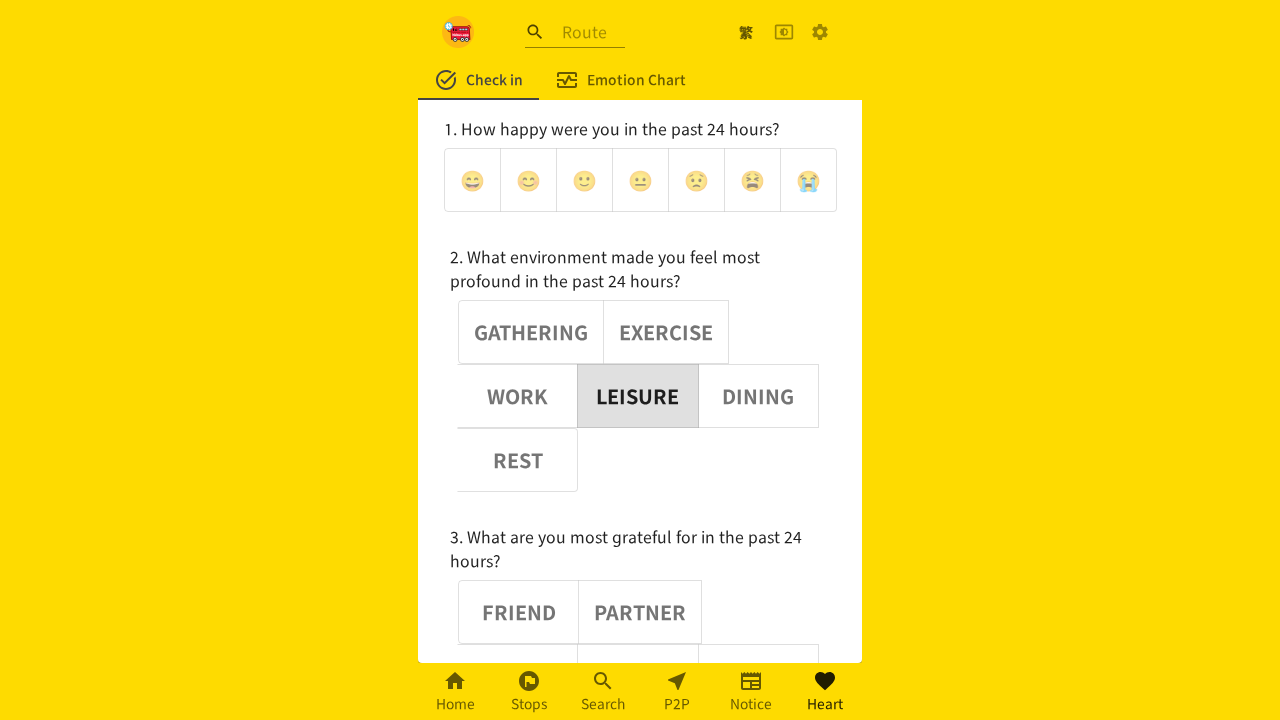

Asserted that button 0 is deselected (aria-pressed='false')
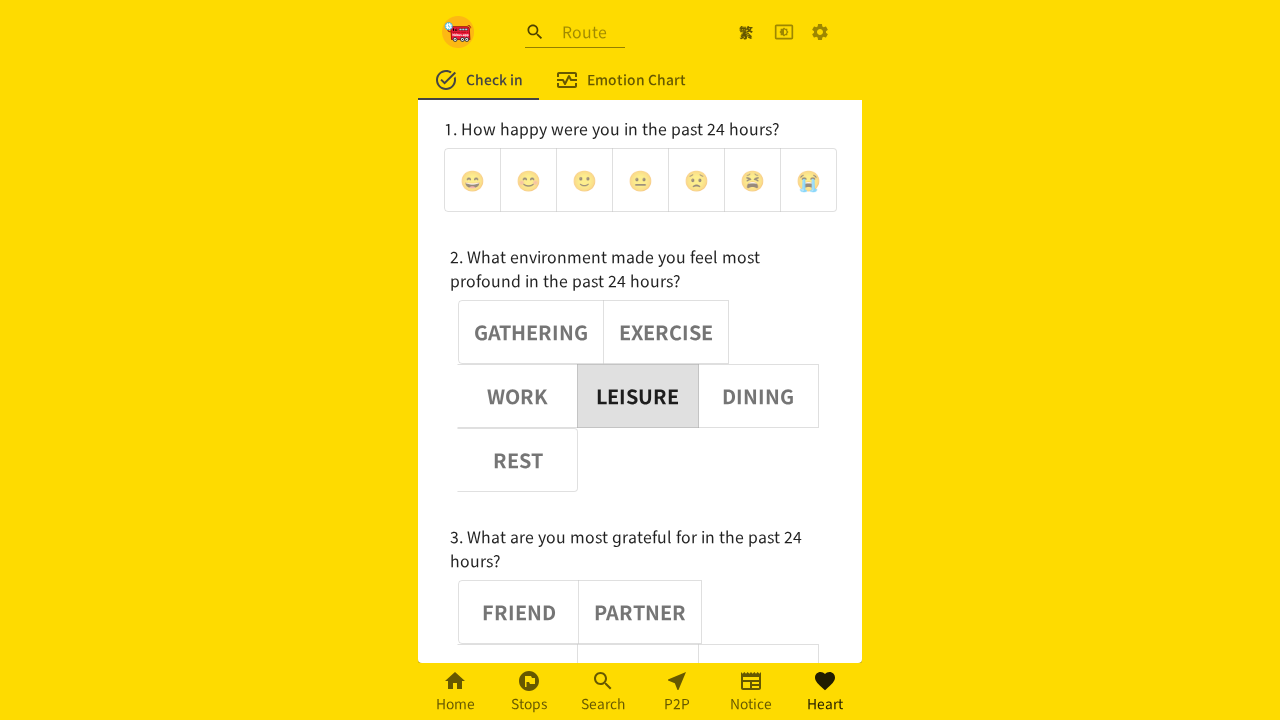

Retrieved aria-pressed attribute for button 1: false
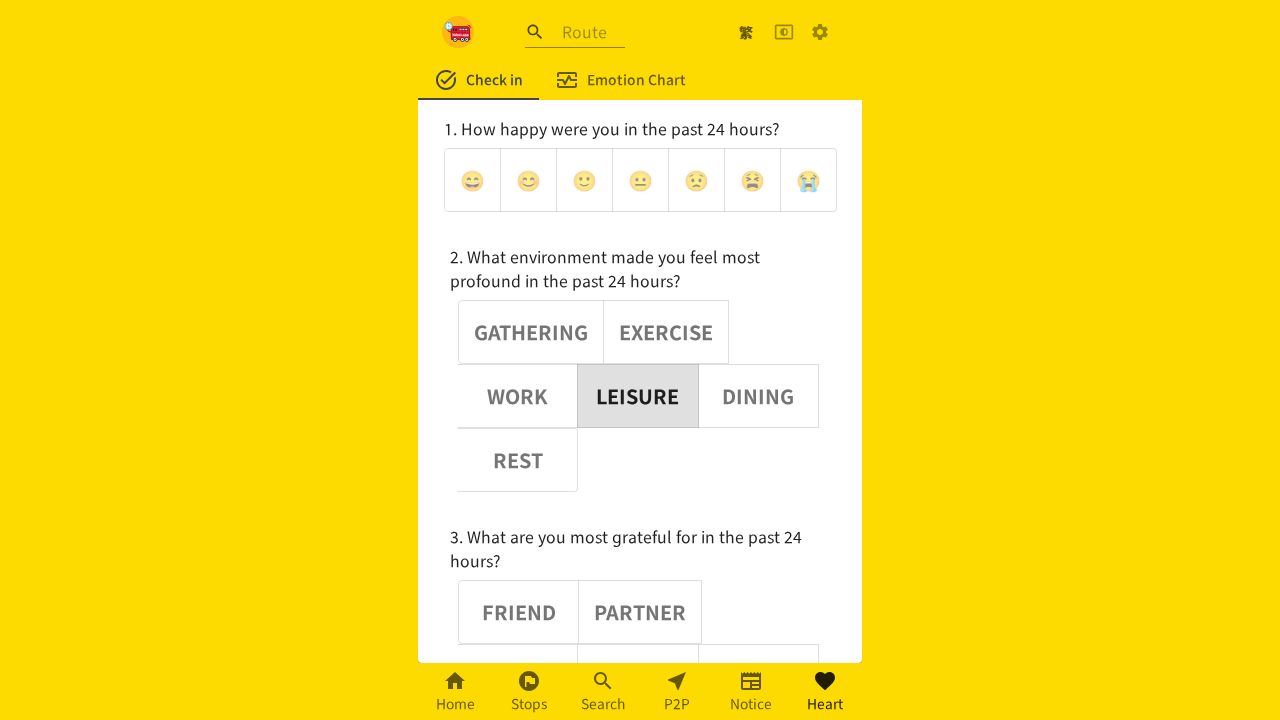

Asserted that button 1 is deselected (aria-pressed='false')
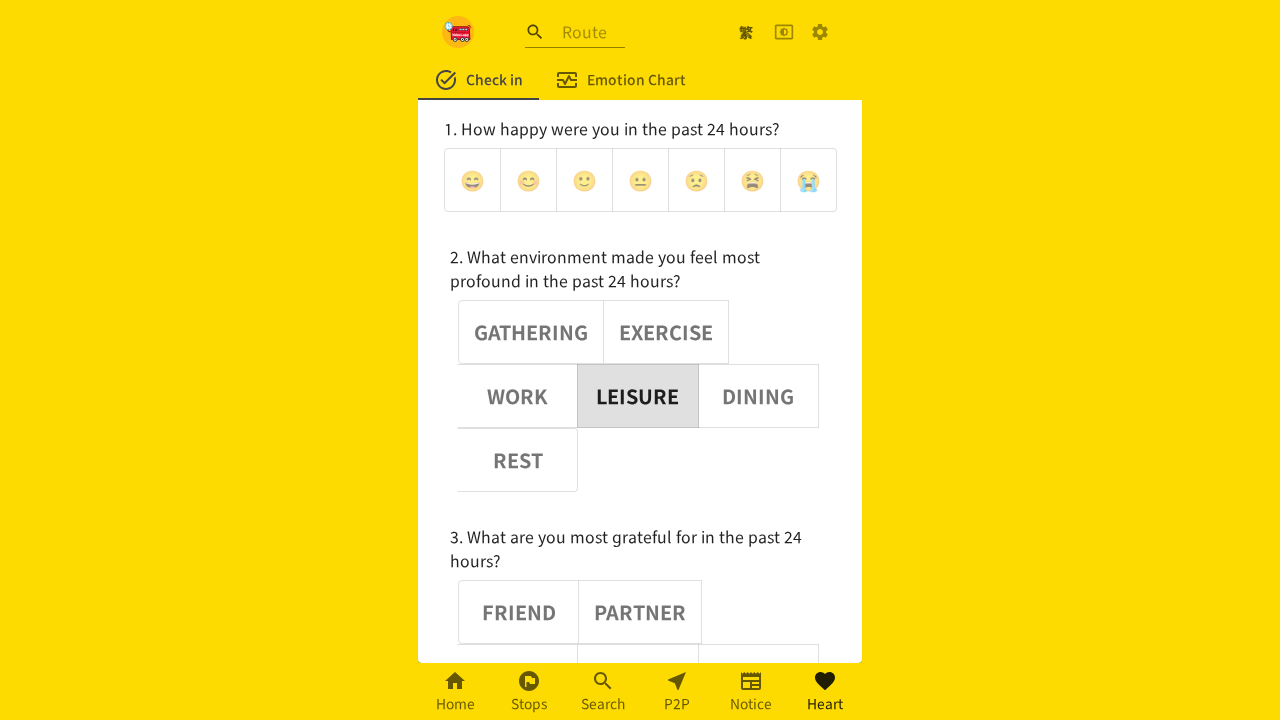

Retrieved aria-pressed attribute for button 2: false
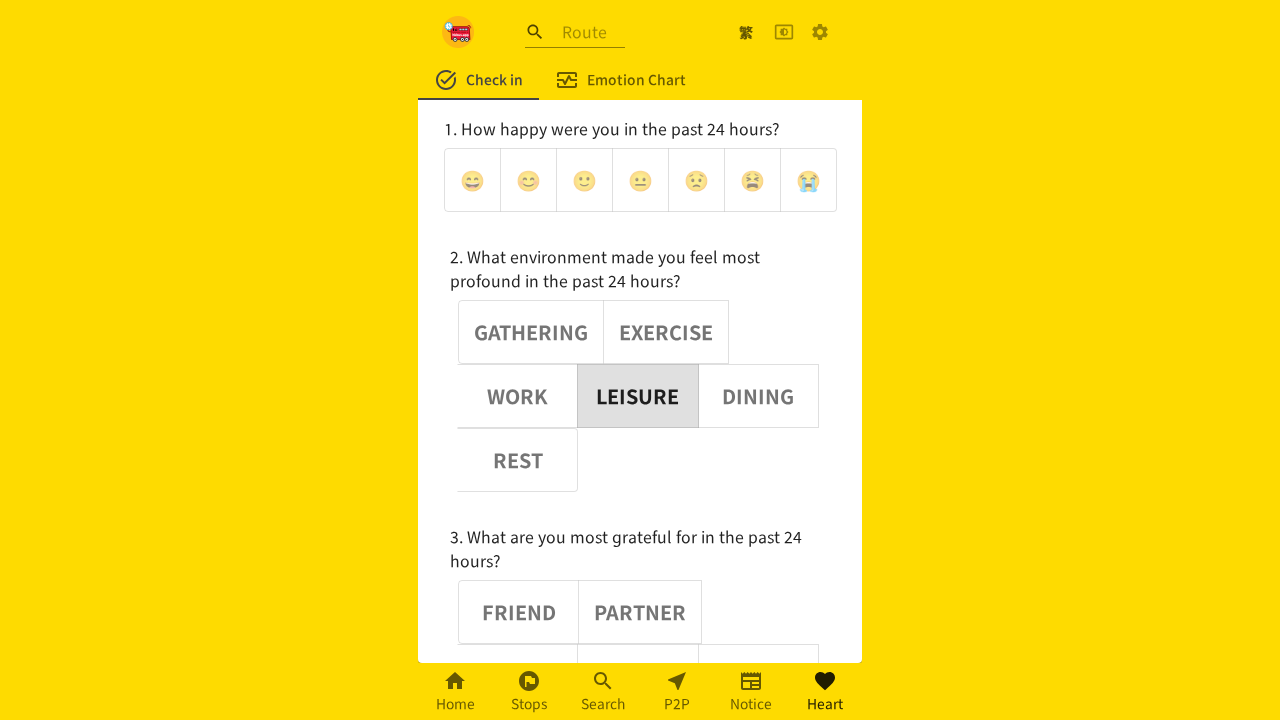

Asserted that button 2 is deselected (aria-pressed='false')
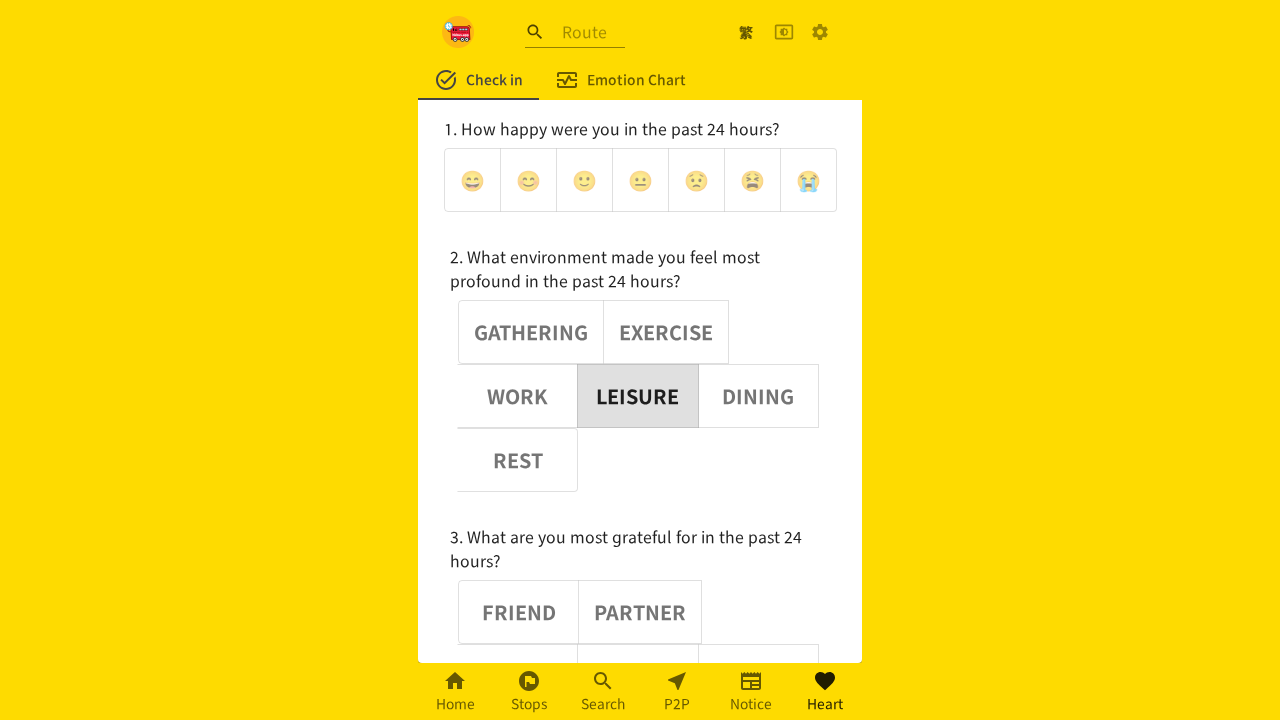

Retrieved aria-pressed attribute for button 4: false
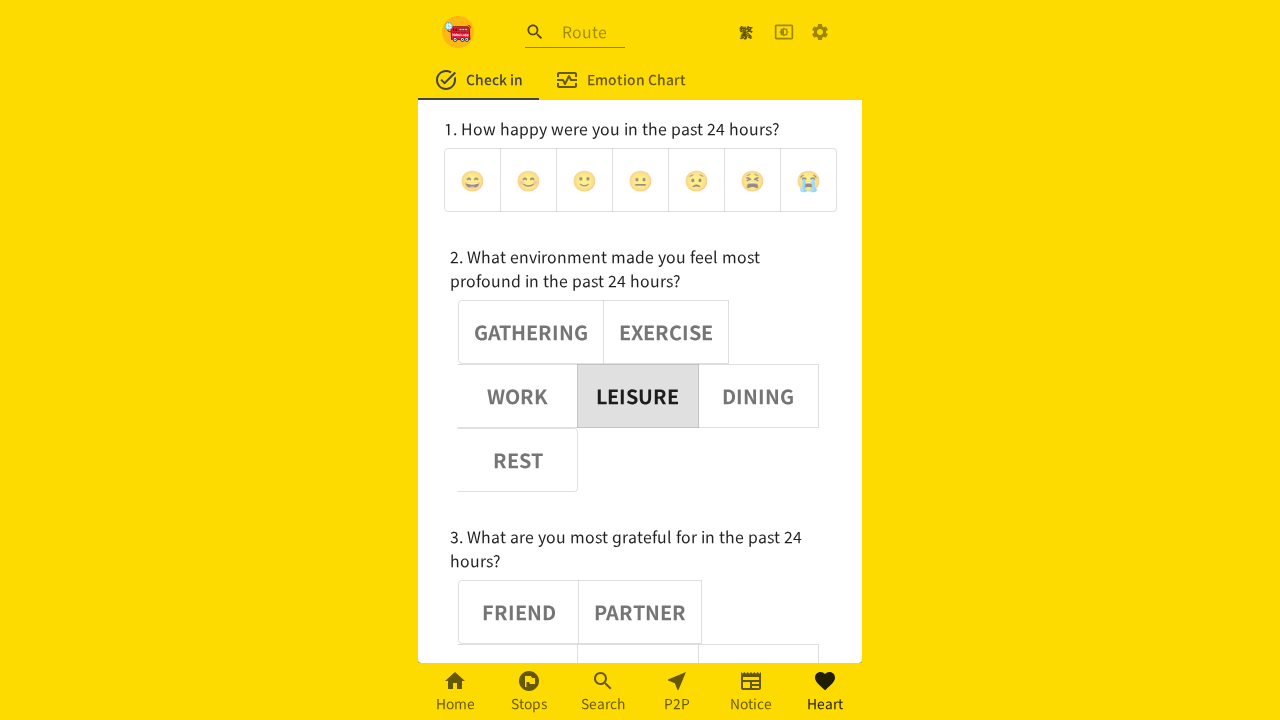

Asserted that button 4 is deselected (aria-pressed='false')
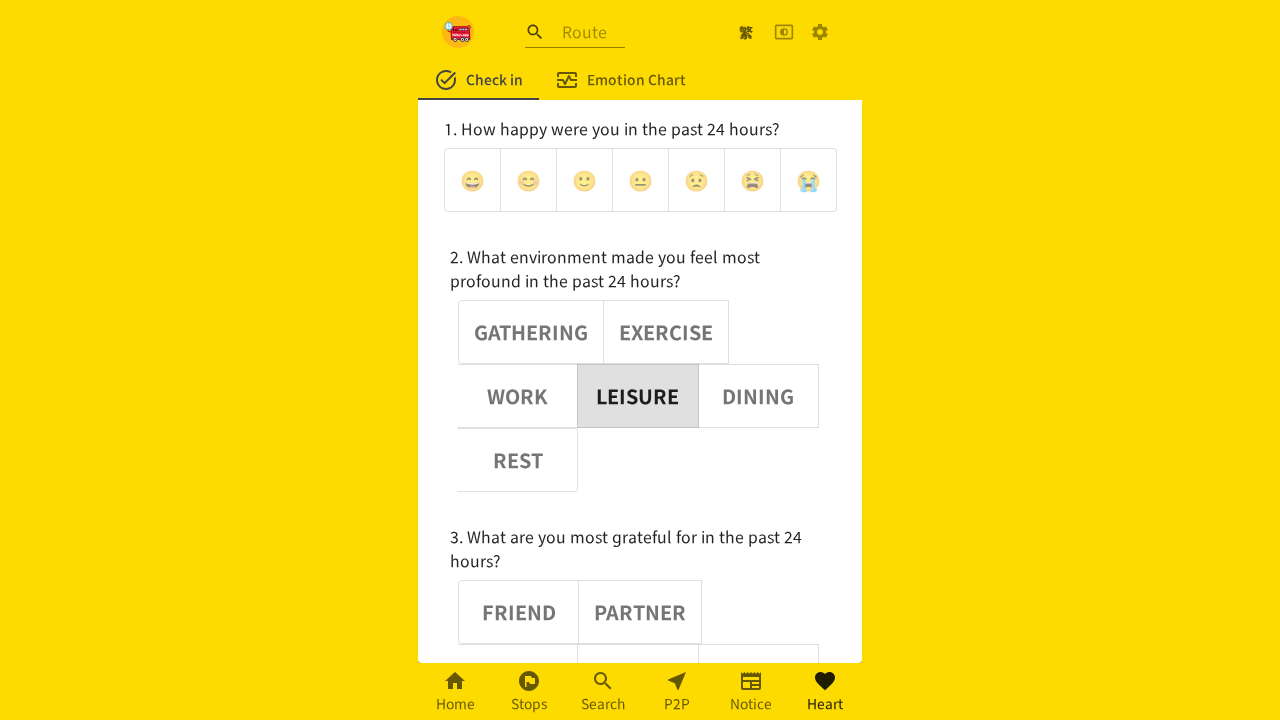

Retrieved aria-pressed attribute for button 5: false
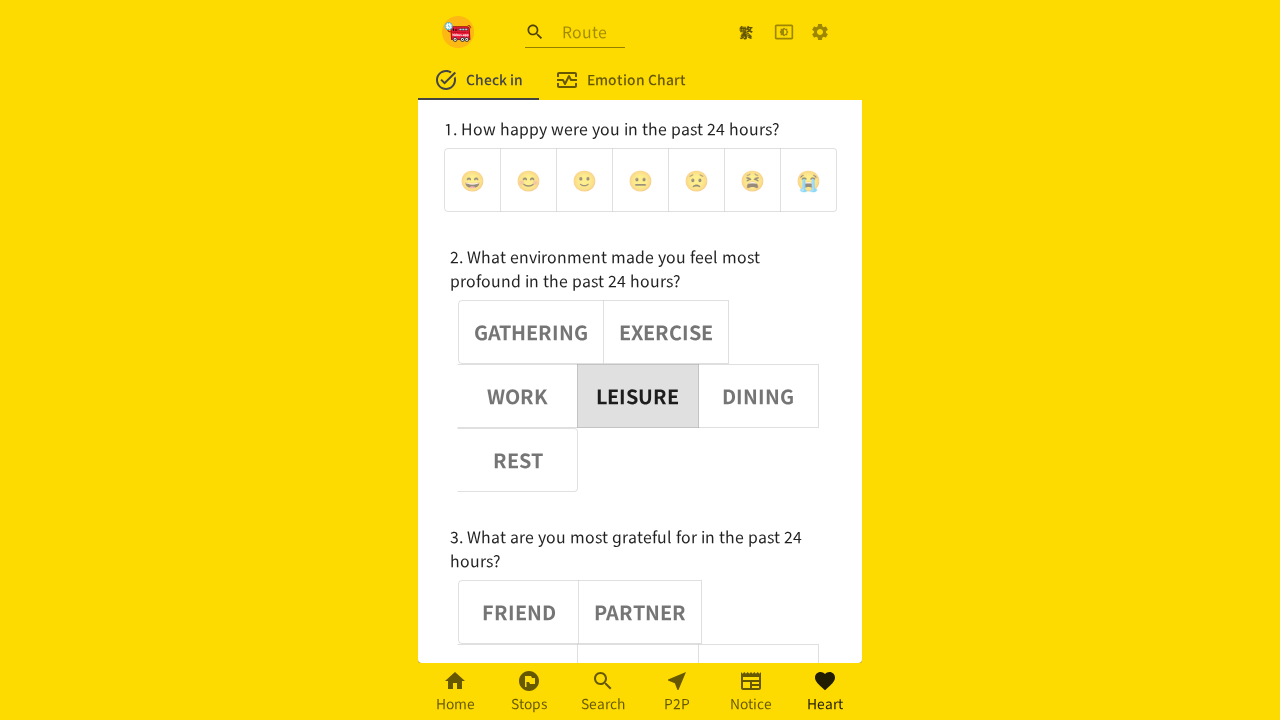

Asserted that button 5 is deselected (aria-pressed='false')
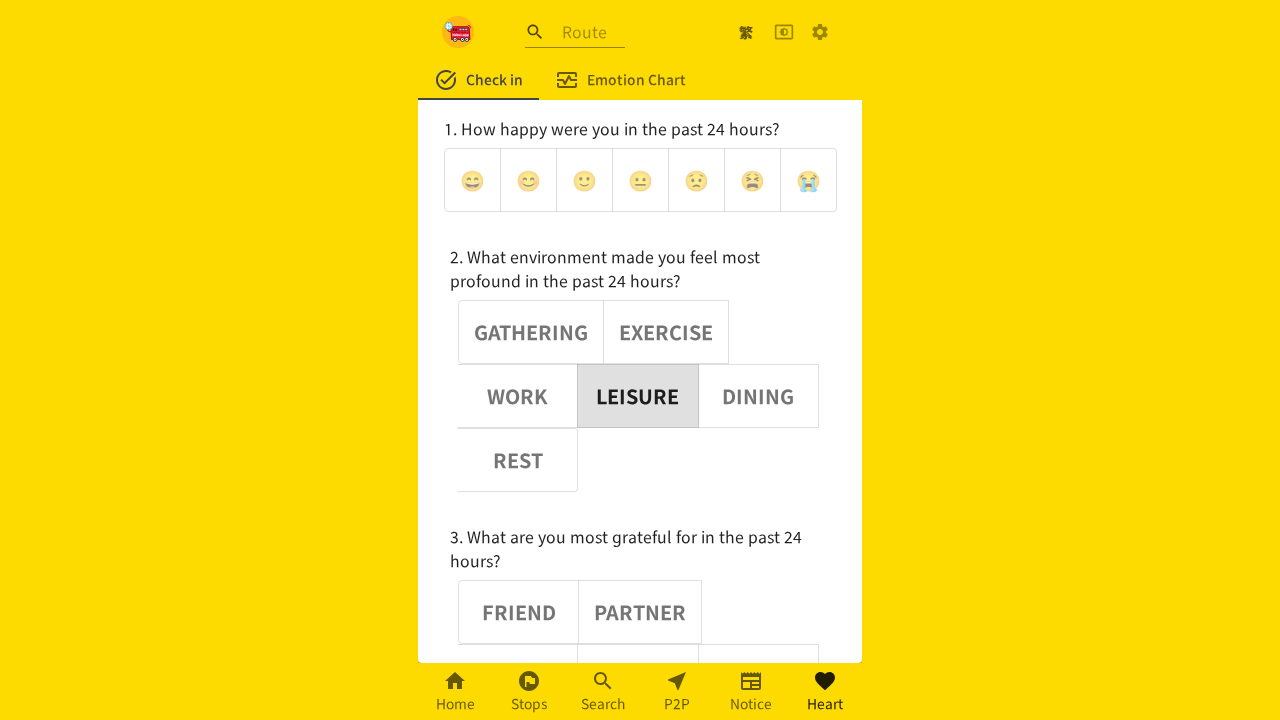

Clicked noun button 4 at (758, 396) on (//div[@role='group'])[2] >> button >> nth=4
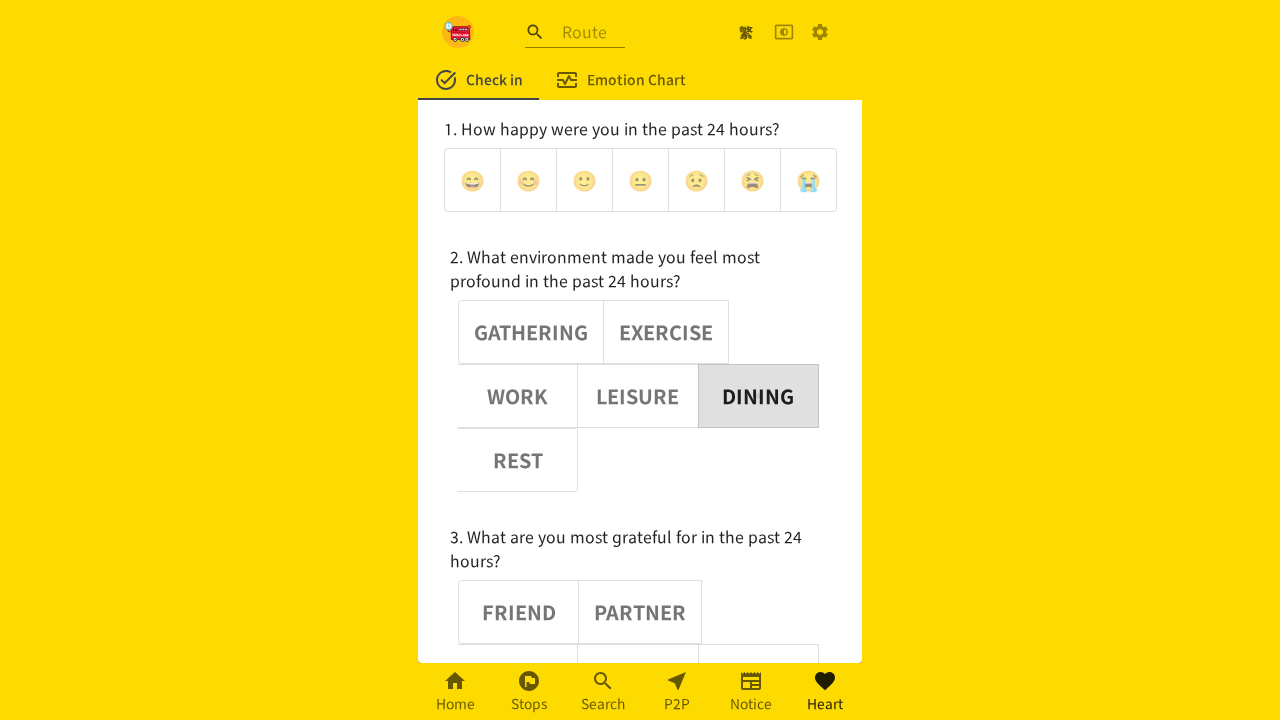

Waited 1 second after clicking button 4
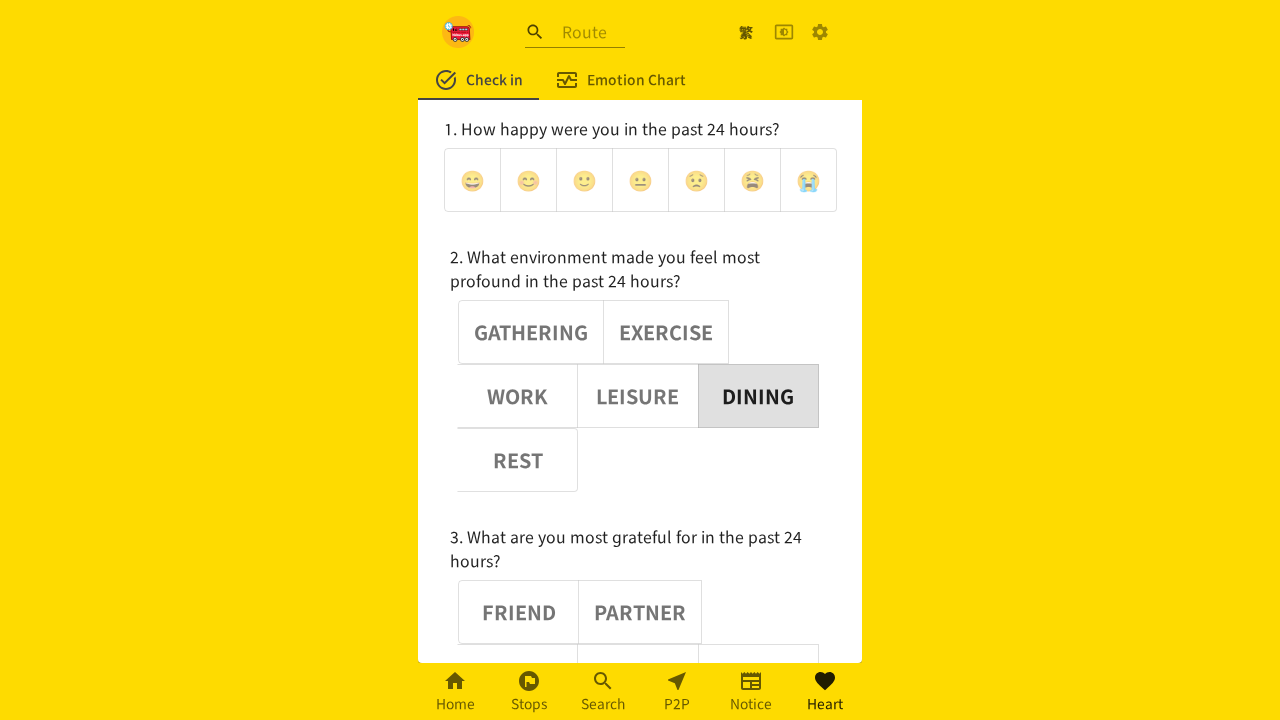

Retrieved aria-pressed attribute for button 4: true
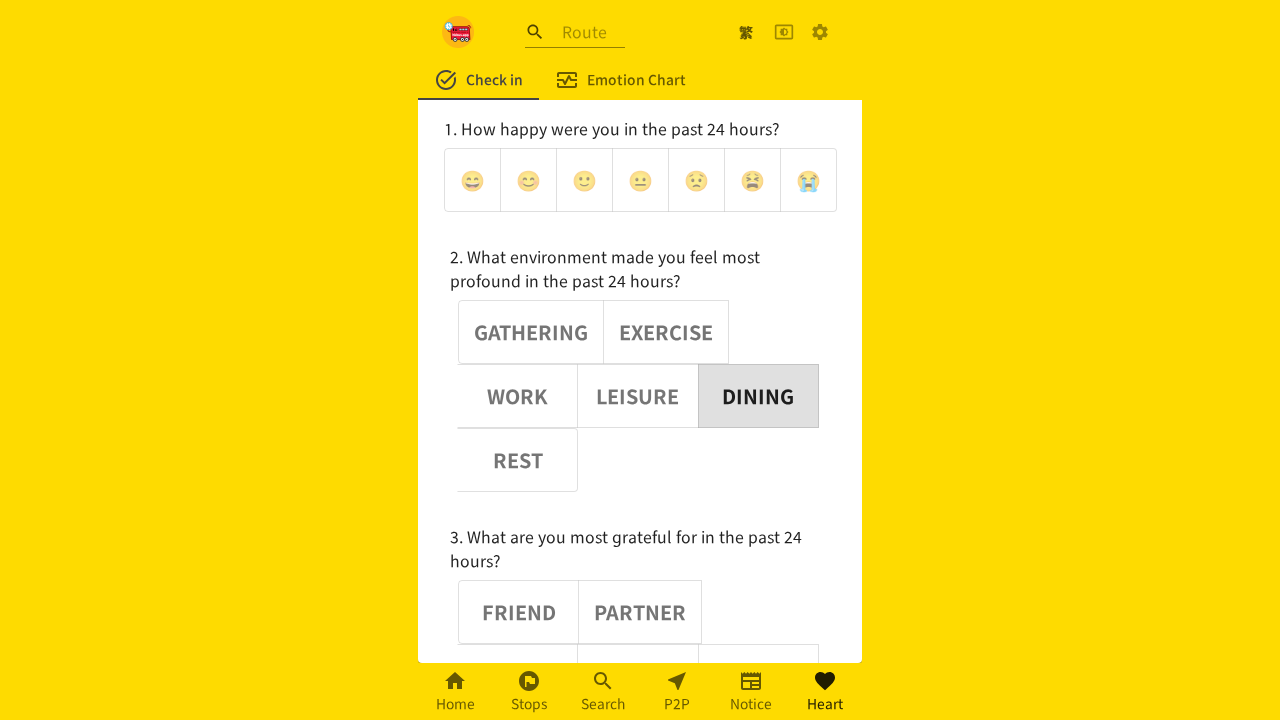

Asserted that button 4 is selected (aria-pressed='true')
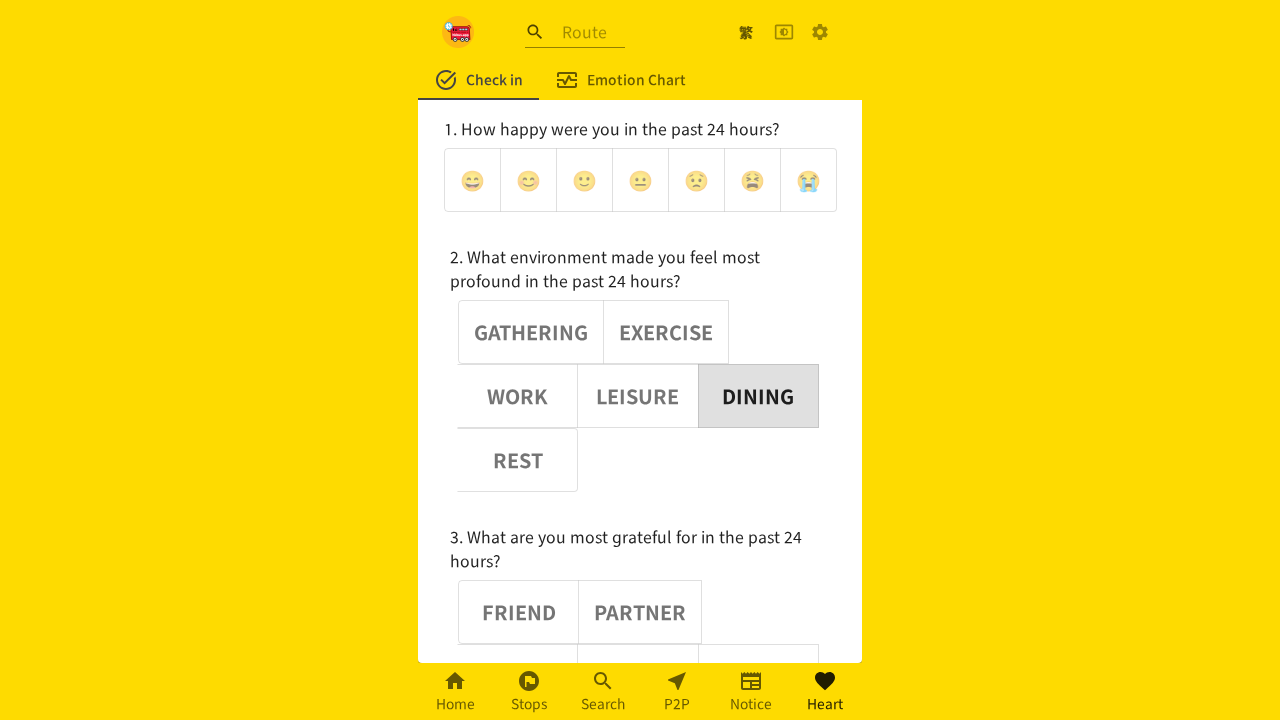

Retrieved aria-pressed attribute for button 0: false
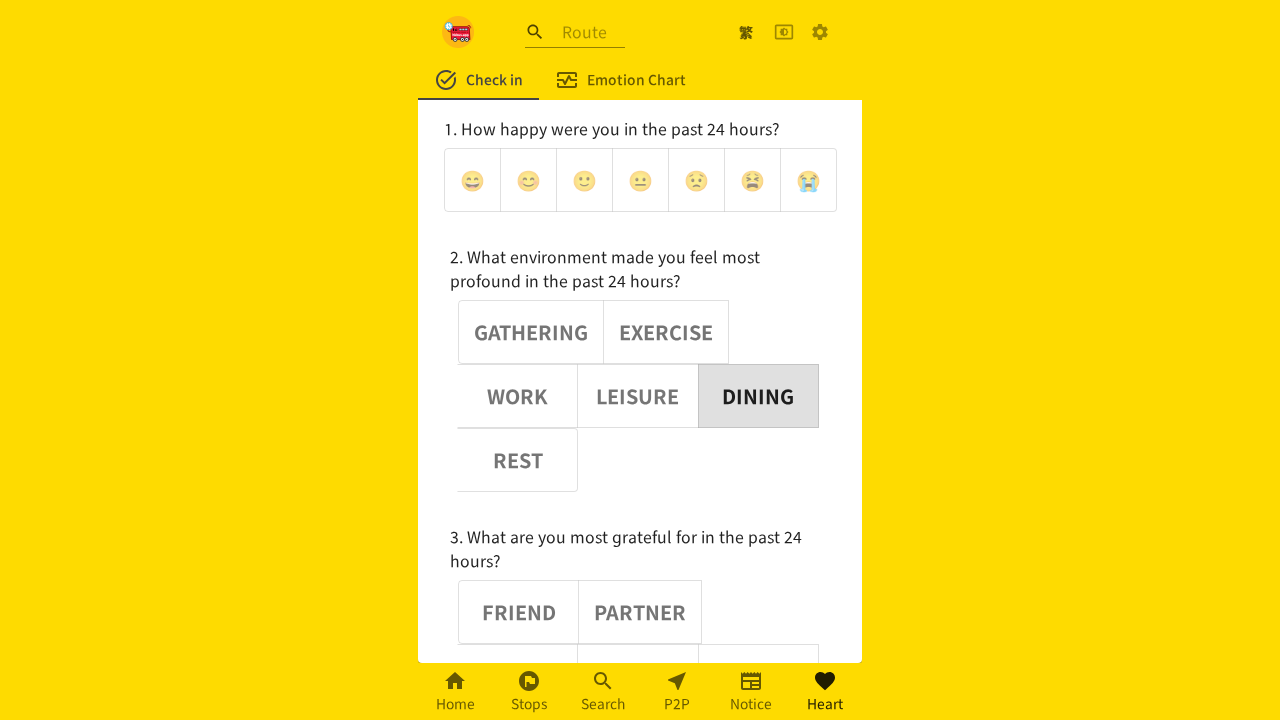

Asserted that button 0 is deselected (aria-pressed='false')
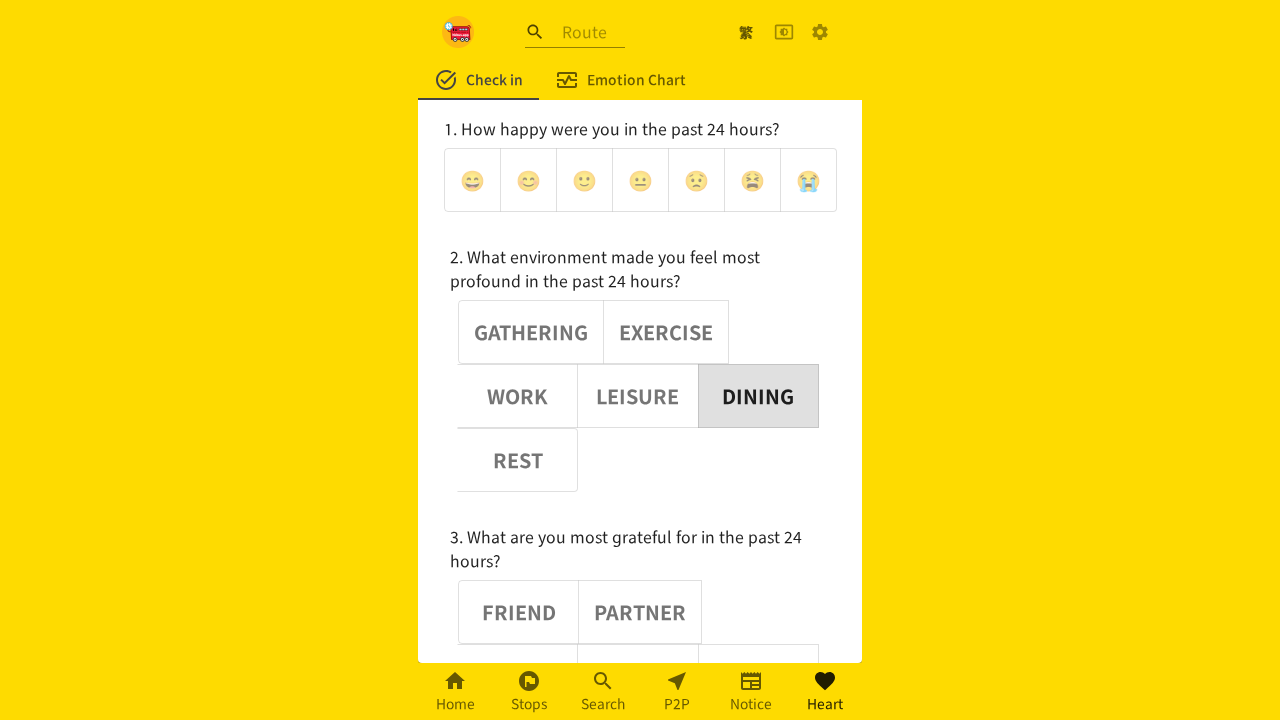

Retrieved aria-pressed attribute for button 1: false
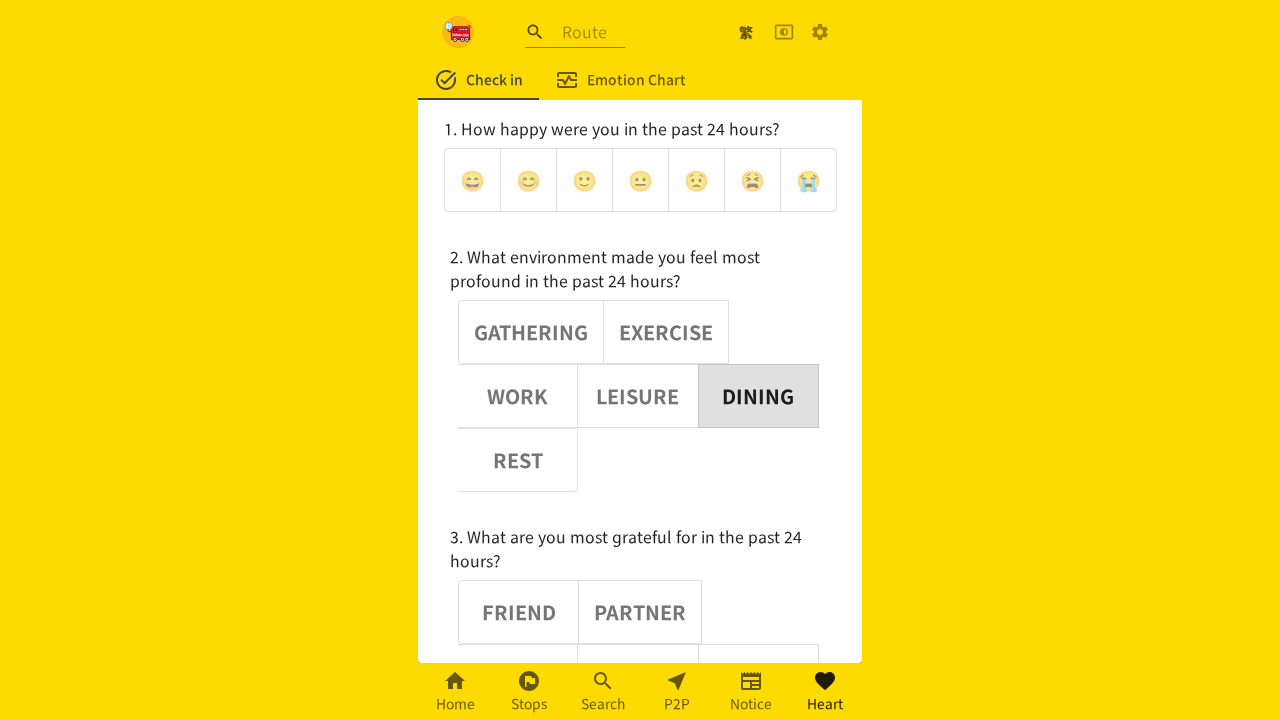

Asserted that button 1 is deselected (aria-pressed='false')
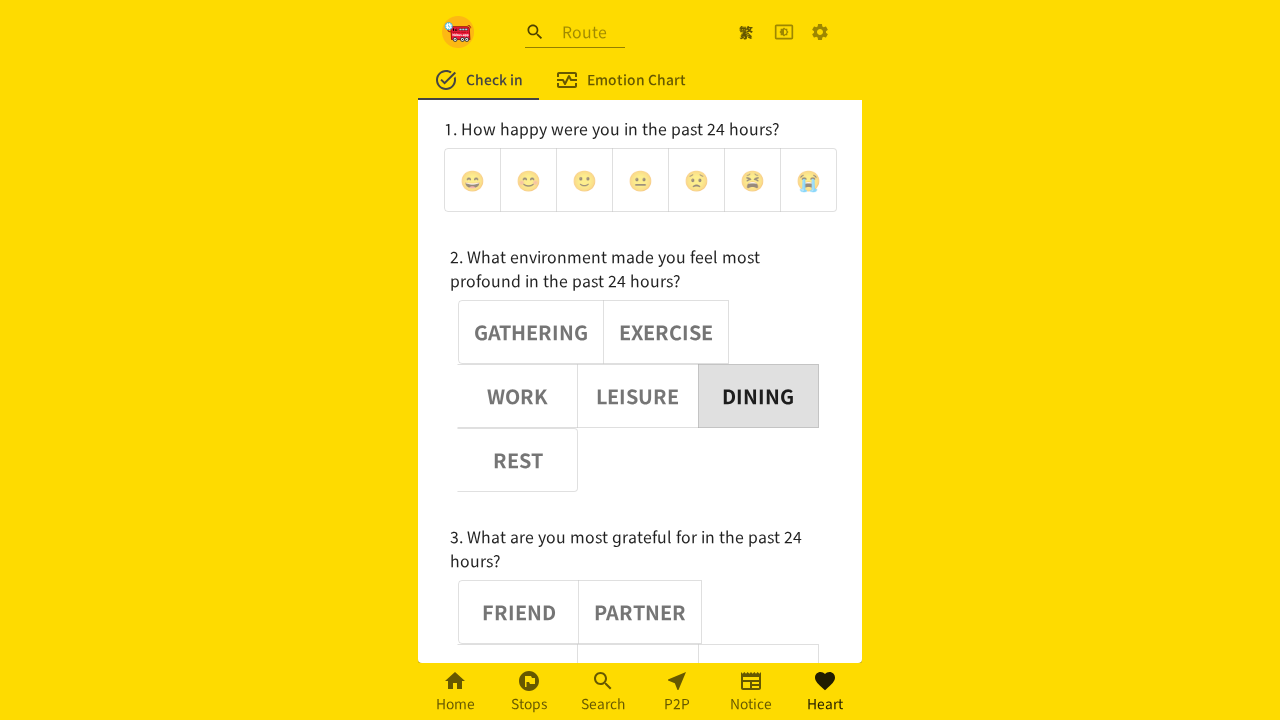

Retrieved aria-pressed attribute for button 2: false
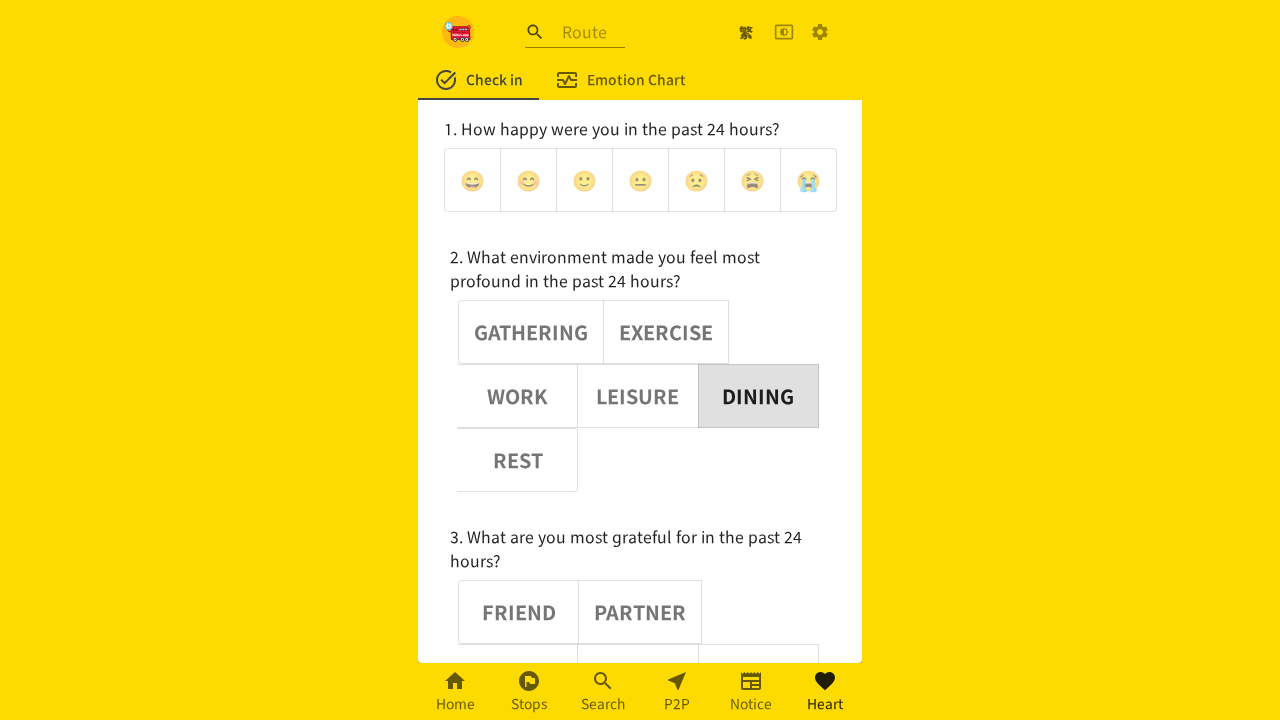

Asserted that button 2 is deselected (aria-pressed='false')
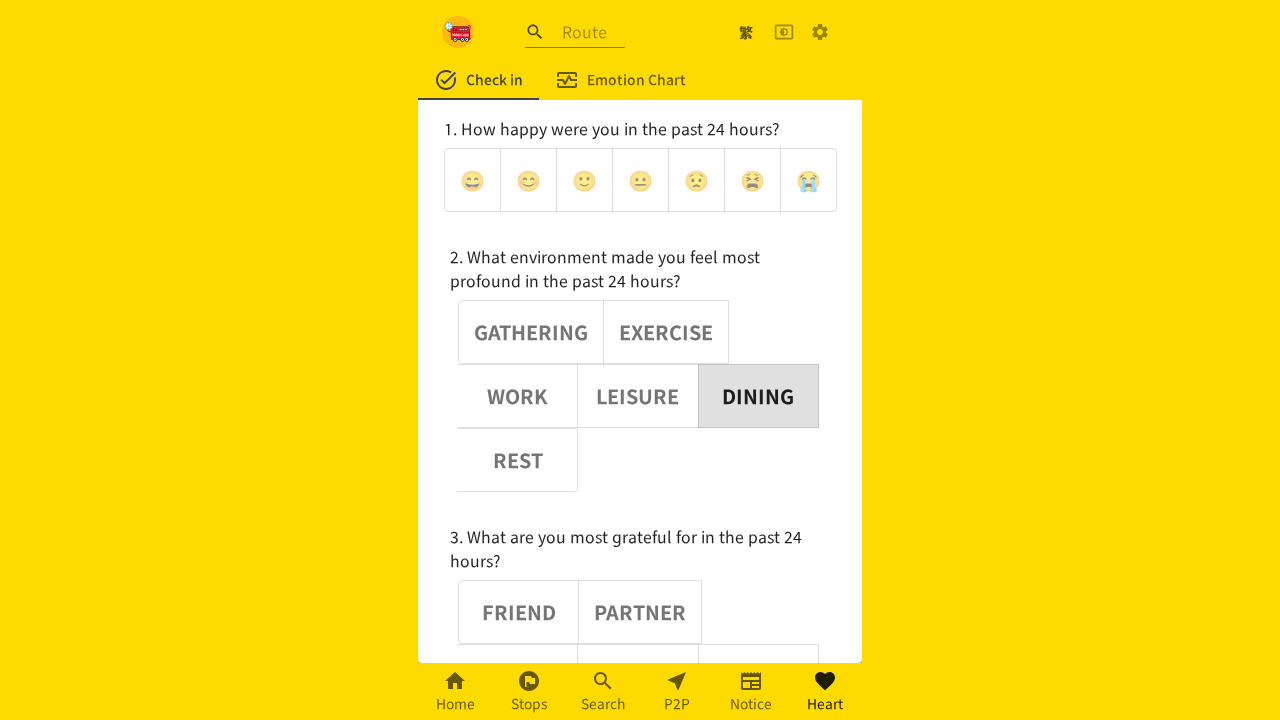

Retrieved aria-pressed attribute for button 3: false
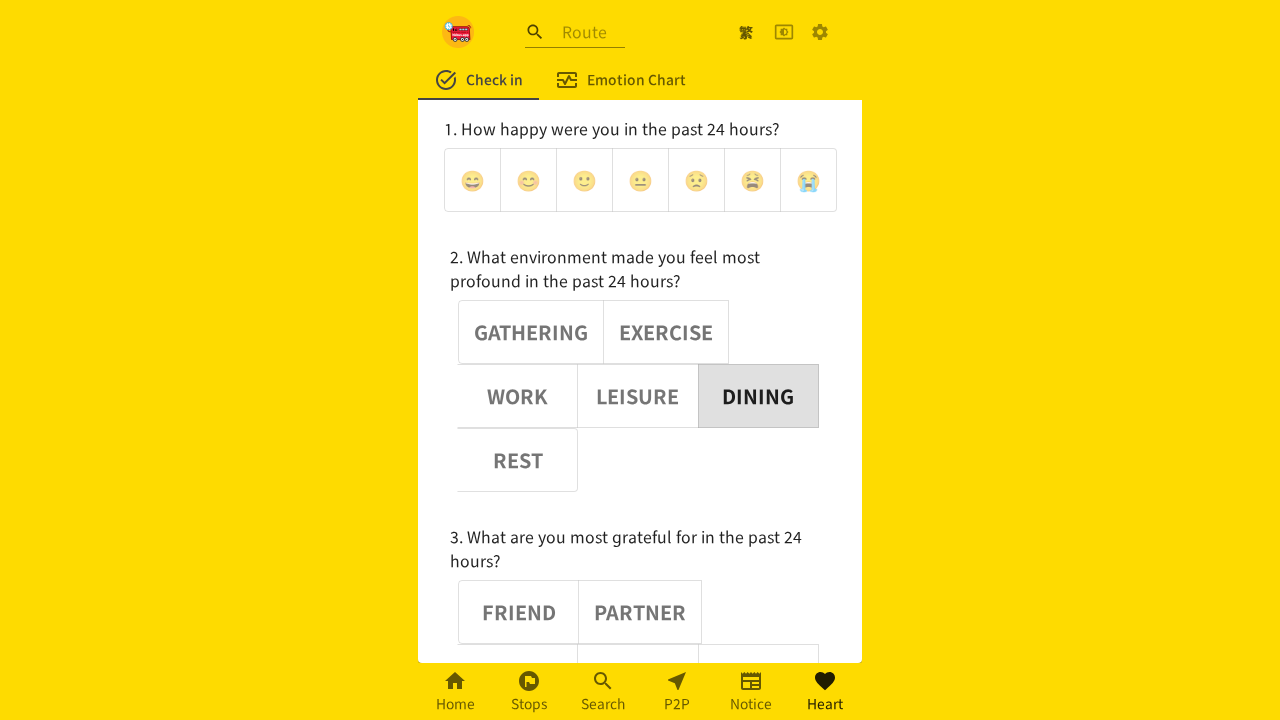

Asserted that button 3 is deselected (aria-pressed='false')
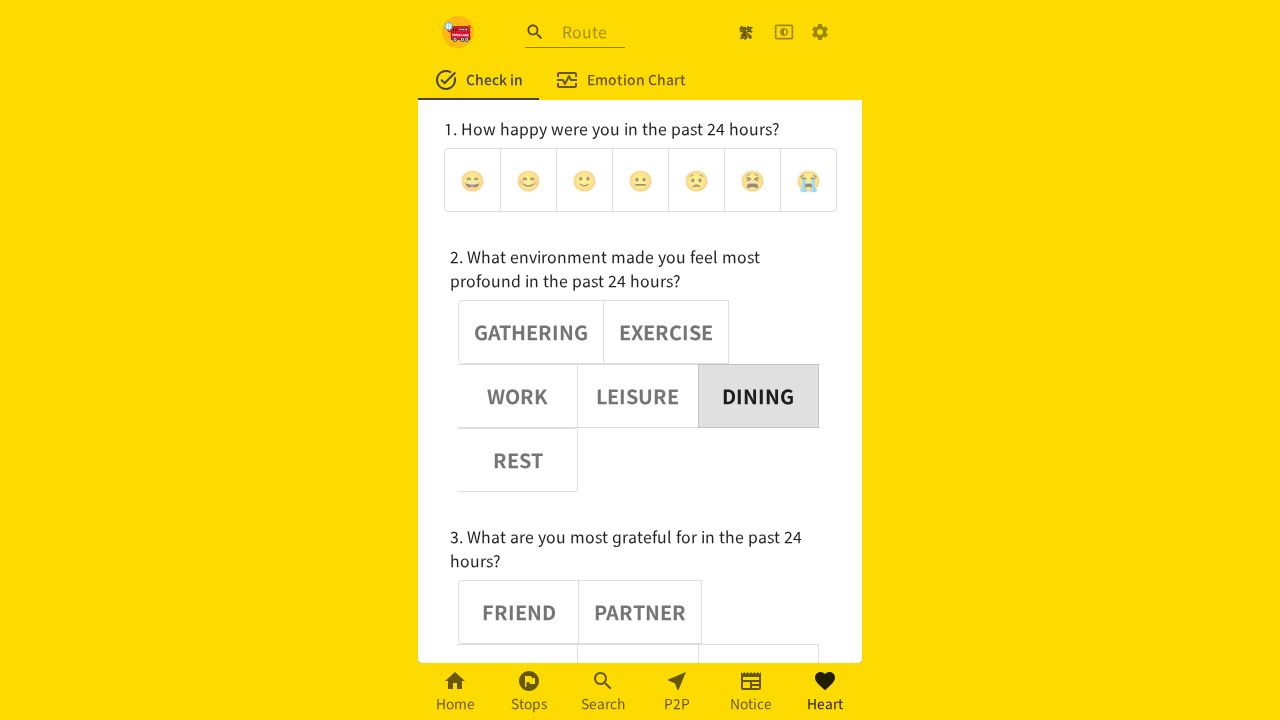

Retrieved aria-pressed attribute for button 5: false
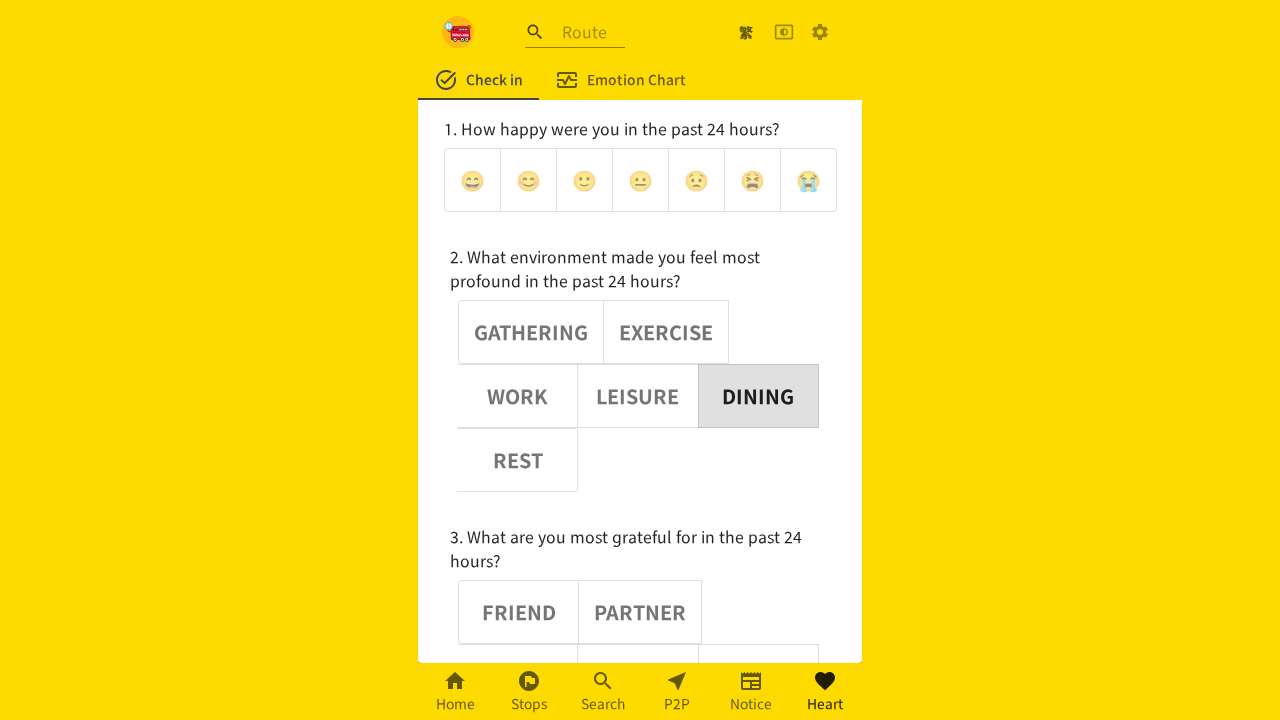

Asserted that button 5 is deselected (aria-pressed='false')
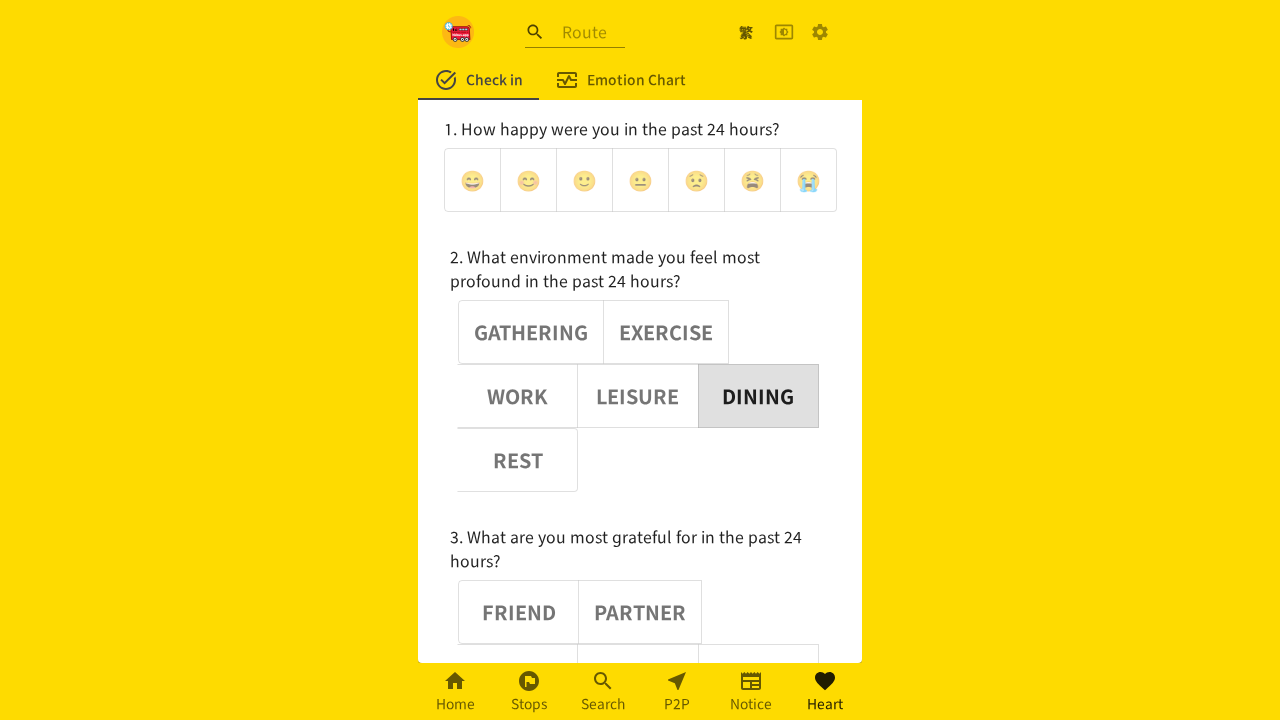

Clicked noun button 5 at (518, 460) on (//div[@role='group'])[2] >> button >> nth=5
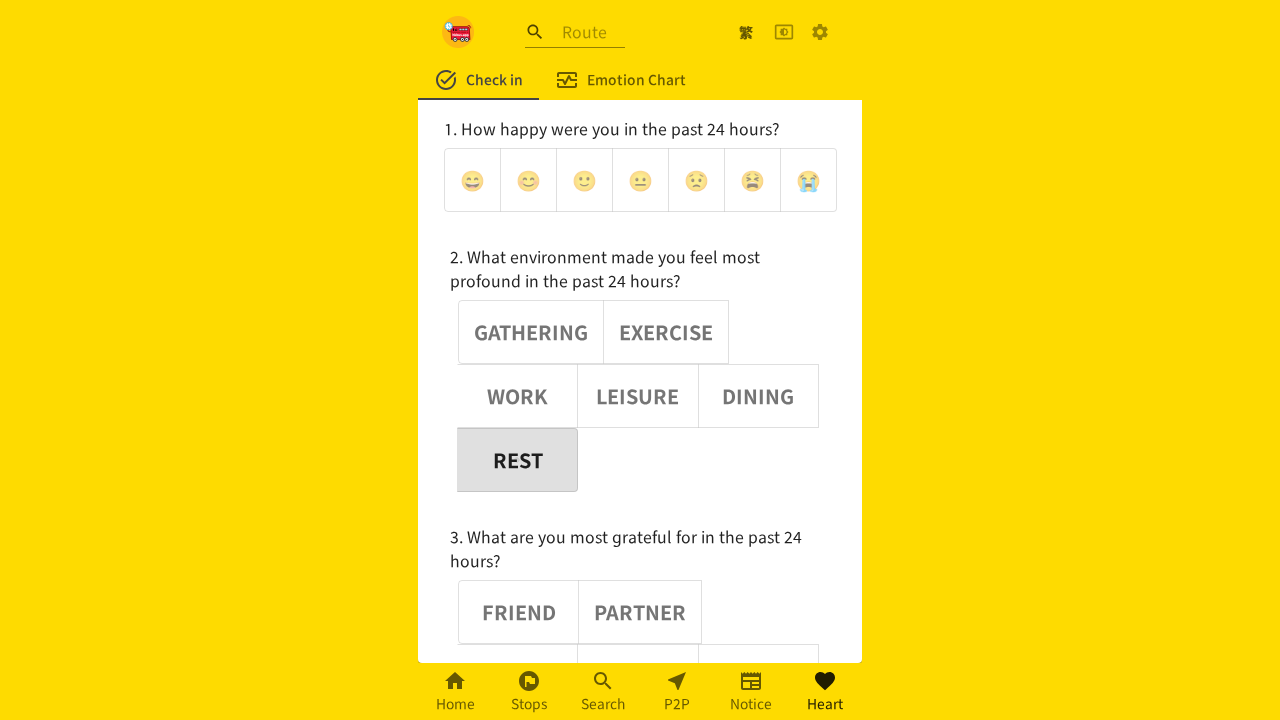

Waited 1 second after clicking button 5
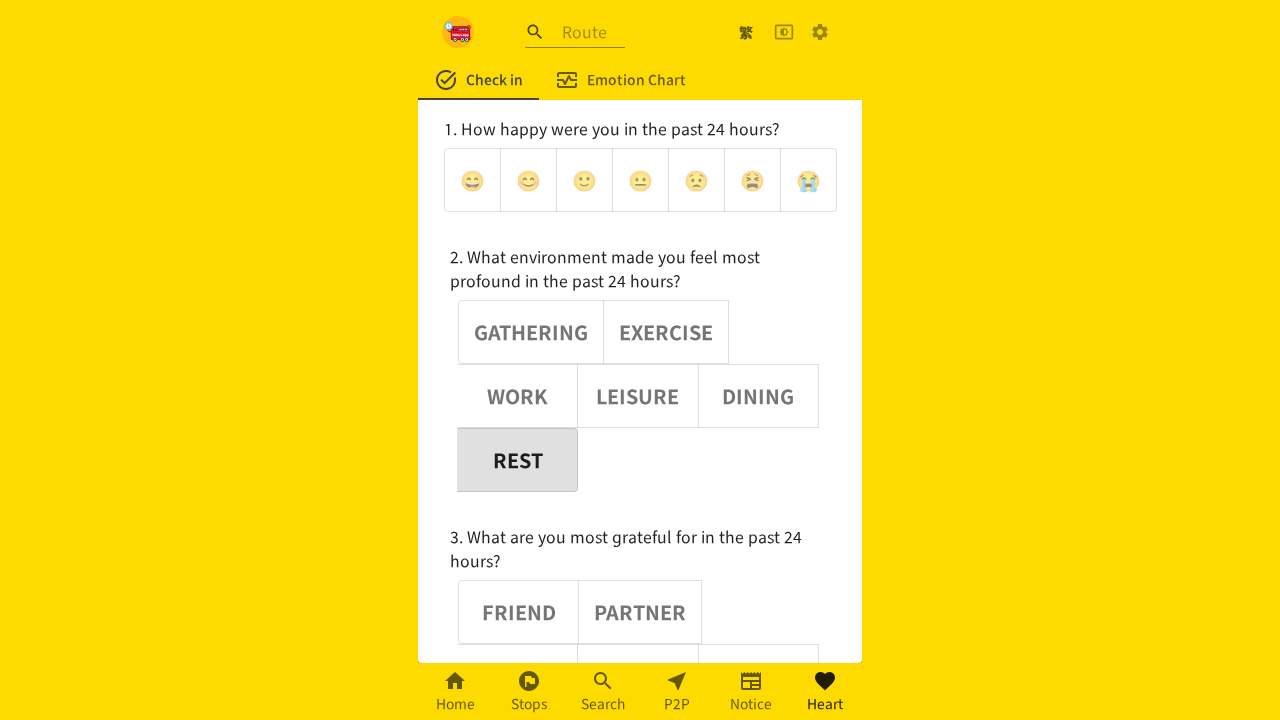

Retrieved aria-pressed attribute for button 5: true
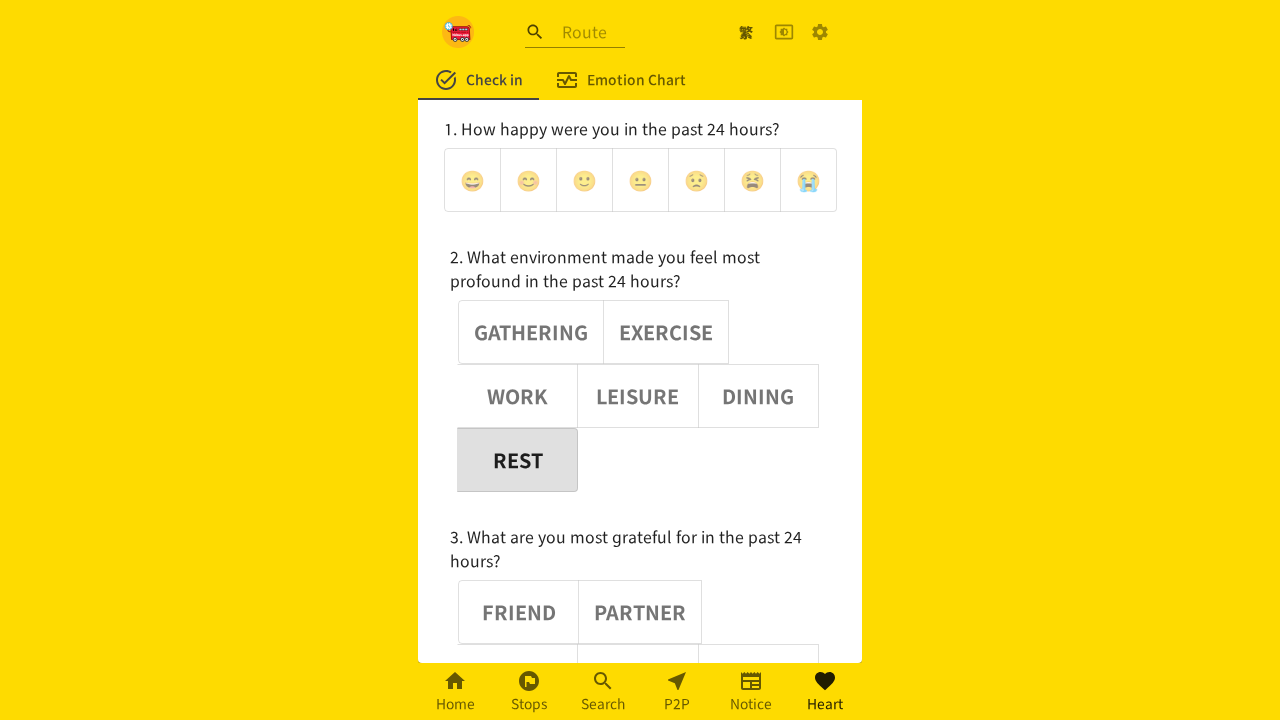

Asserted that button 5 is selected (aria-pressed='true')
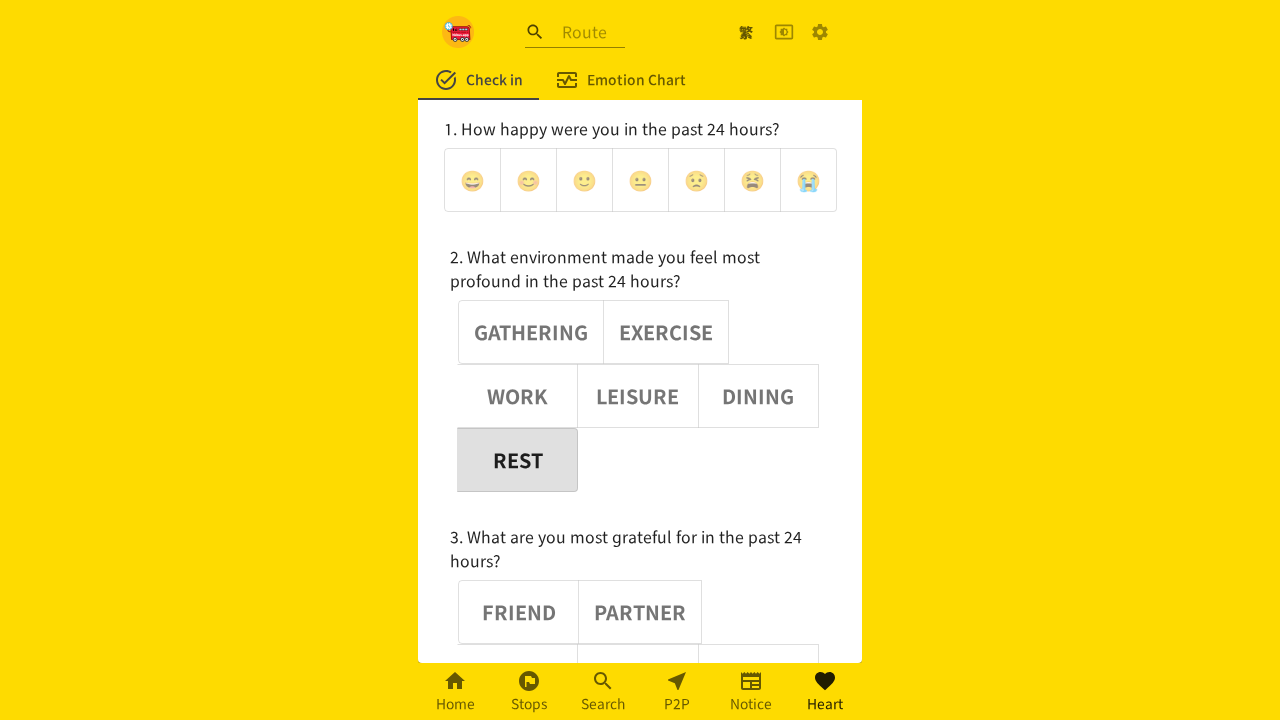

Retrieved aria-pressed attribute for button 0: false
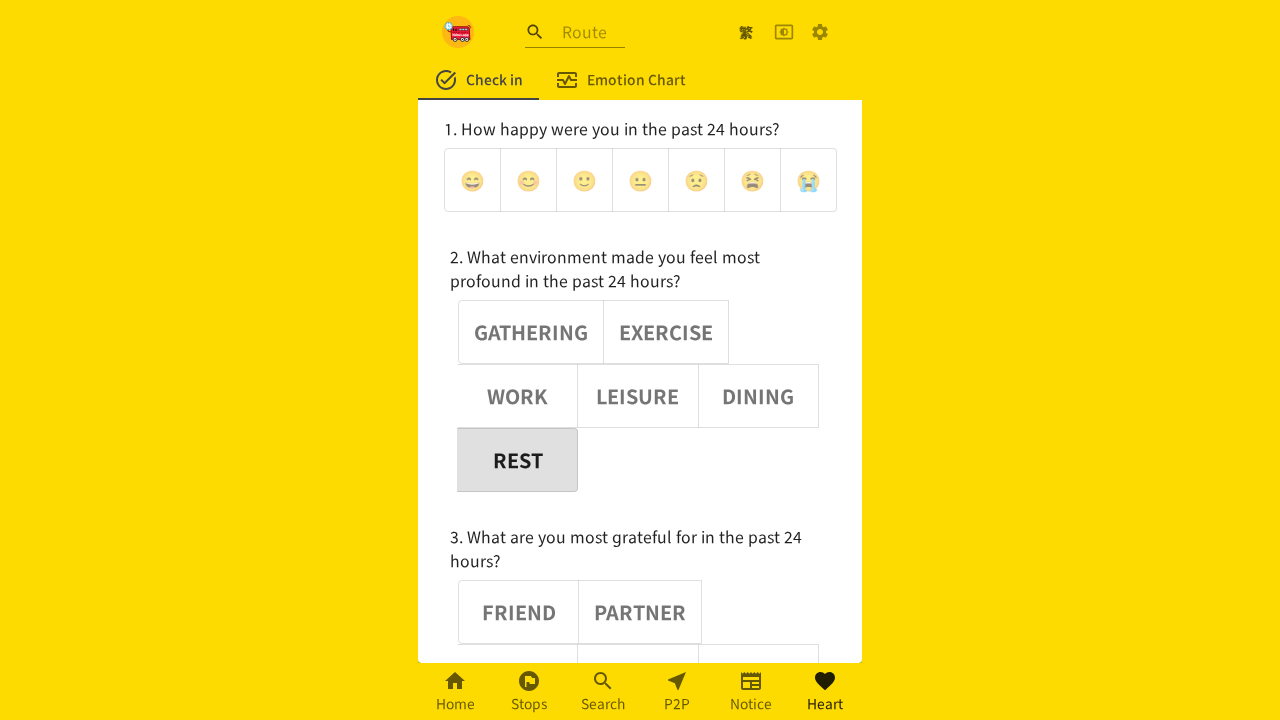

Asserted that button 0 is deselected (aria-pressed='false')
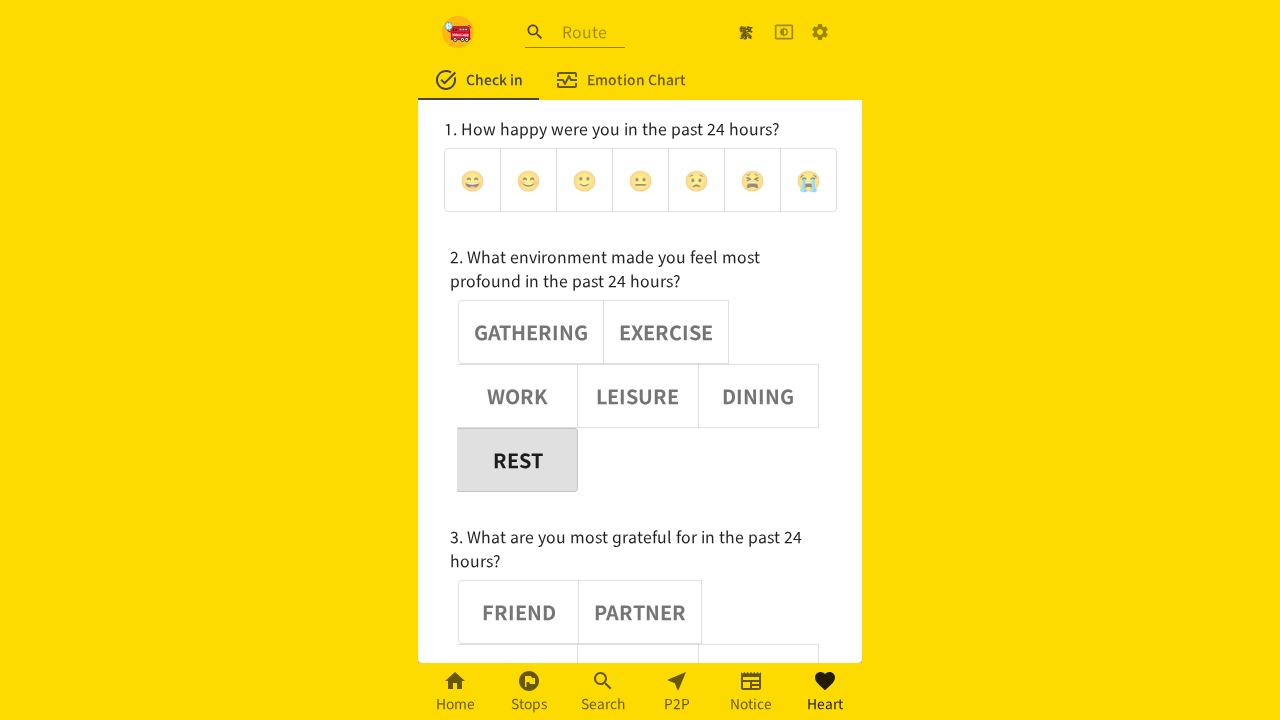

Retrieved aria-pressed attribute for button 1: false
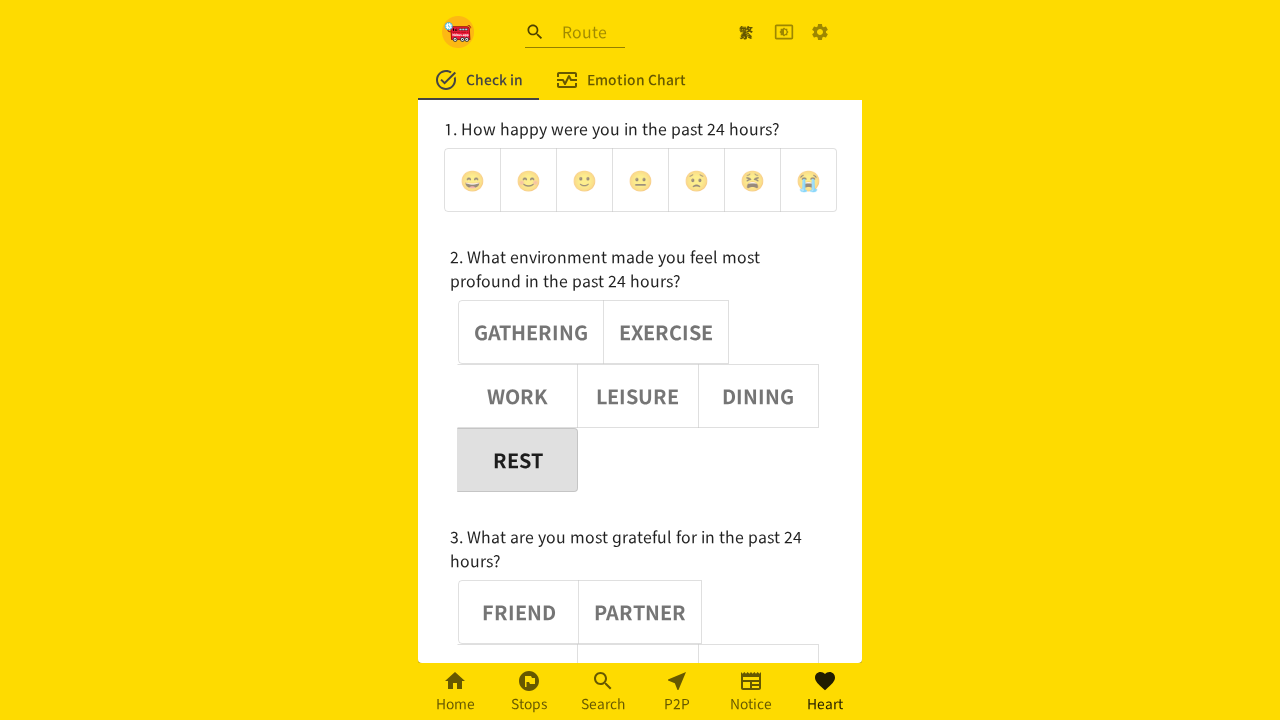

Asserted that button 1 is deselected (aria-pressed='false')
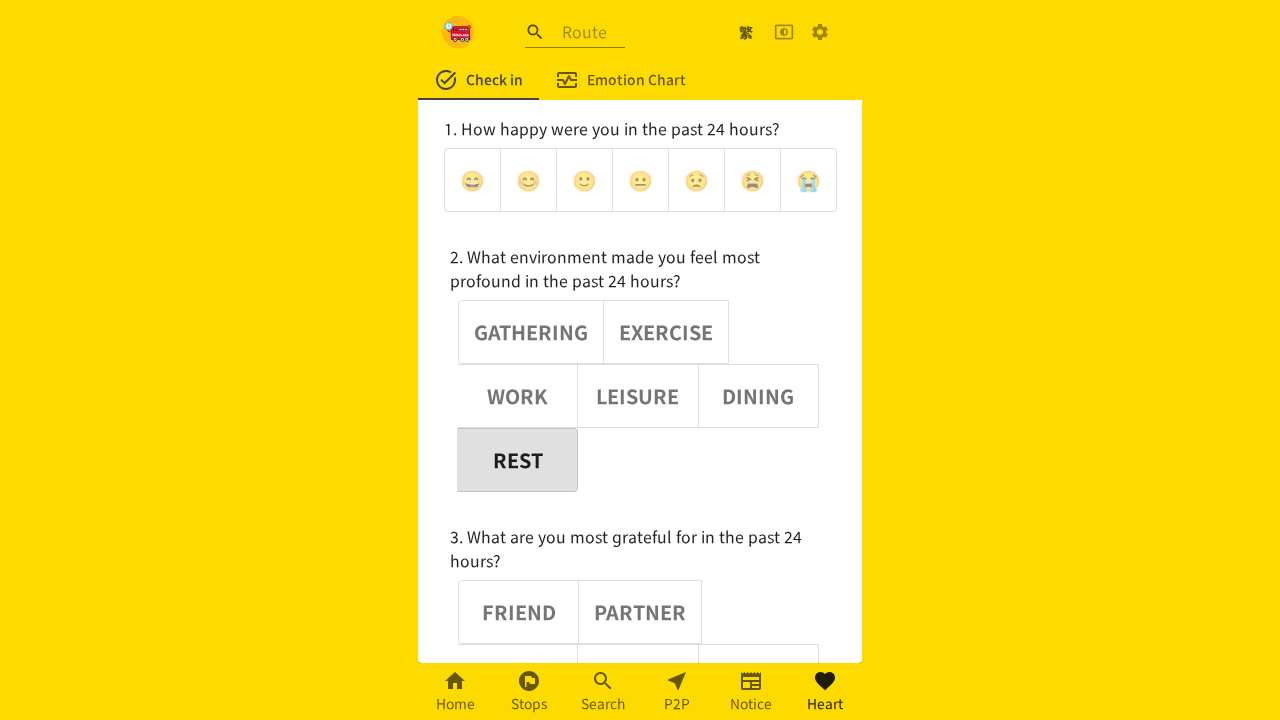

Retrieved aria-pressed attribute for button 2: false
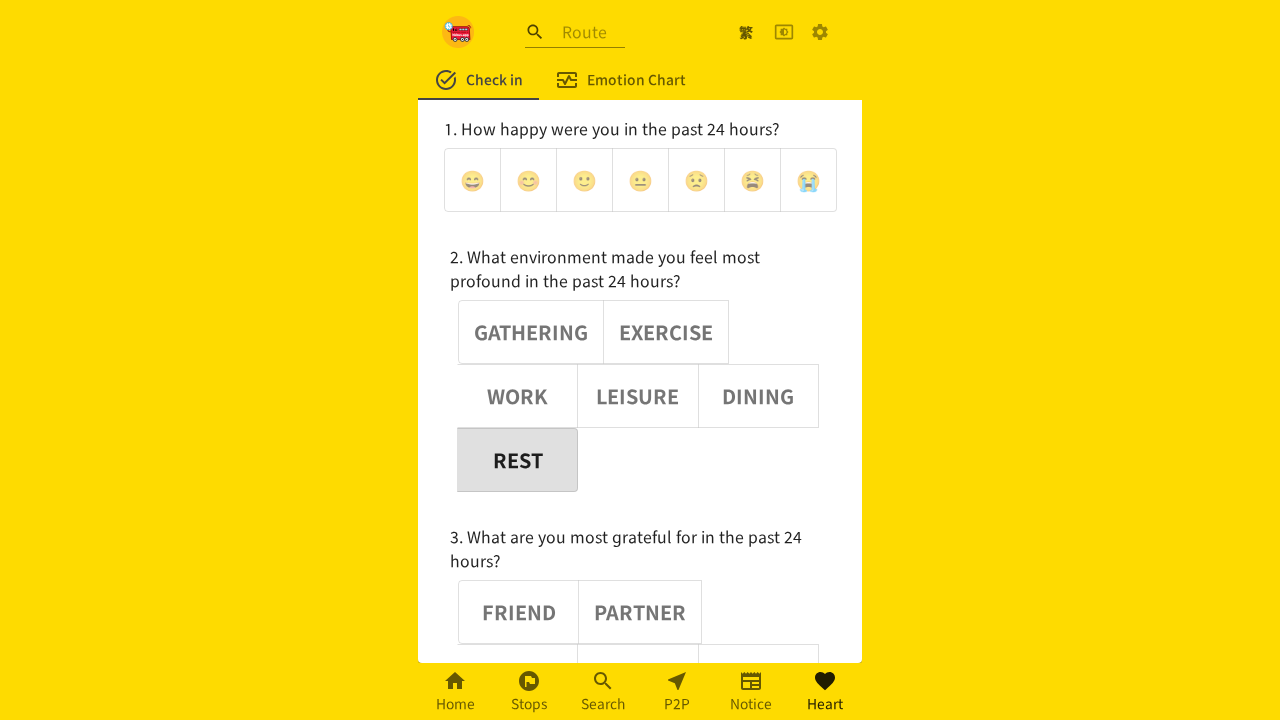

Asserted that button 2 is deselected (aria-pressed='false')
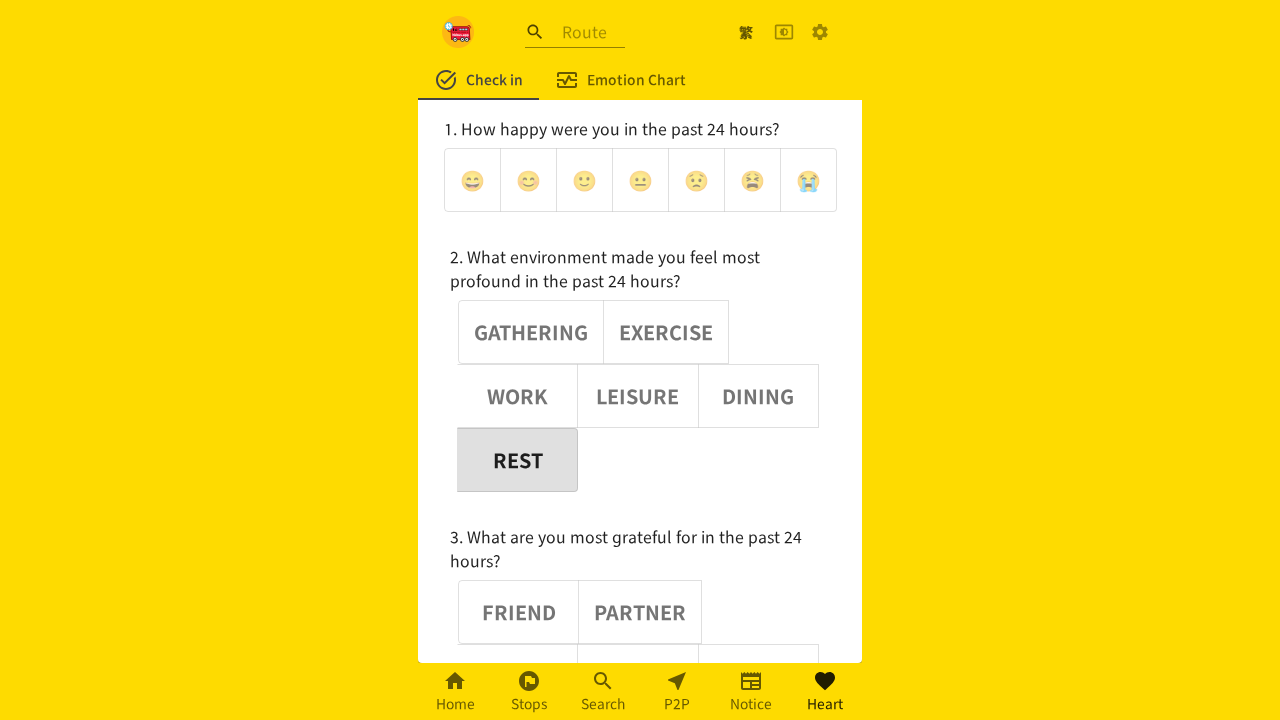

Retrieved aria-pressed attribute for button 3: false
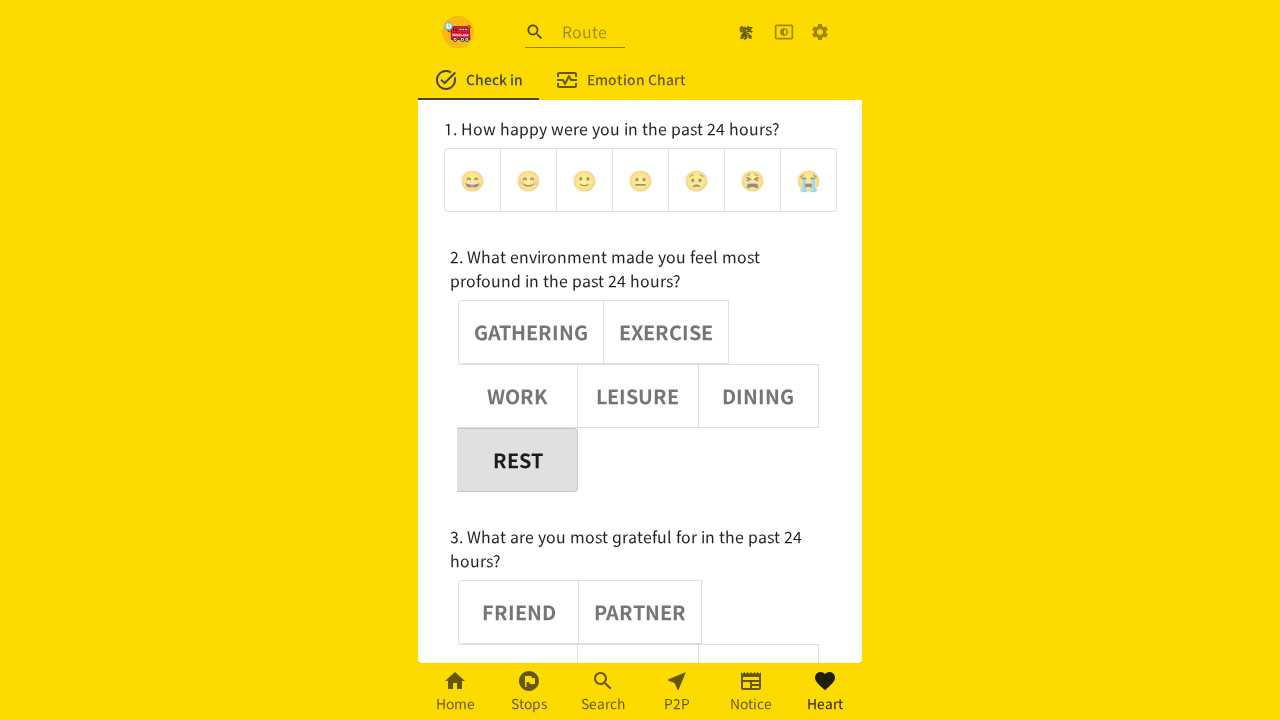

Asserted that button 3 is deselected (aria-pressed='false')
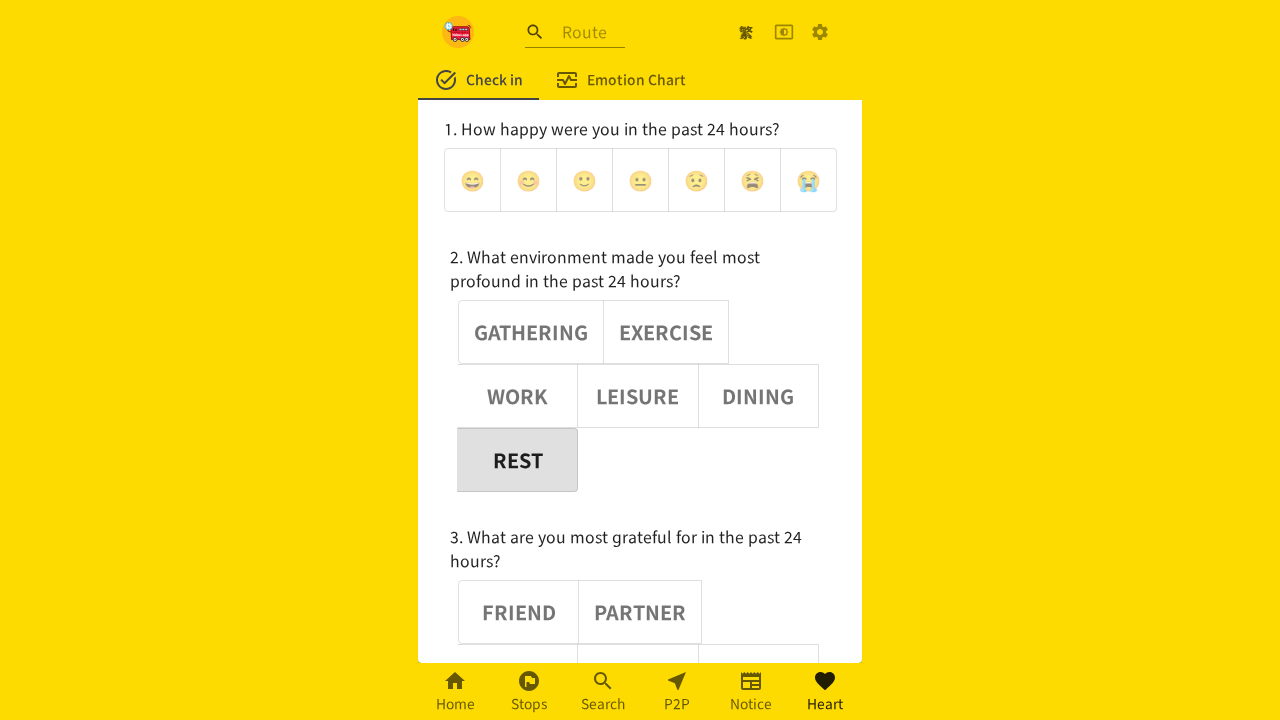

Retrieved aria-pressed attribute for button 4: false
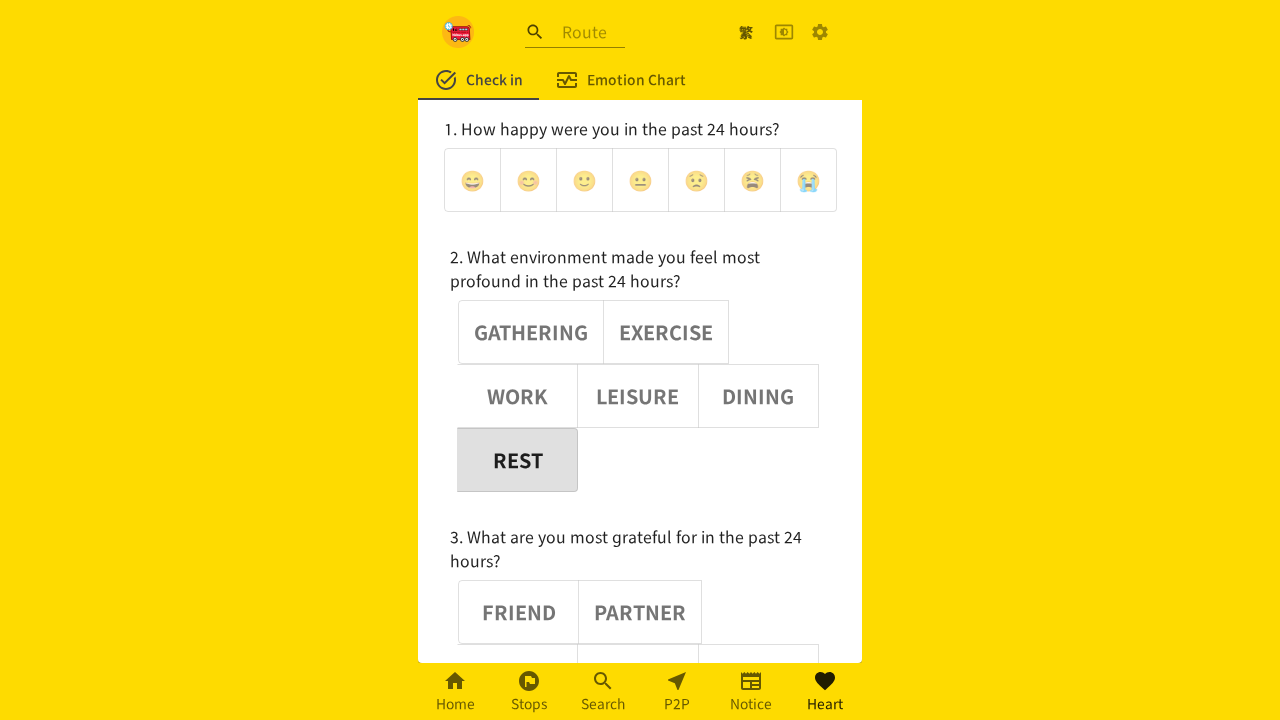

Asserted that button 4 is deselected (aria-pressed='false')
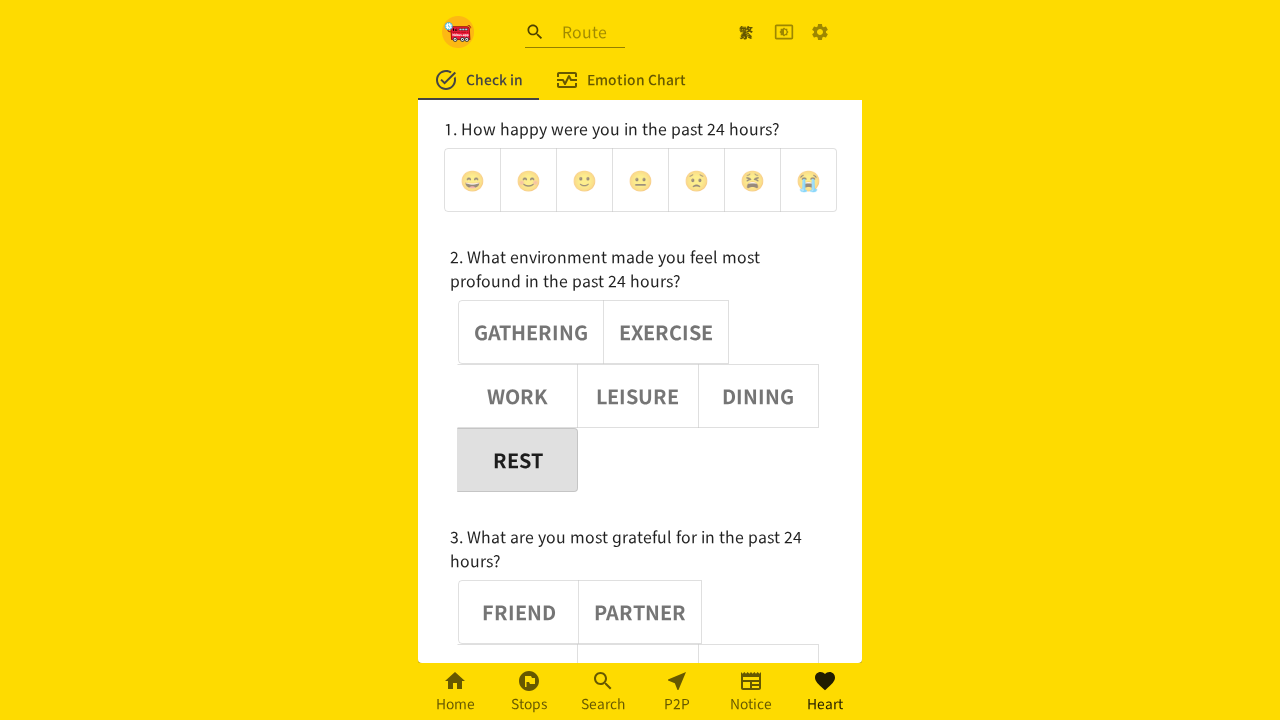

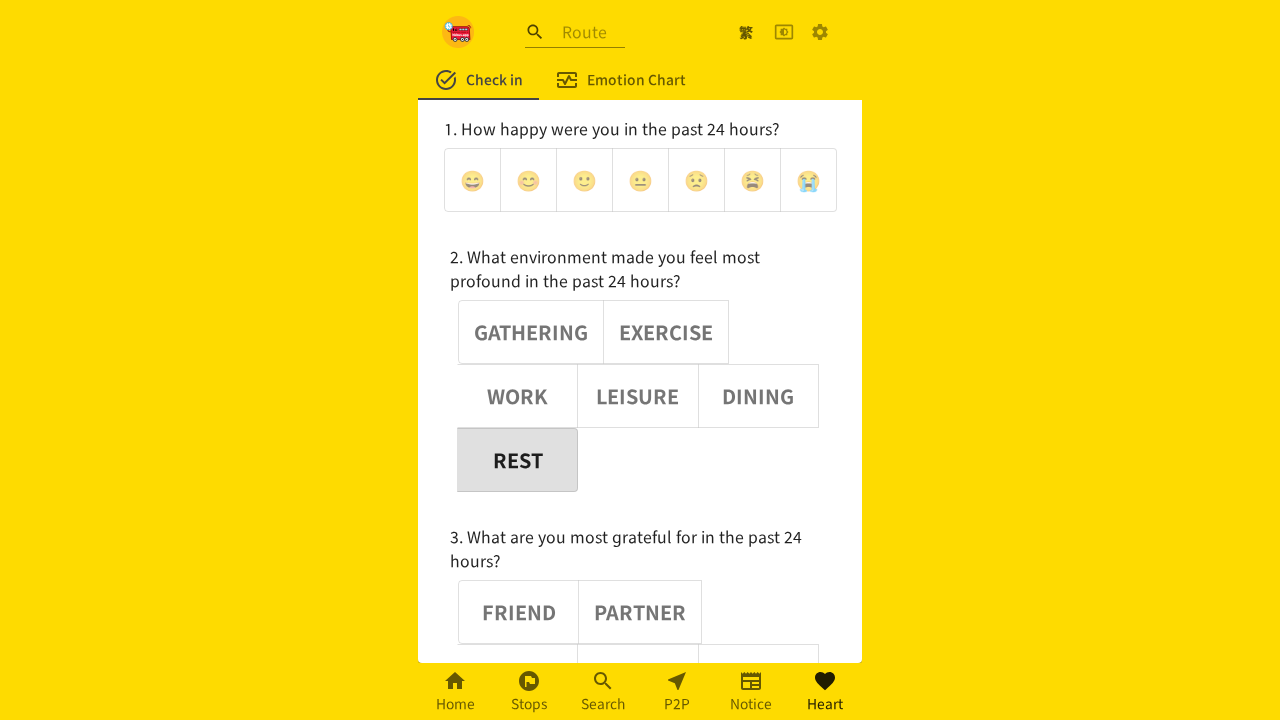